Navigates to Freshworks website and retrieves all links on the page to verify they are properly displayed

Starting URL: https://www.freshworks.com/

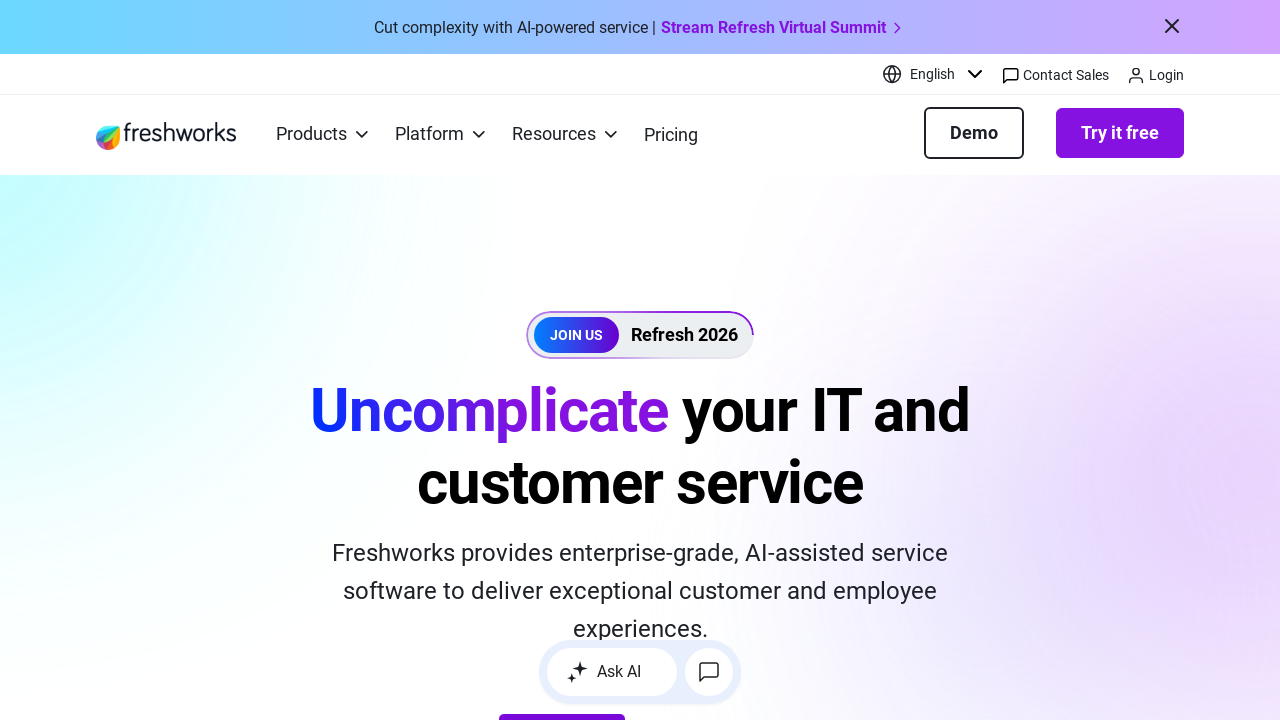

Navigated to Freshworks website
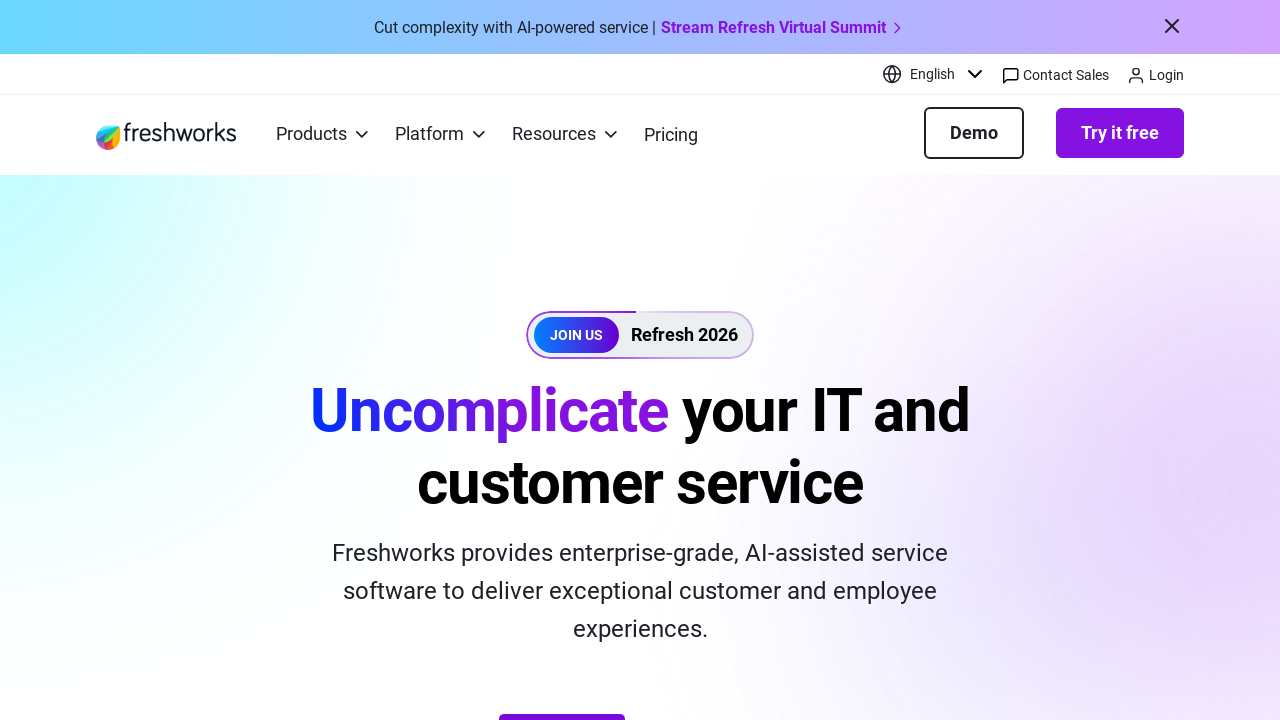

Waited for all links to be visible on the page
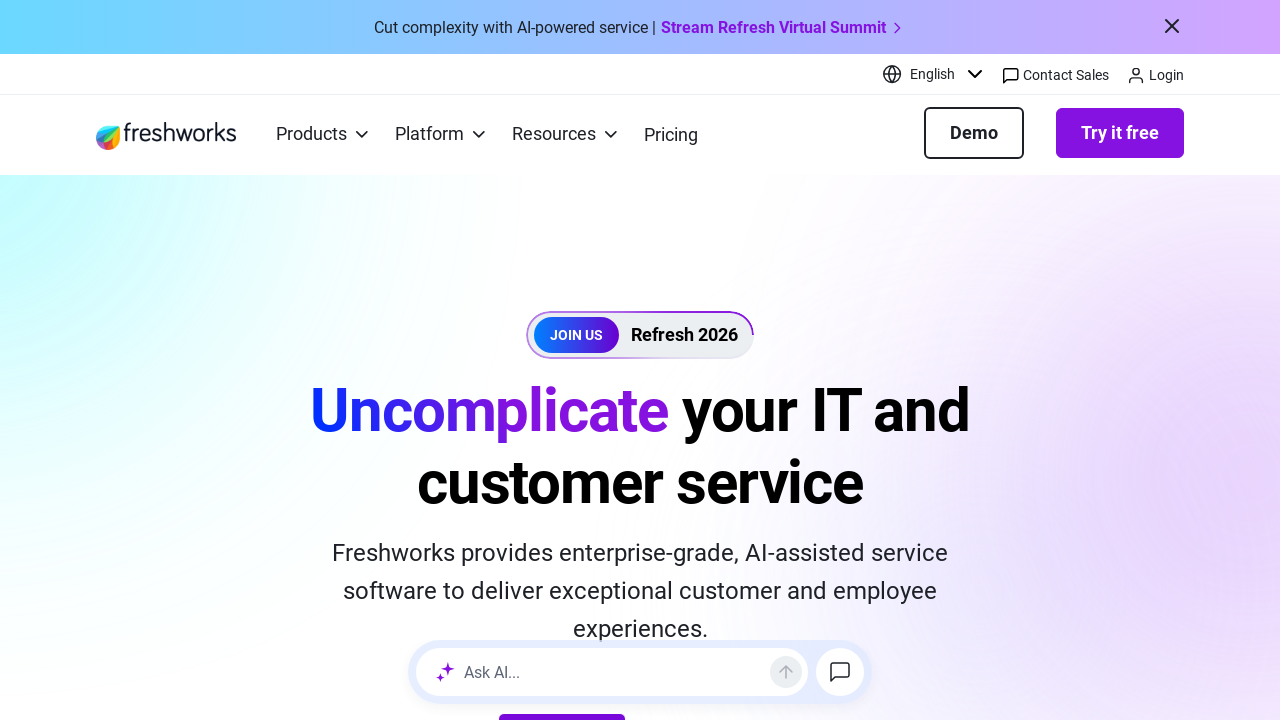

Retrieved all links from the page - found 99 links
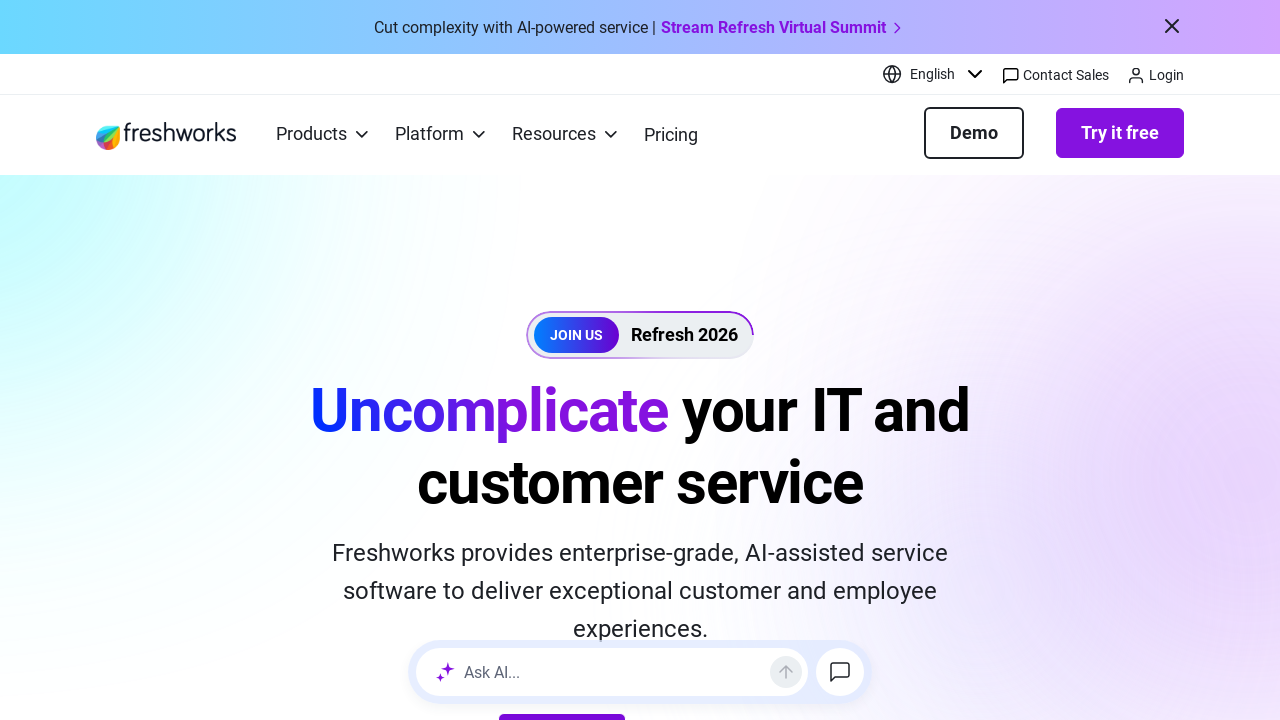

Retrieved link text: 'Skip to main content'
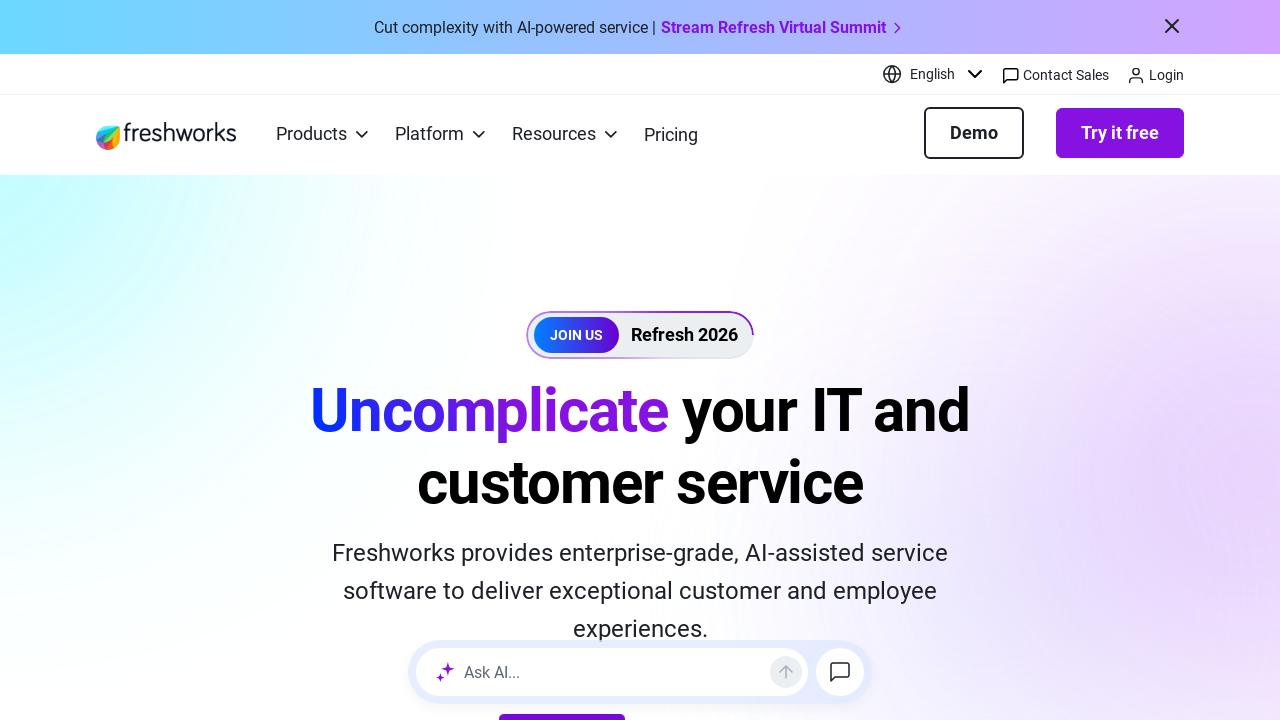

Retrieved link text: 'Stream Refresh Virtual Summit'
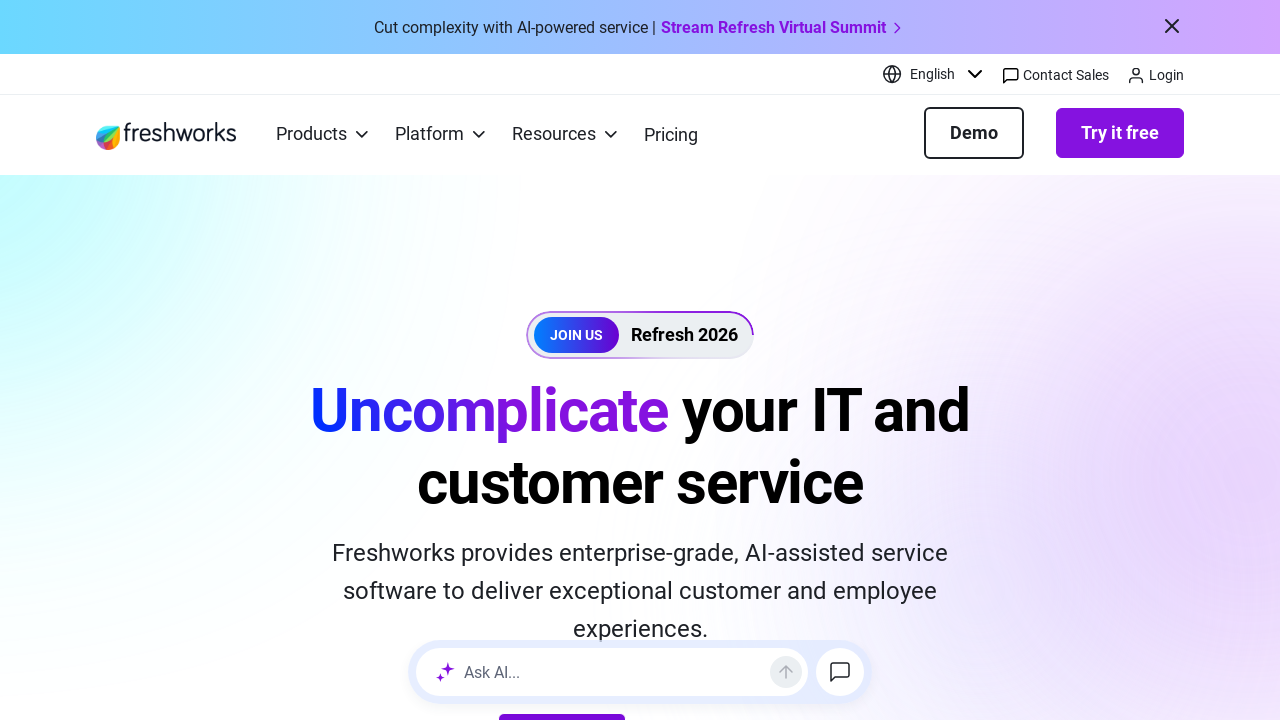

Retrieved link text: 'English'
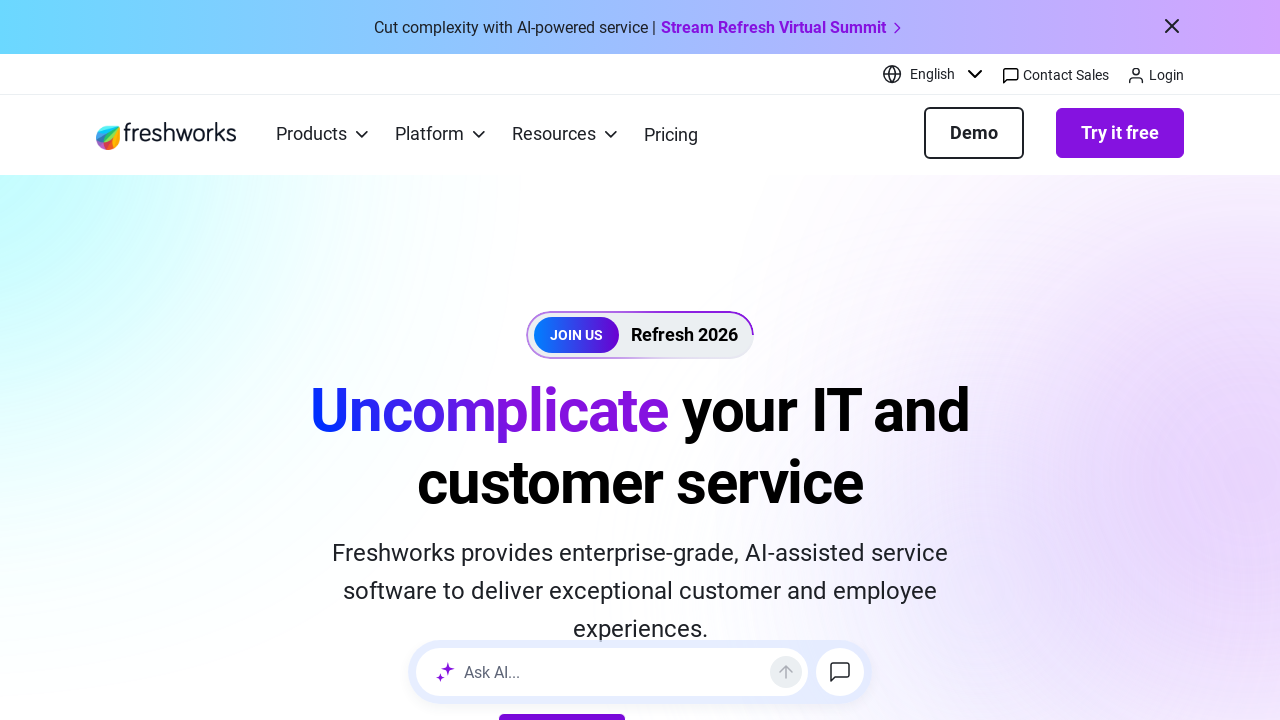

Retrieved link text: 'Deutsch'
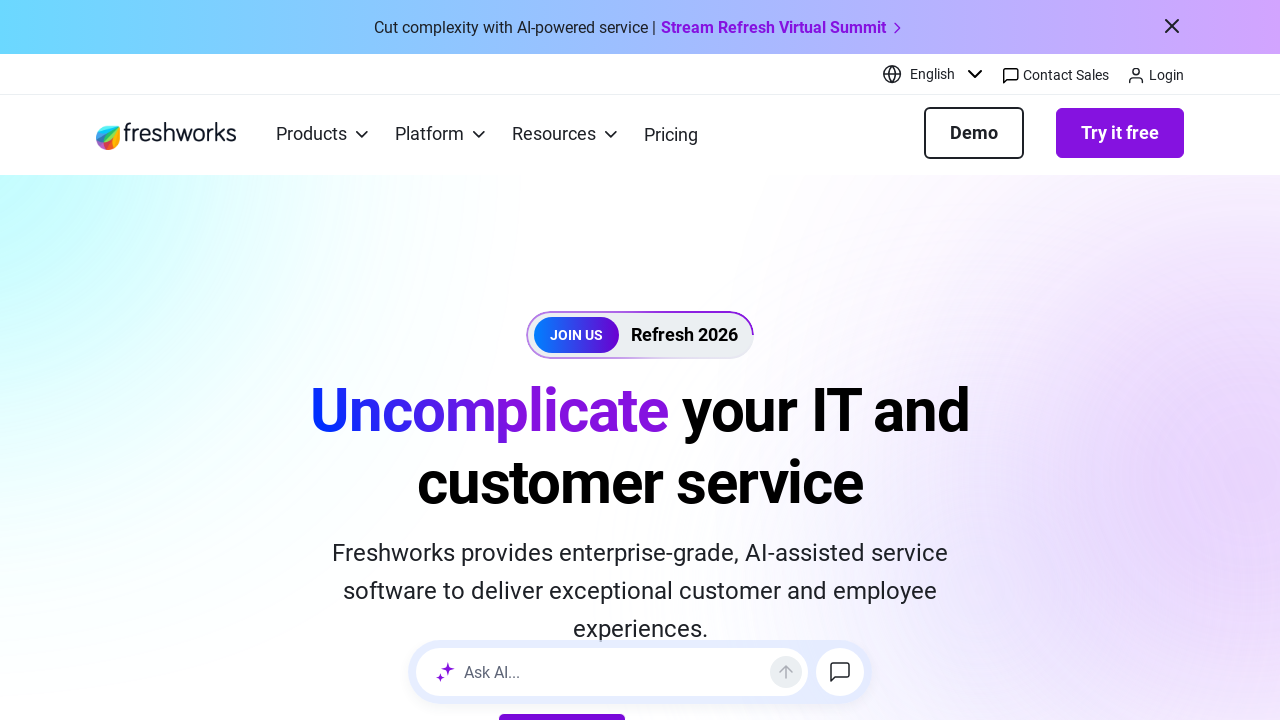

Retrieved link text: 'Nederlands'
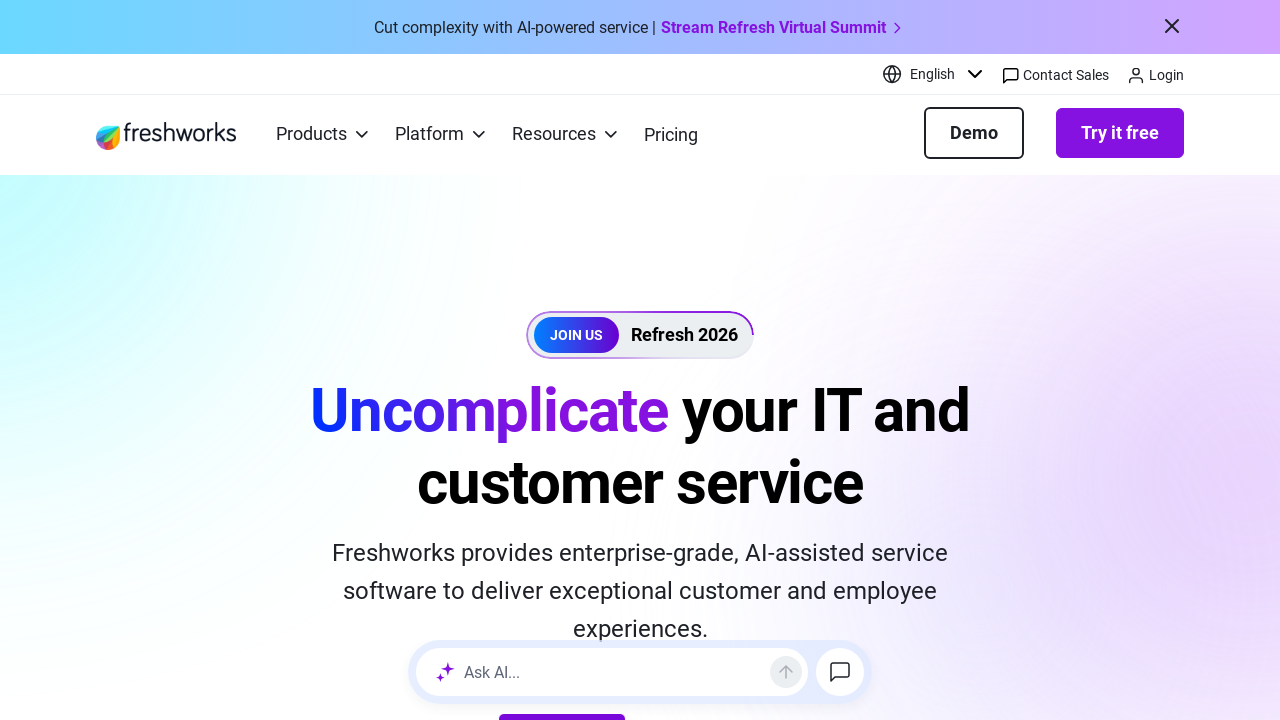

Retrieved link text: 'Français'
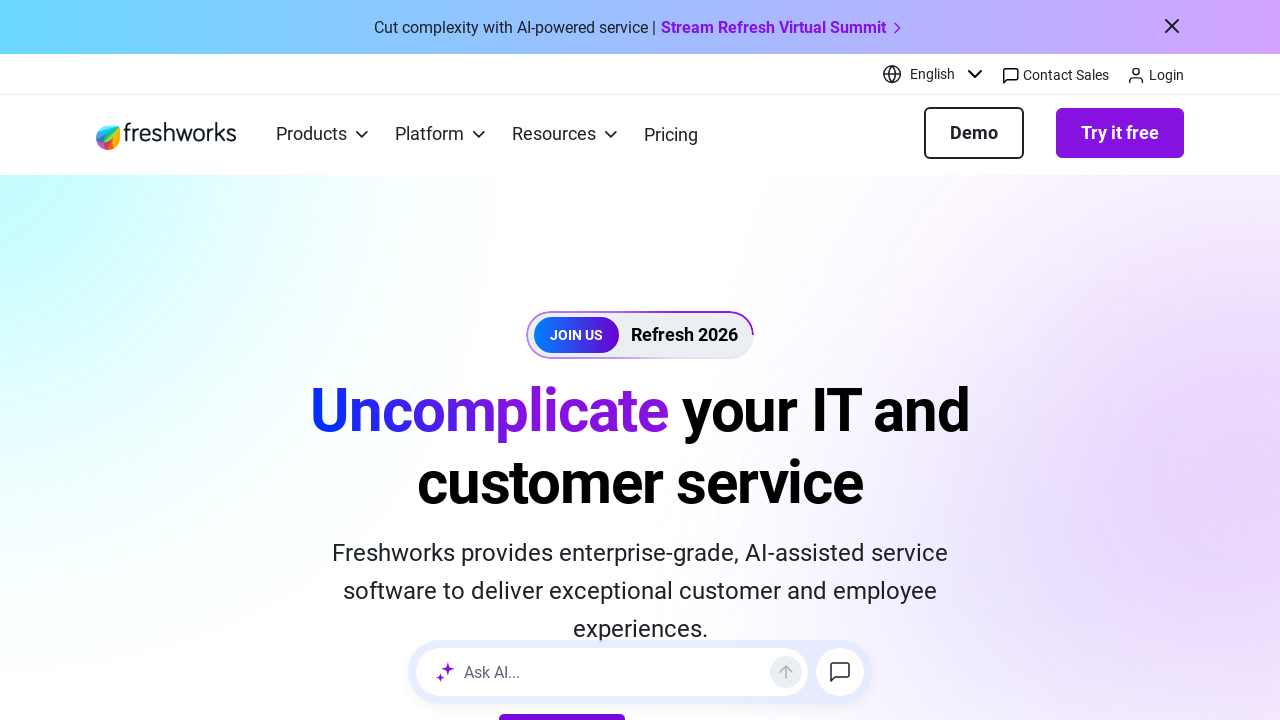

Retrieved link text: 'Svenska'
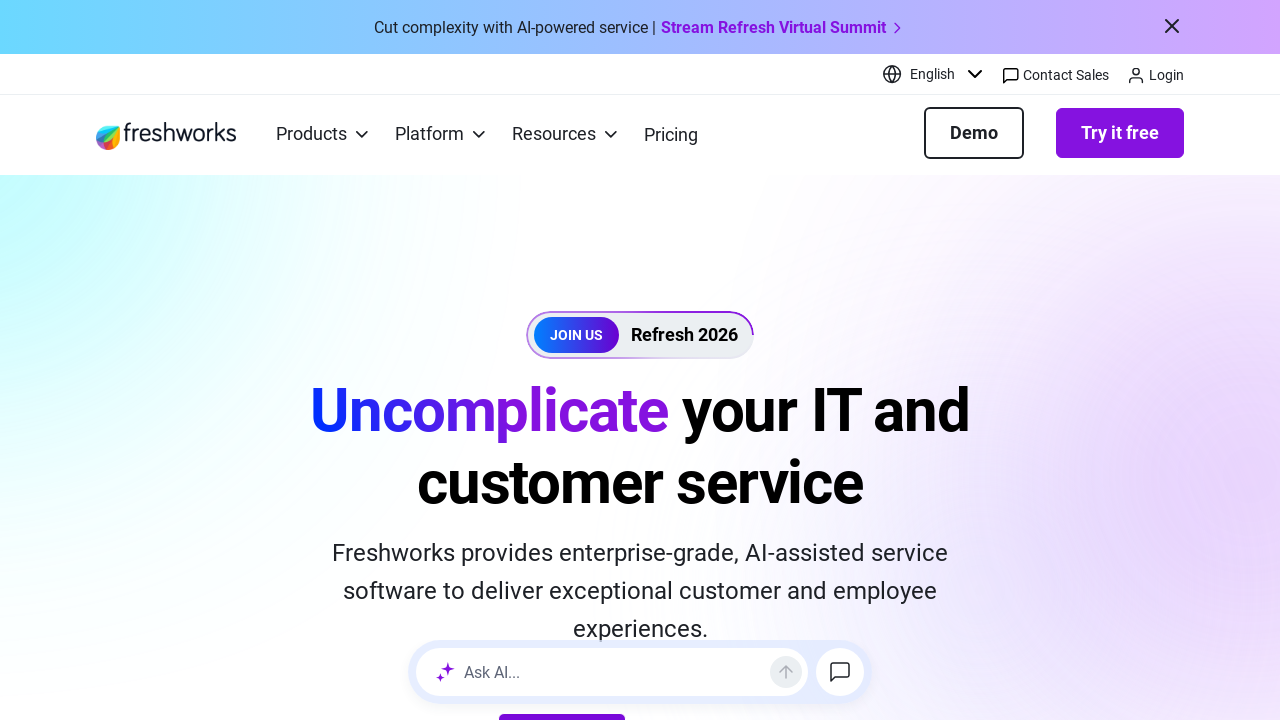

Retrieved link text: 'Español (España)'
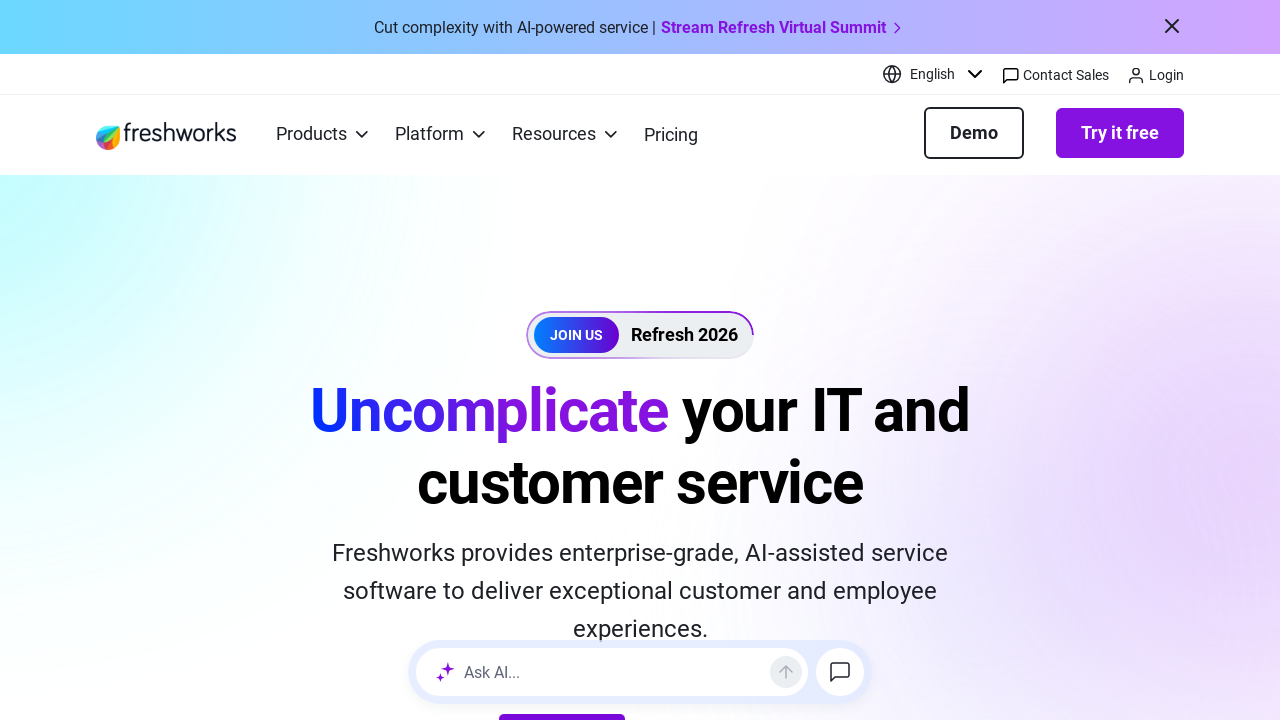

Retrieved link text: 'Español (América Latina)'
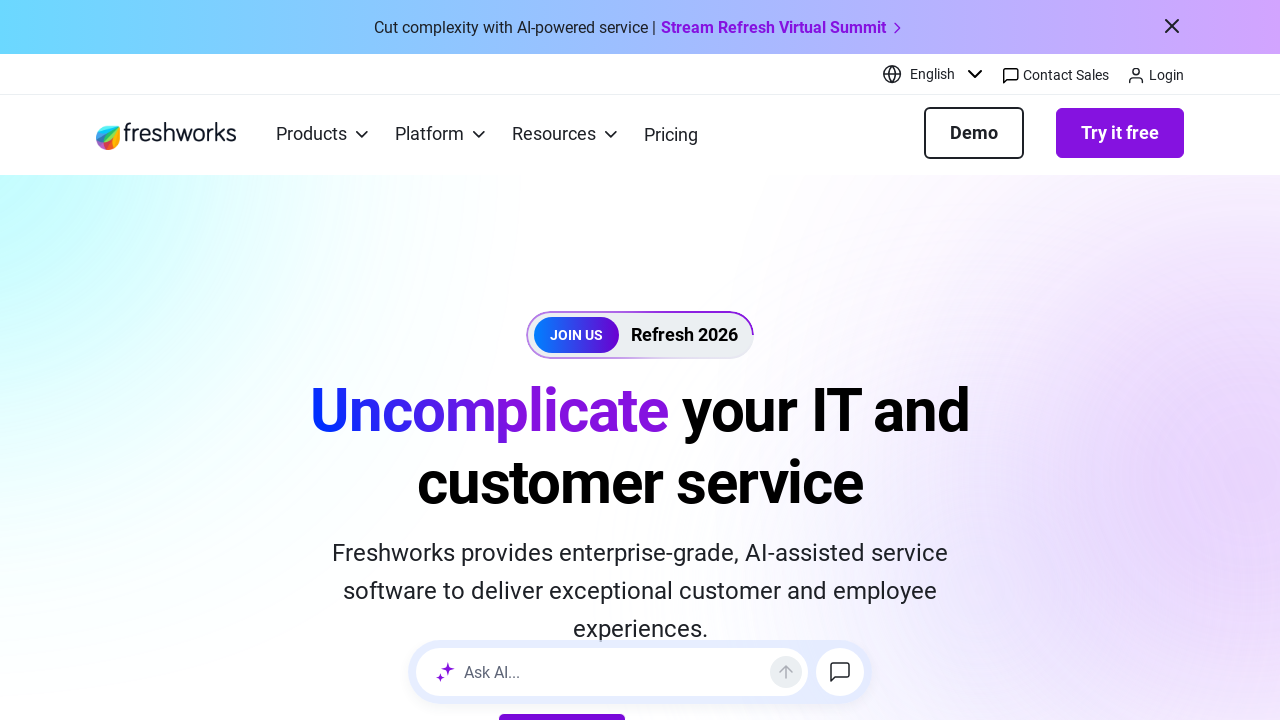

Retrieved link text: 'Português'
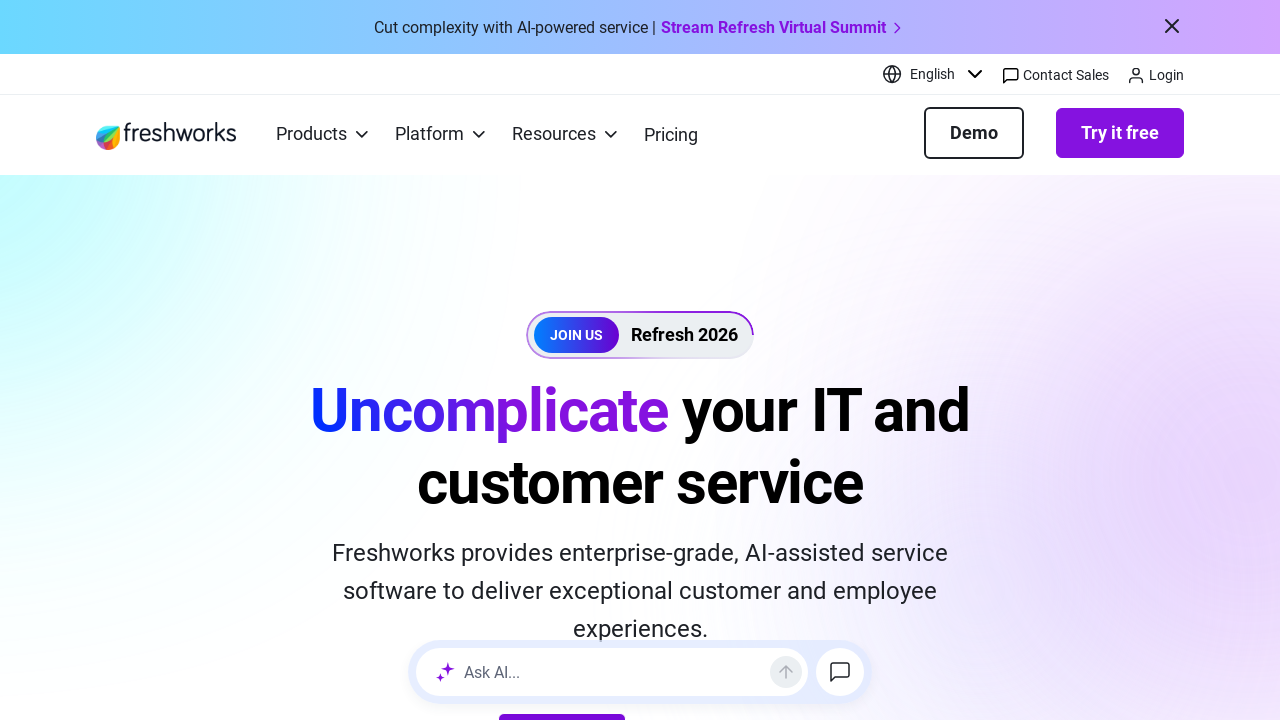

Retrieved link text: 'Italiano'
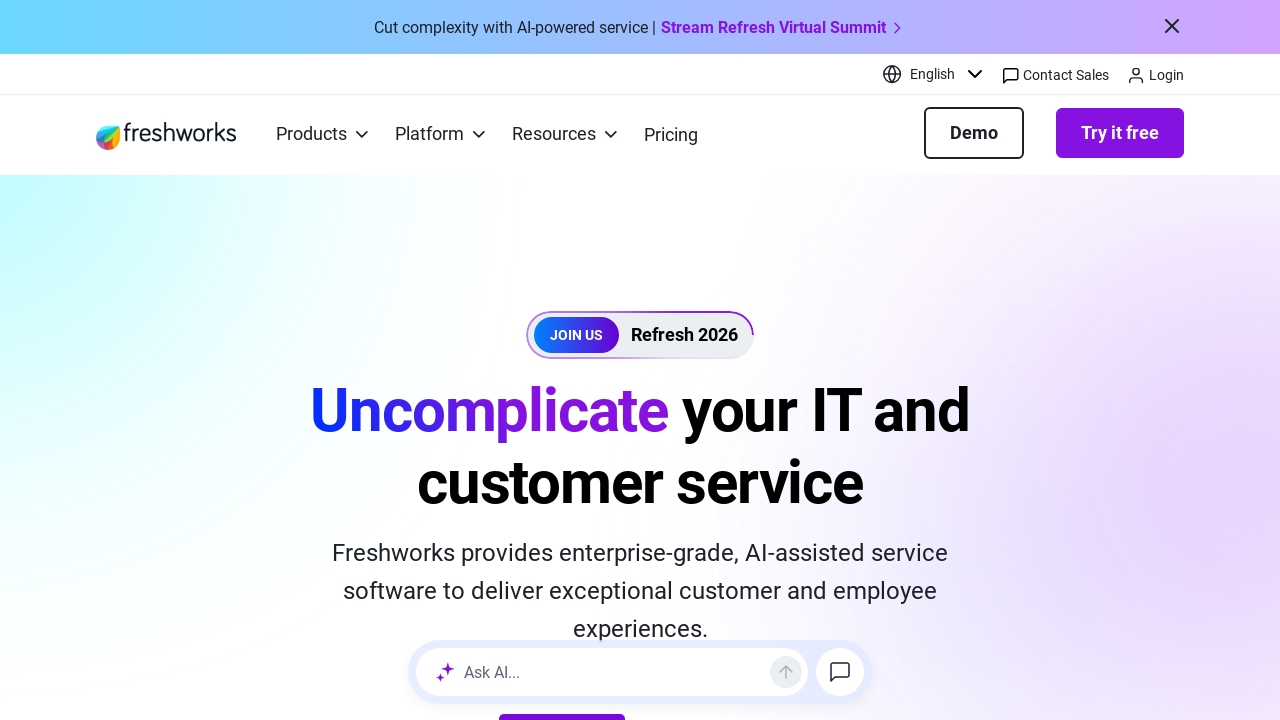

Retrieved link text: '简体中文'
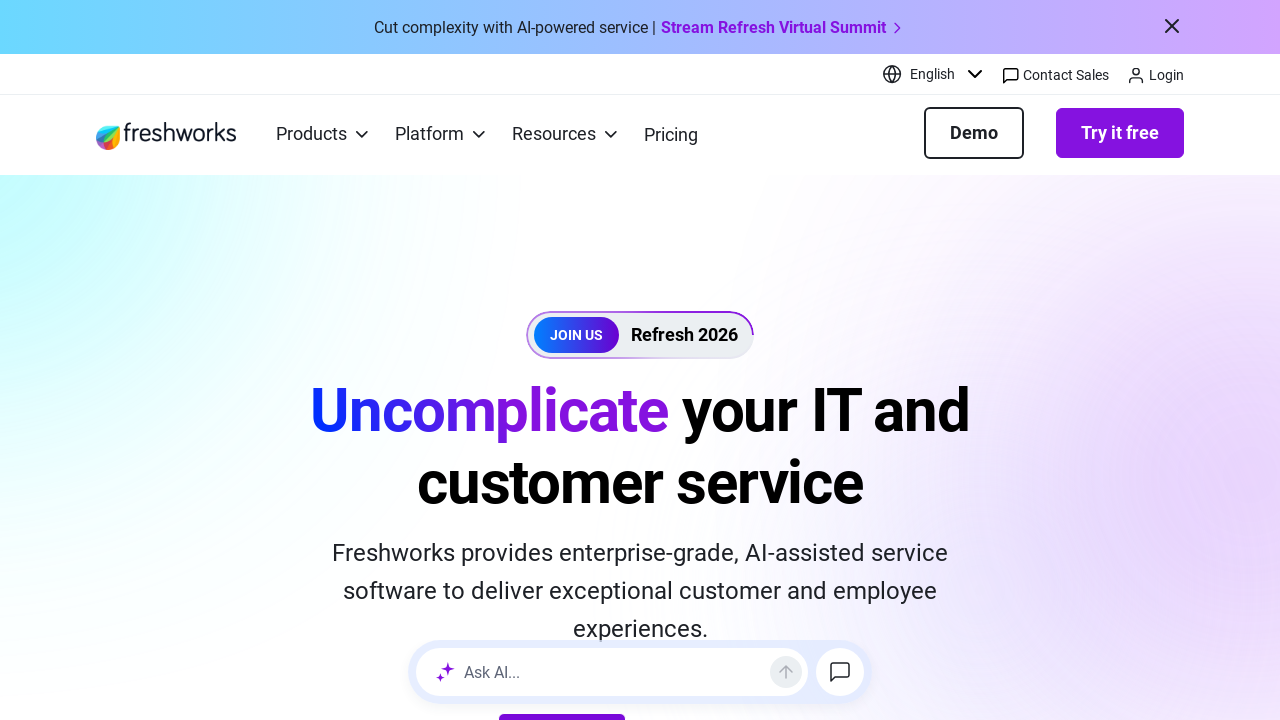

Retrieved link text: '繁體中文'
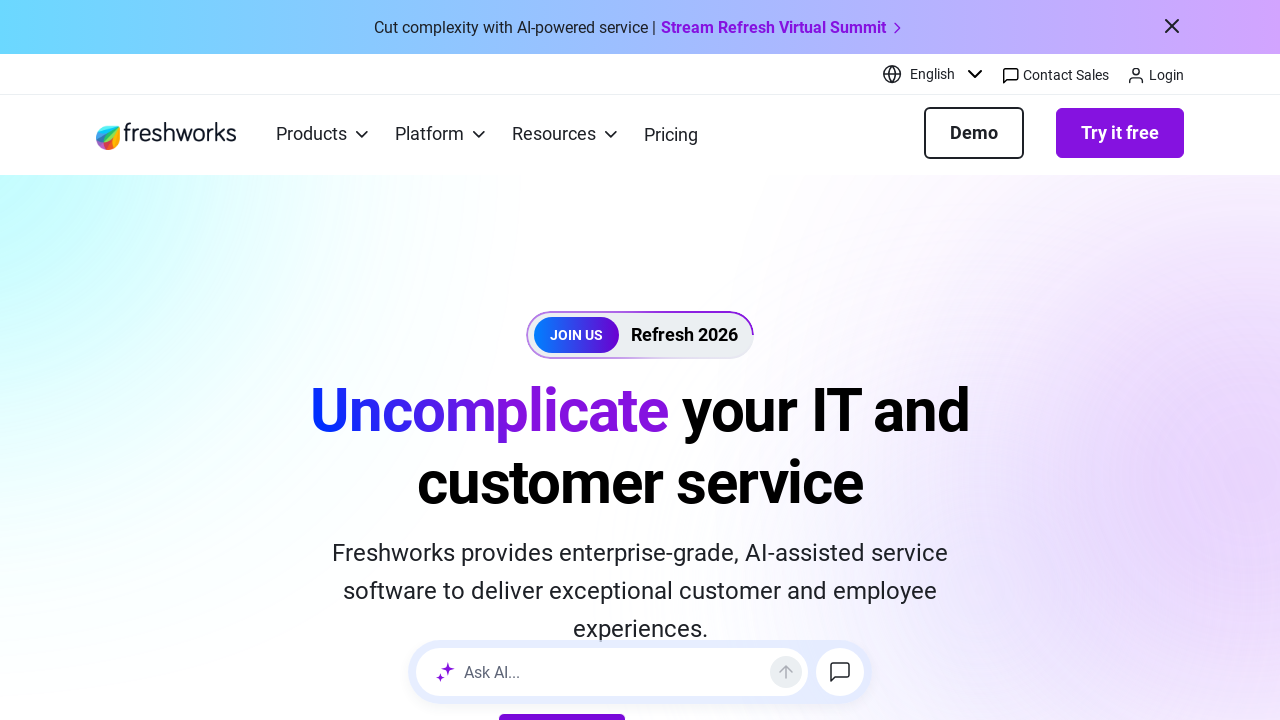

Retrieved link text: '日本語'
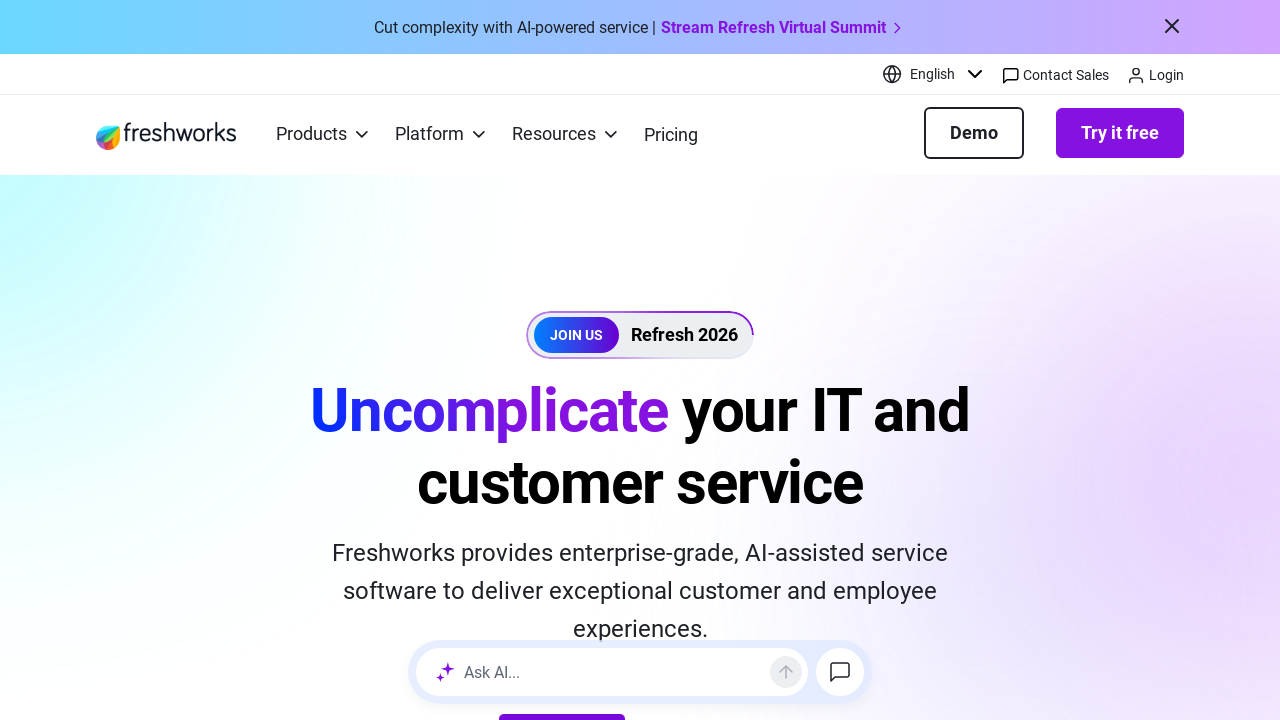

Retrieved link text: '한국어'
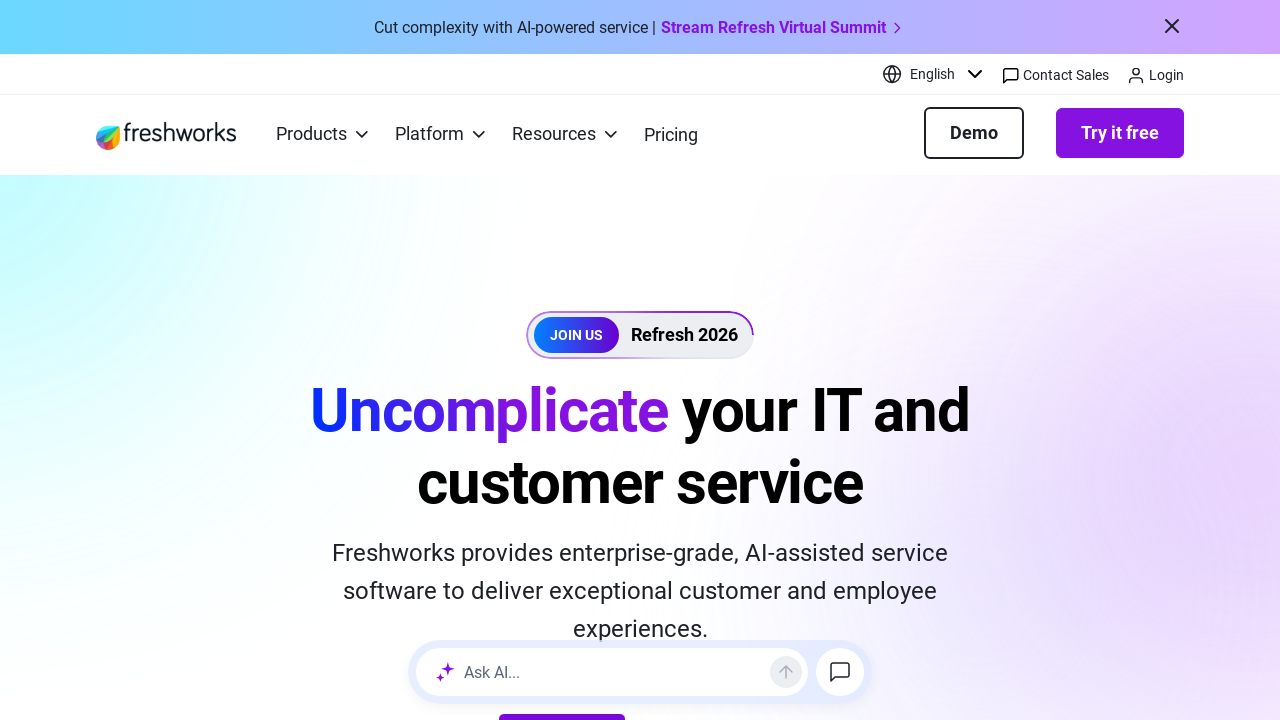

Retrieved link text: 'Polski'
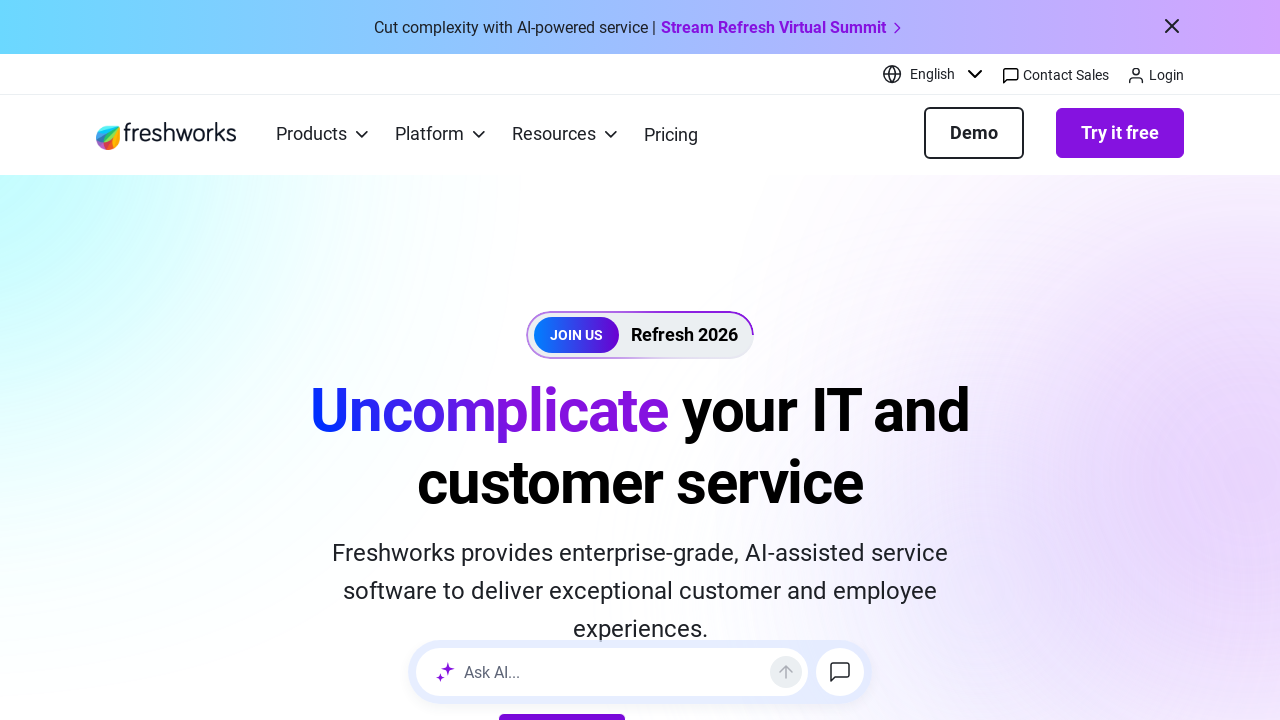

Retrieved link text: 'ภาษาไทย'
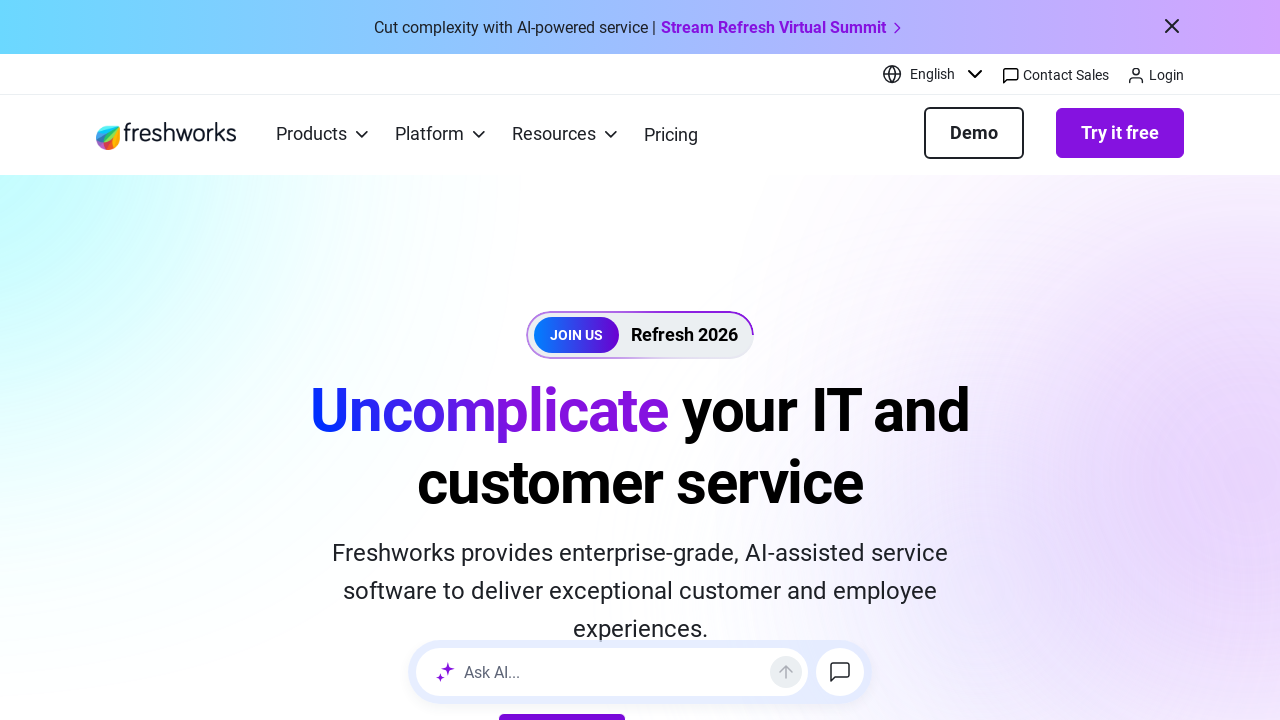

Retrieved link text: 'Türkçe'
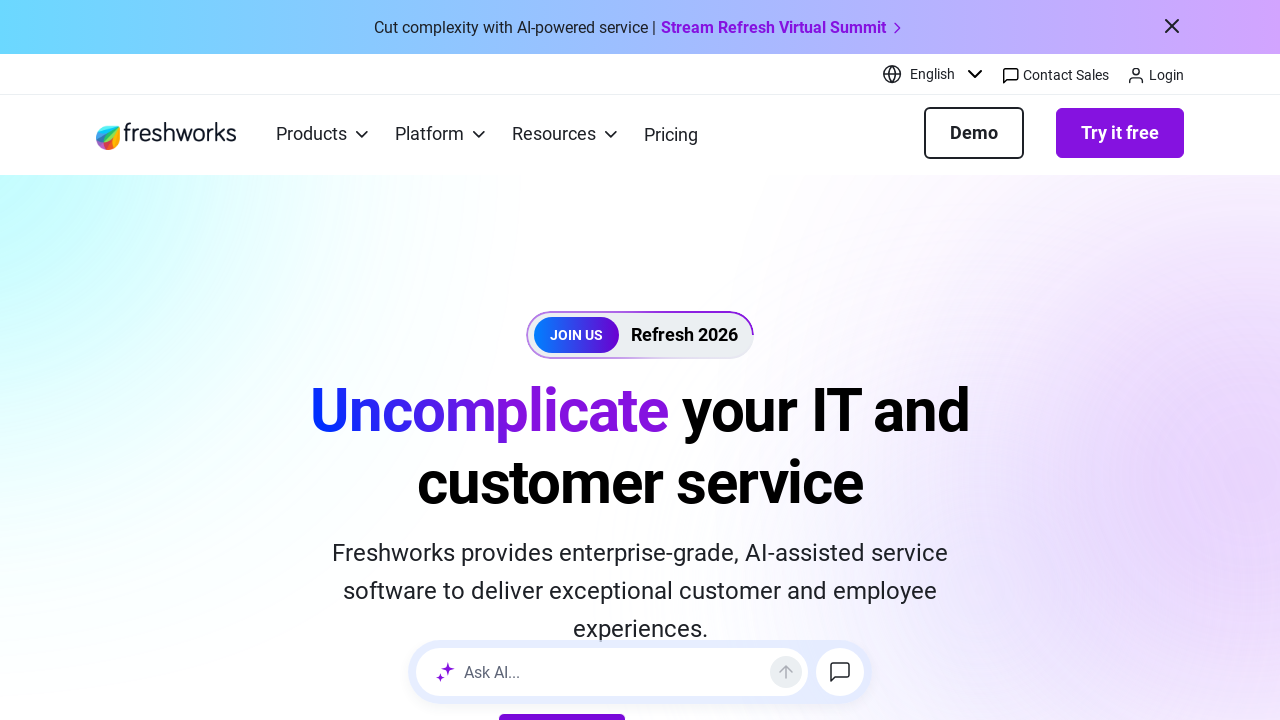

Retrieved link text: 'Tiếng Việt'
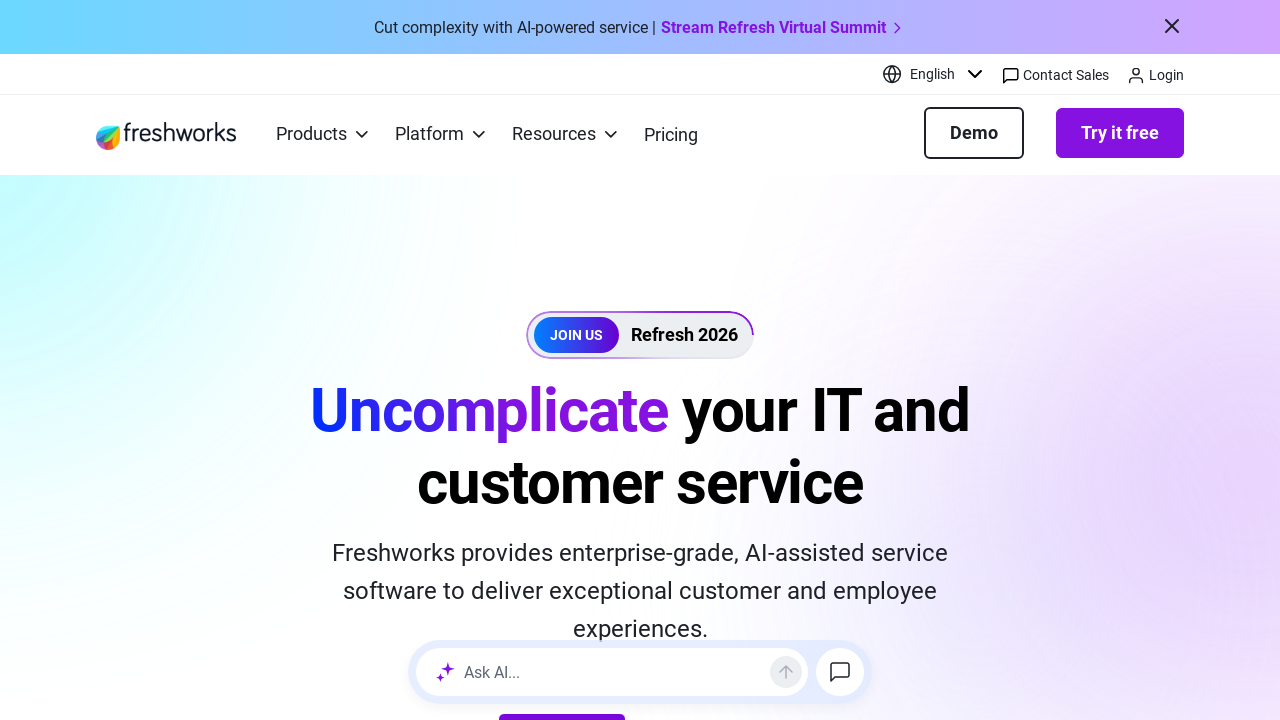

Retrieved link text: ' Contact Sales'
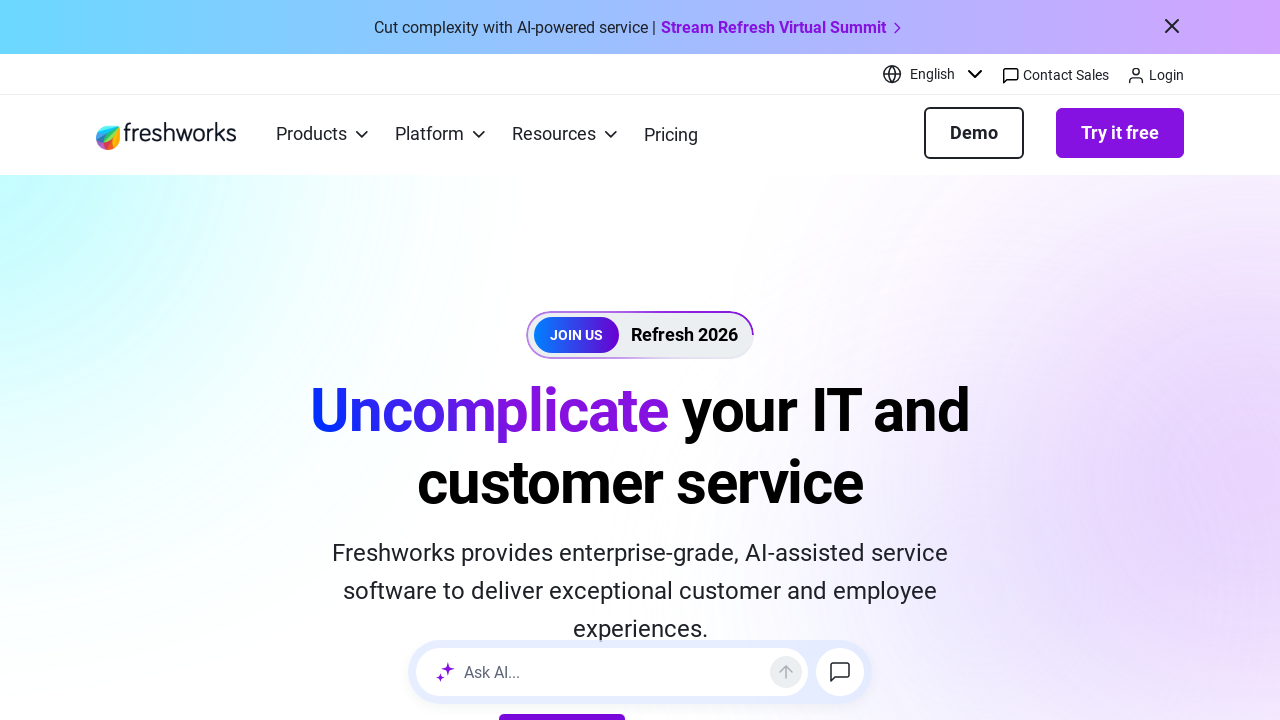

Retrieved link text: ' Login'
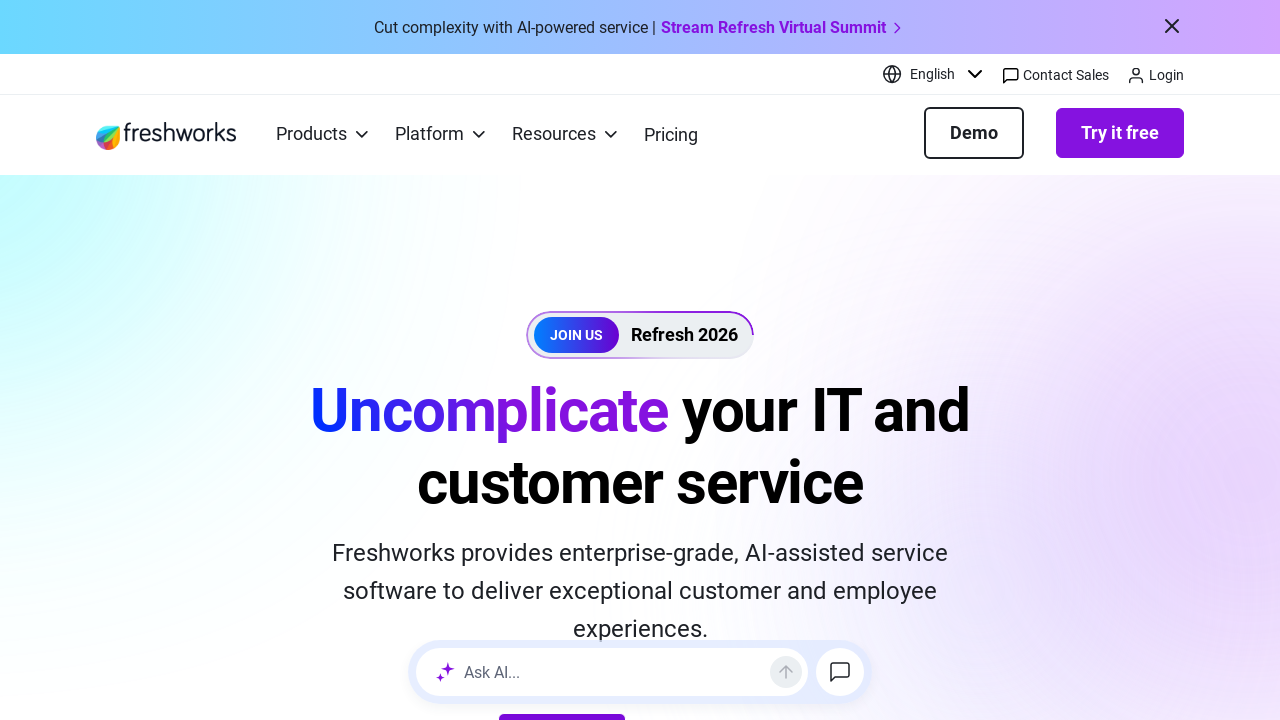

Retrieved link text: 'Skip to main content'
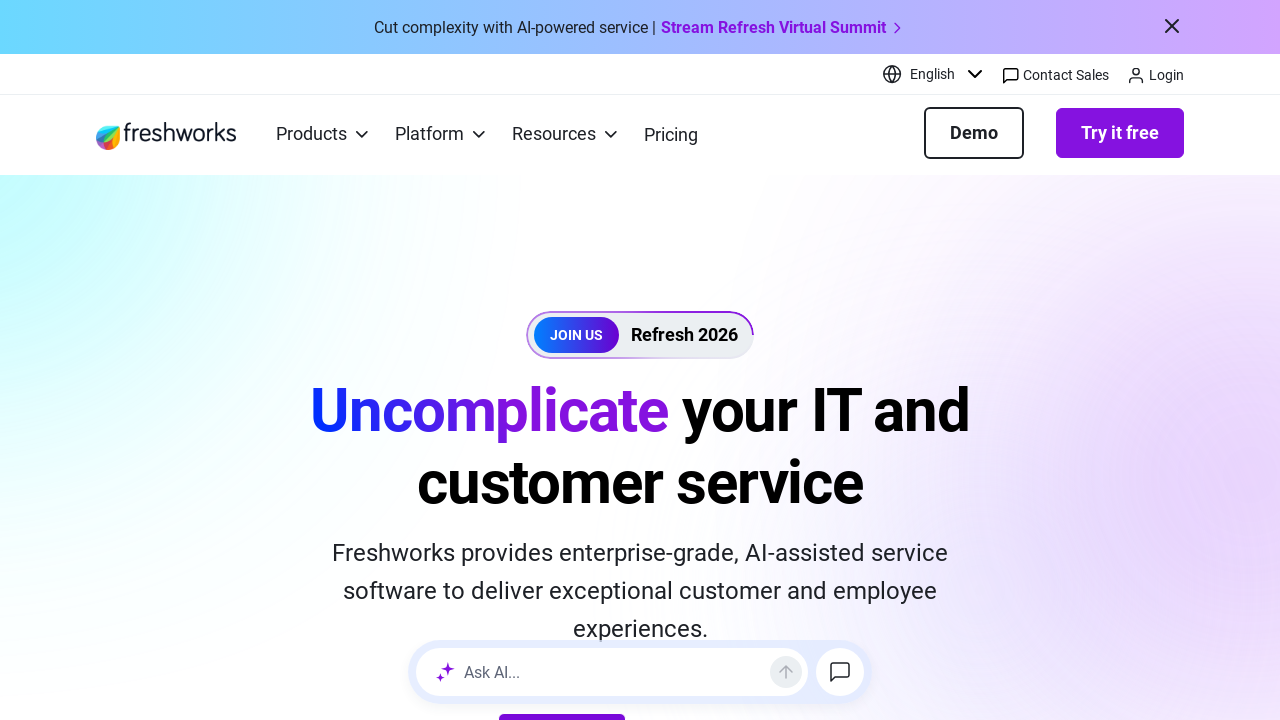

Retrieved link text: ''
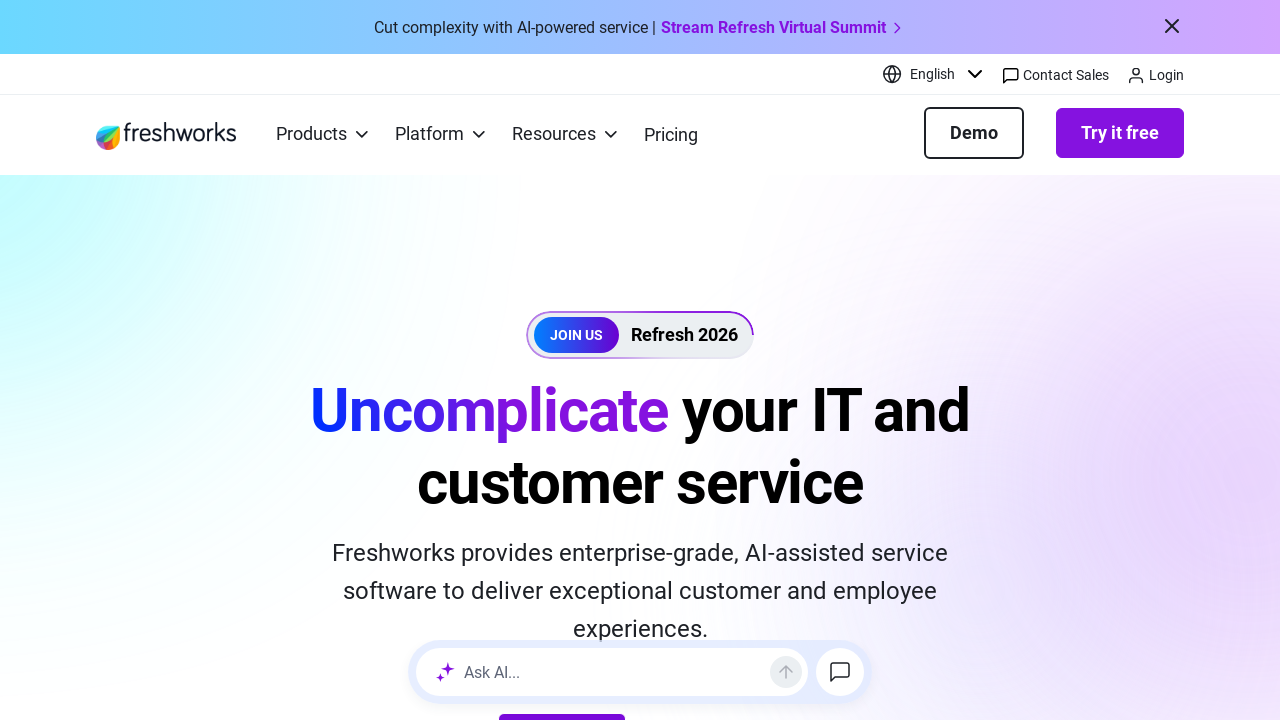

Retrieved link text: 'Pricing'
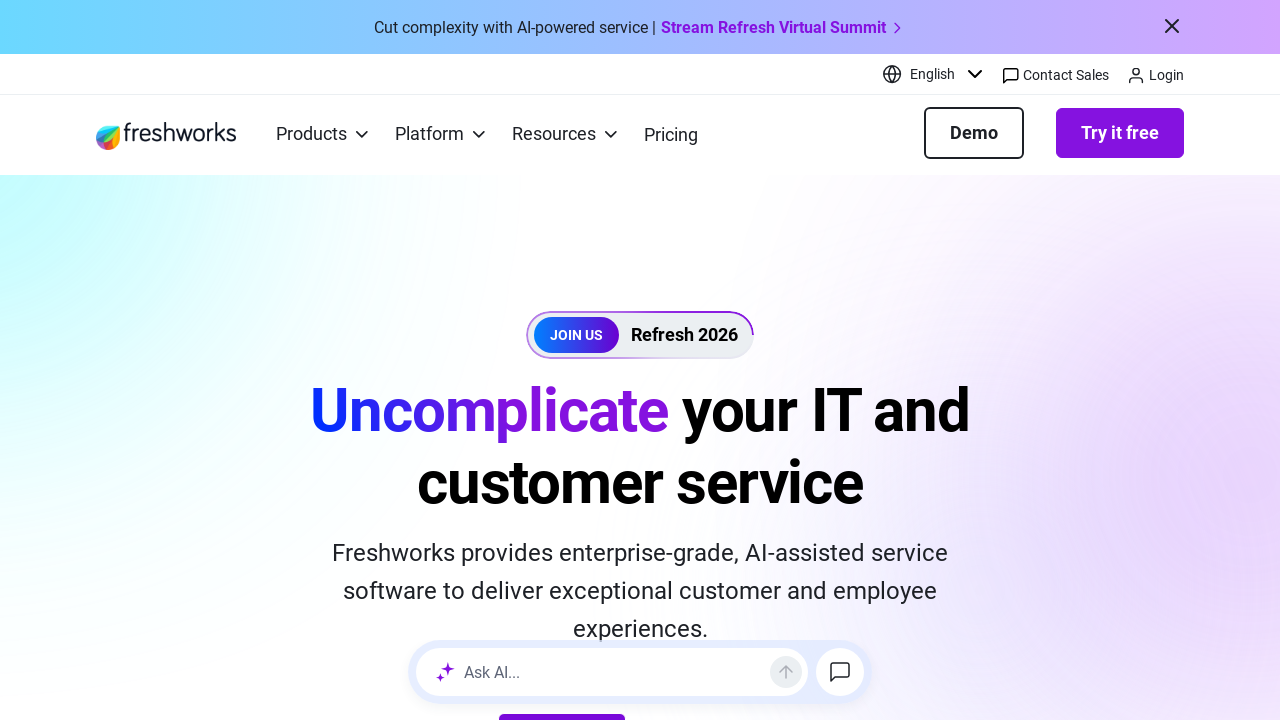

Retrieved link text: 'Demo'
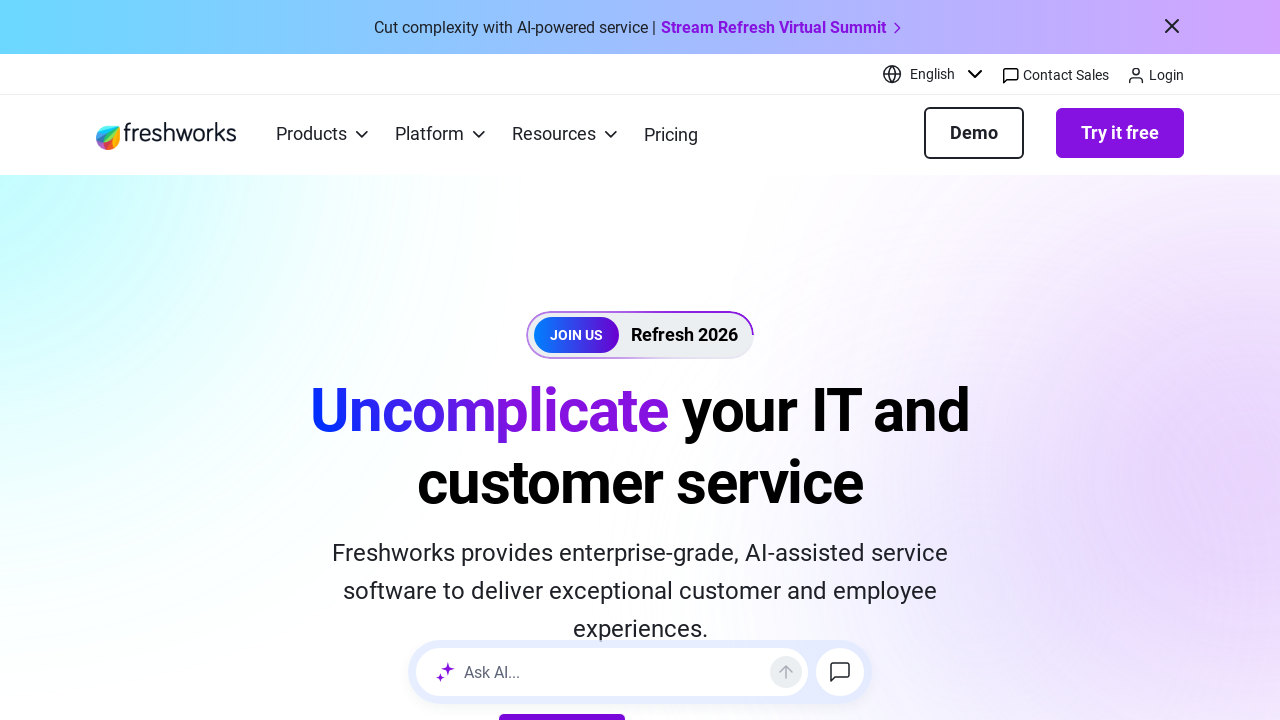

Retrieved link text: 'Try it free'
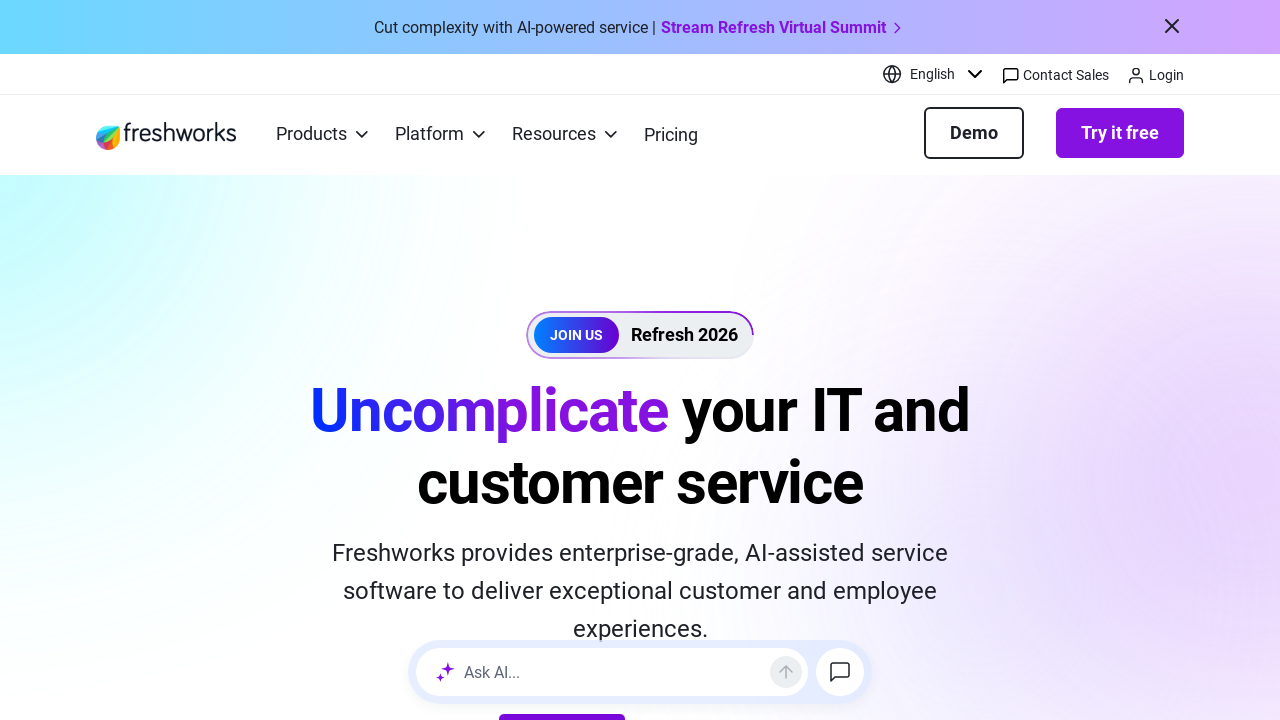

Retrieved link text: 'Try it free'
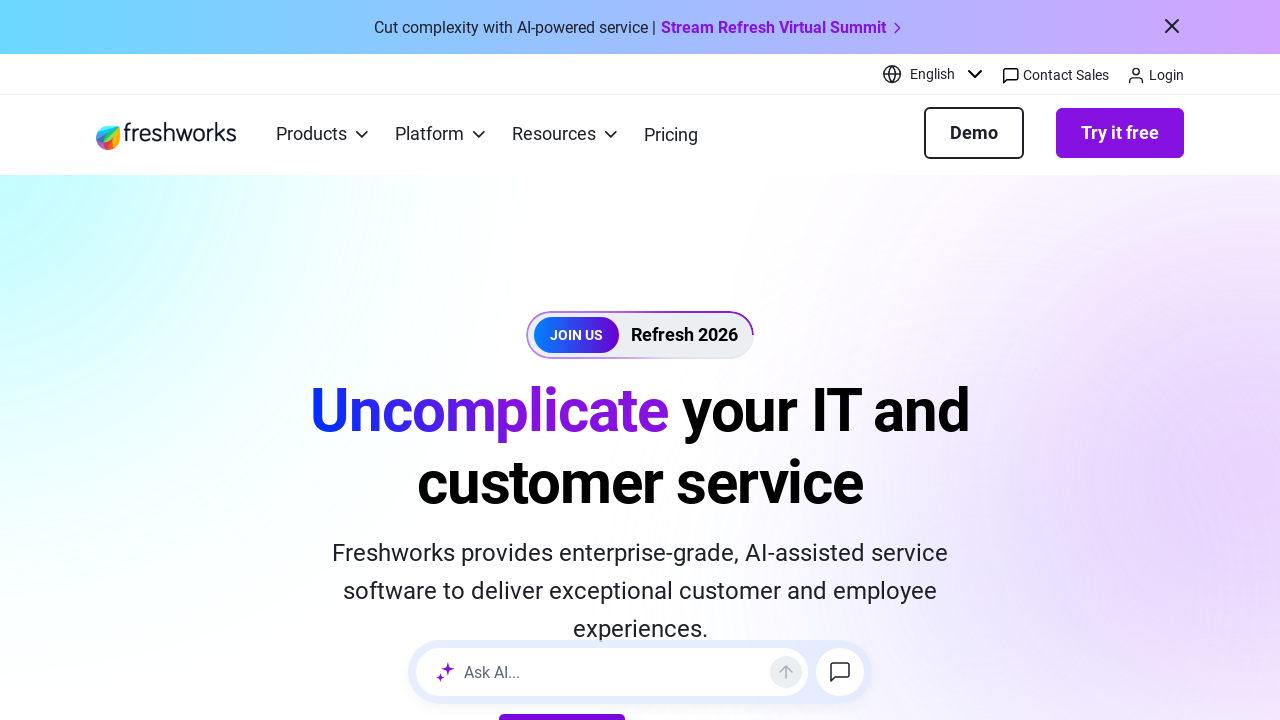

Retrieved link text: 'Book a demo'
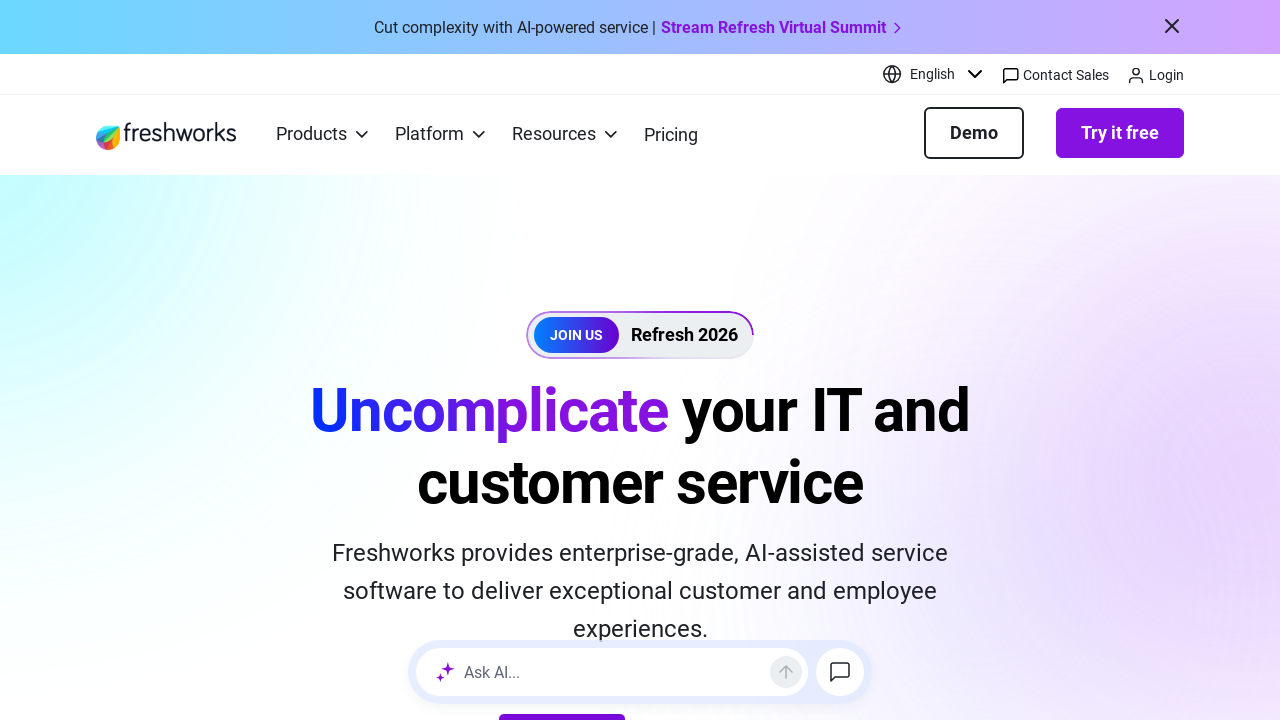

Retrieved link text: 'Learn more'
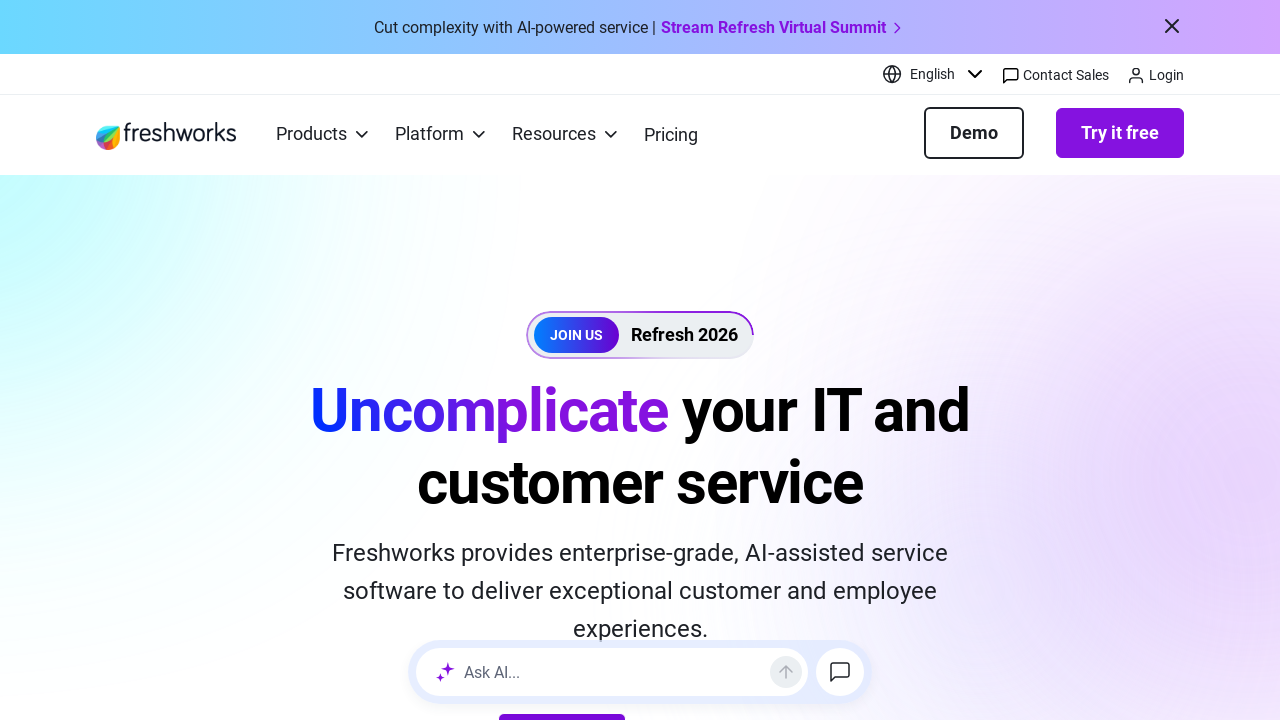

Retrieved link text: 'Learn more'
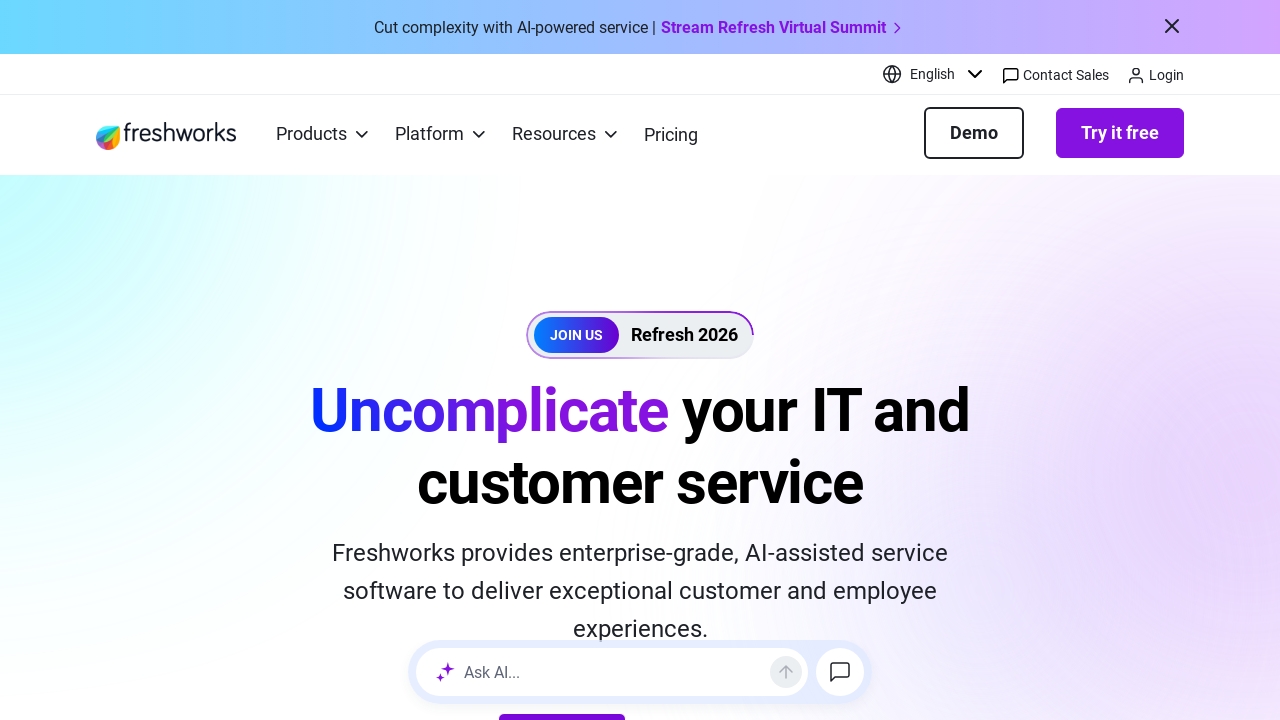

Retrieved link text: 'Explore Freddy AI'
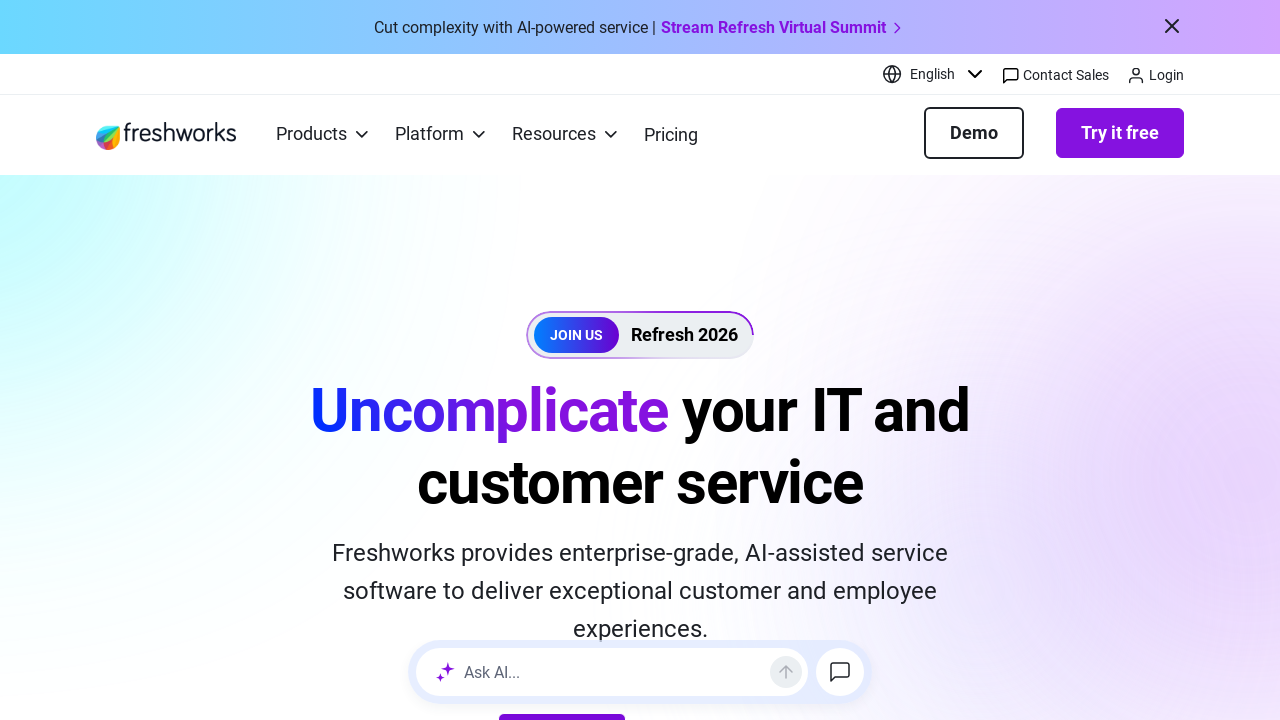

Retrieved link text: 'See what’s new'
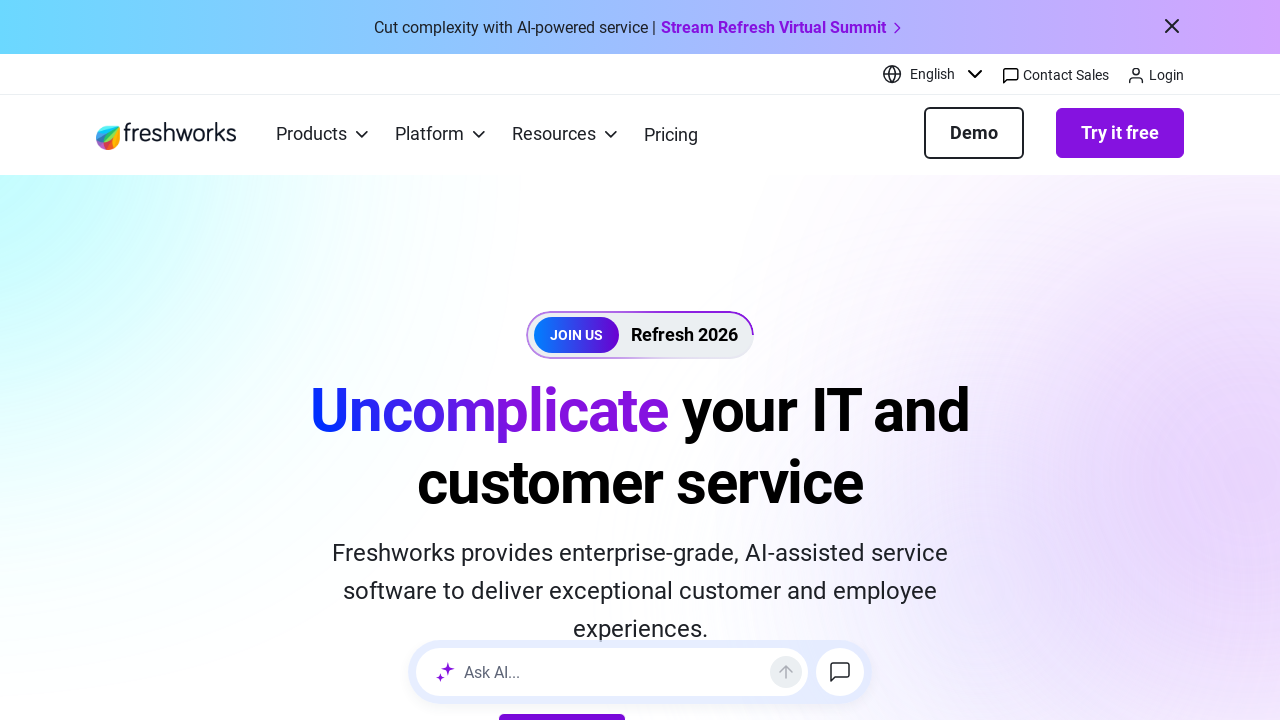

Retrieved link text: 'View all customer stories'
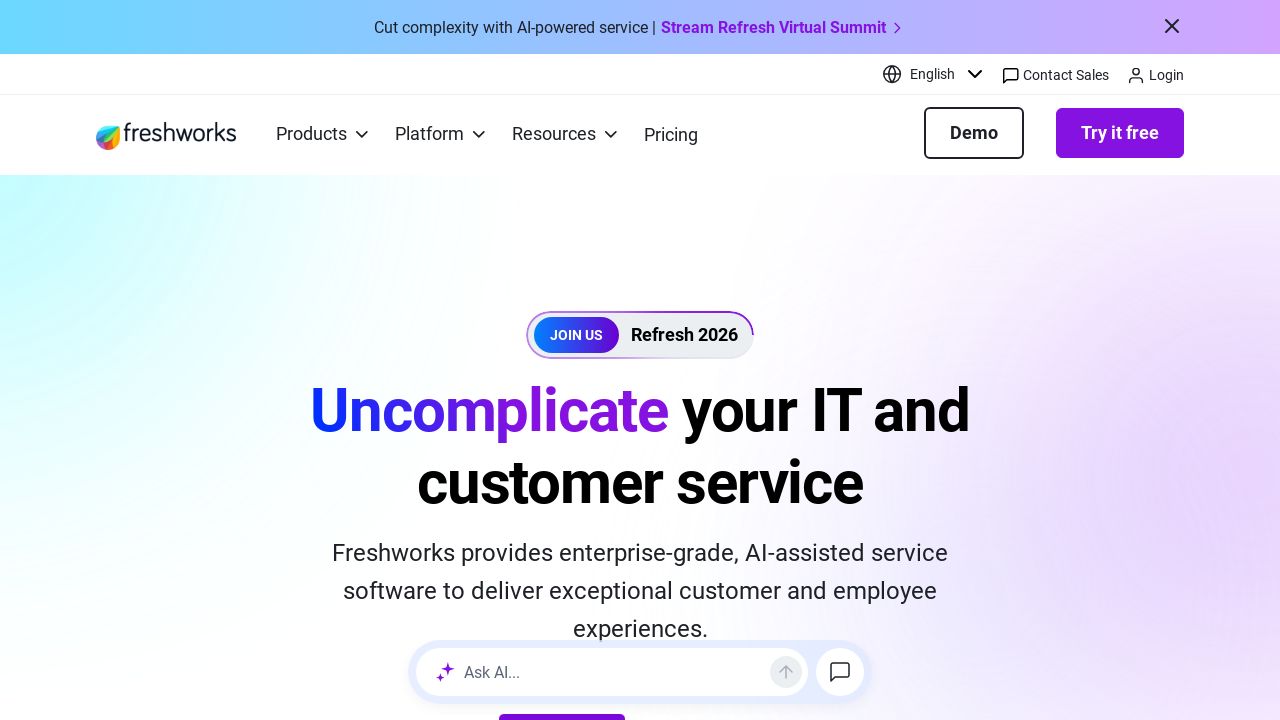

Retrieved link text: ''
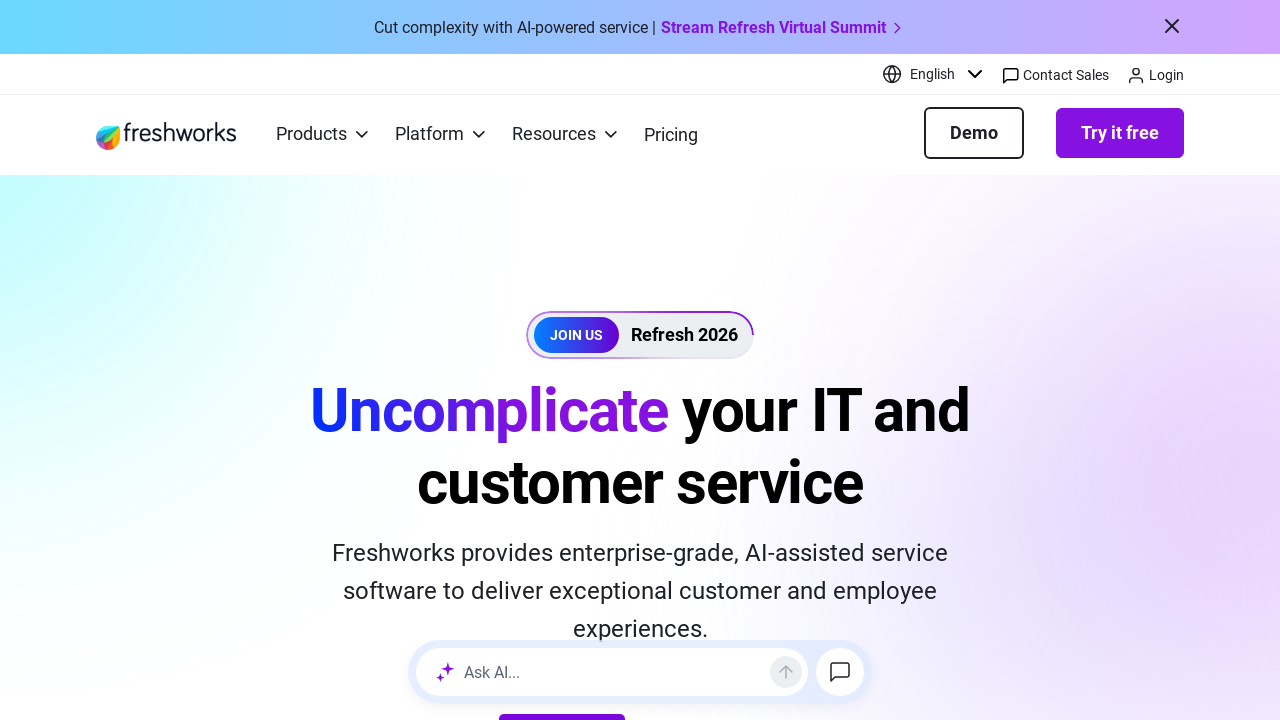

Retrieved link text: ''
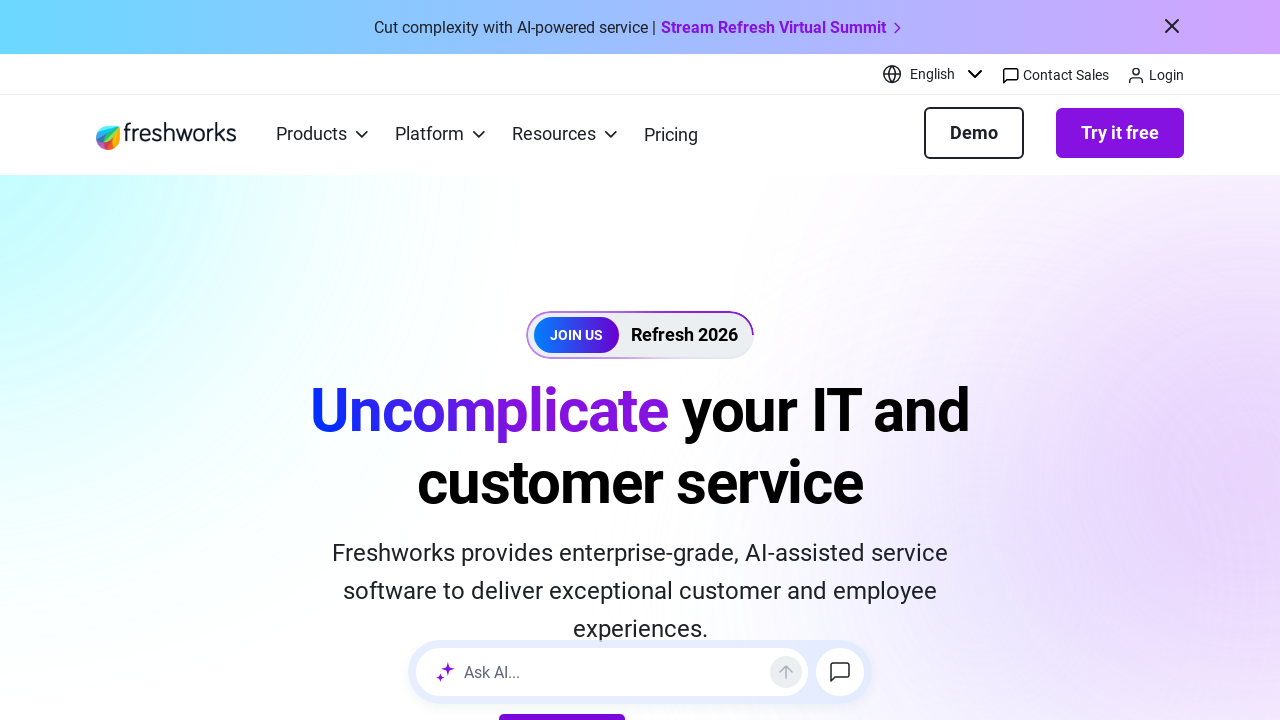

Retrieved link text: ''
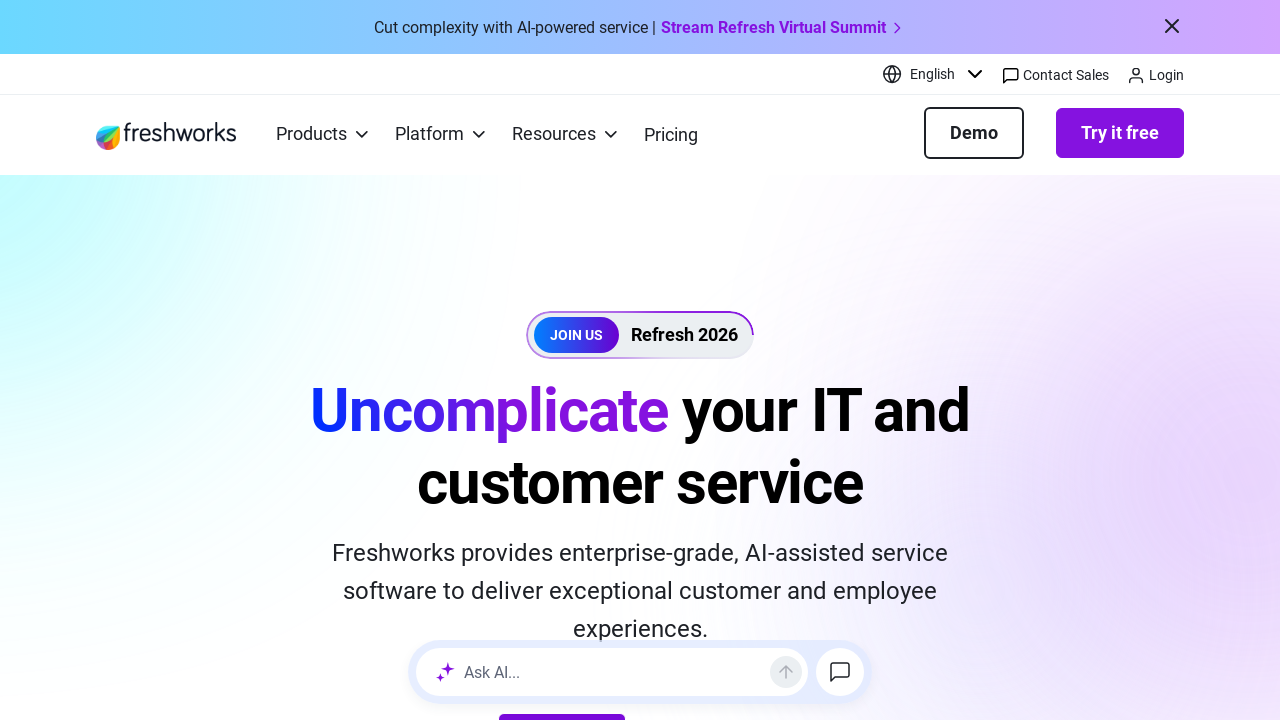

Retrieved link text: 'Read the story'
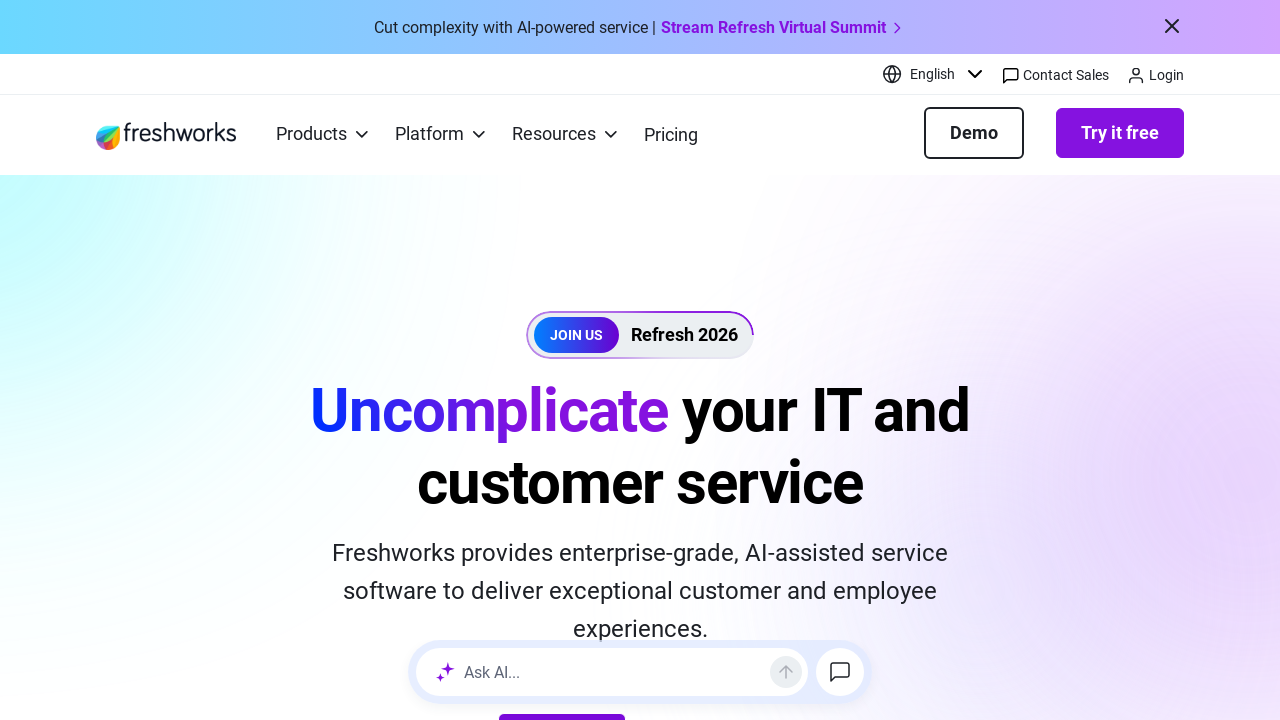

Retrieved link text: ''
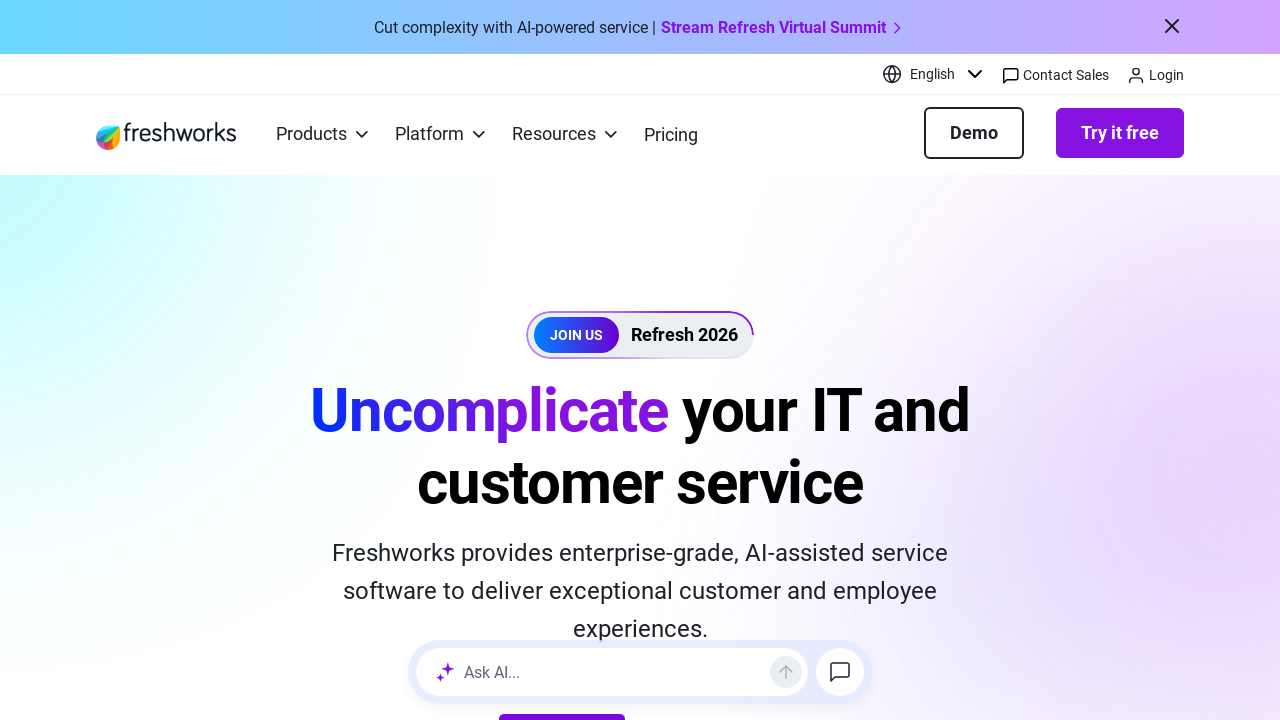

Retrieved link text: 'Read more'
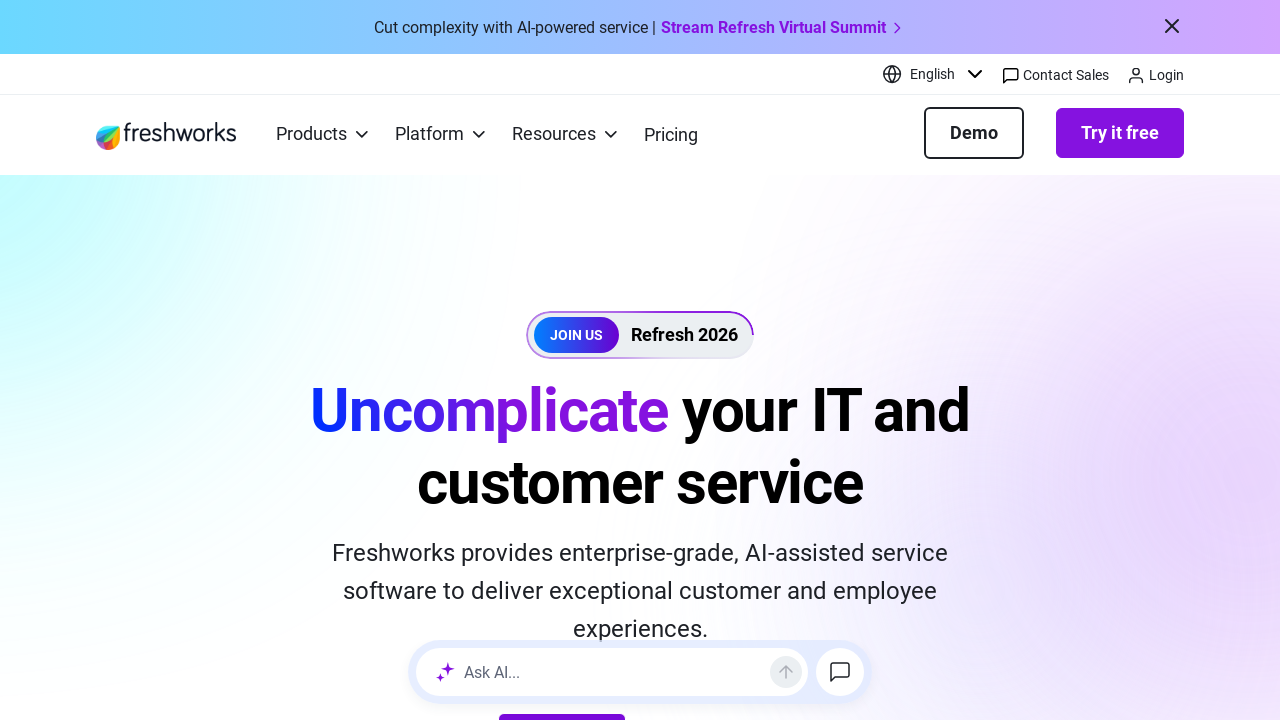

Retrieved link text: 'Read more'
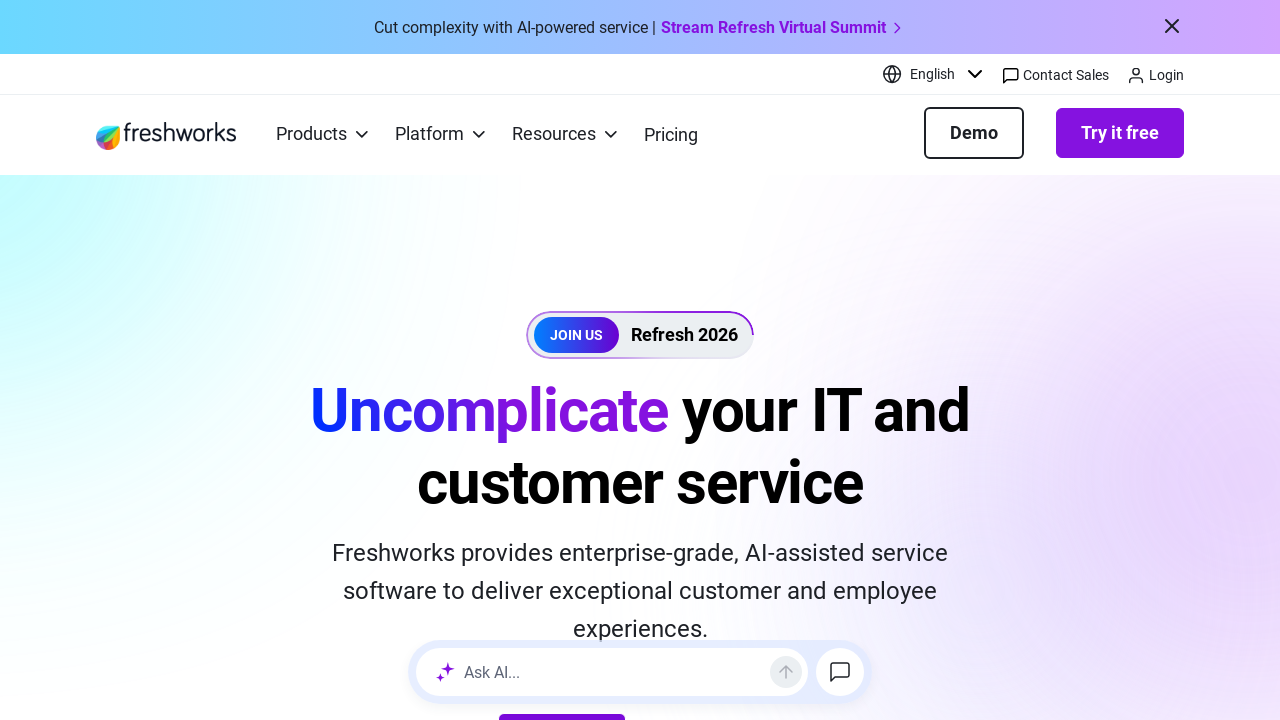

Retrieved link text: 'Customer service, rewired
See how AI solves key CS challenges in Forrester's Freshworks study.'
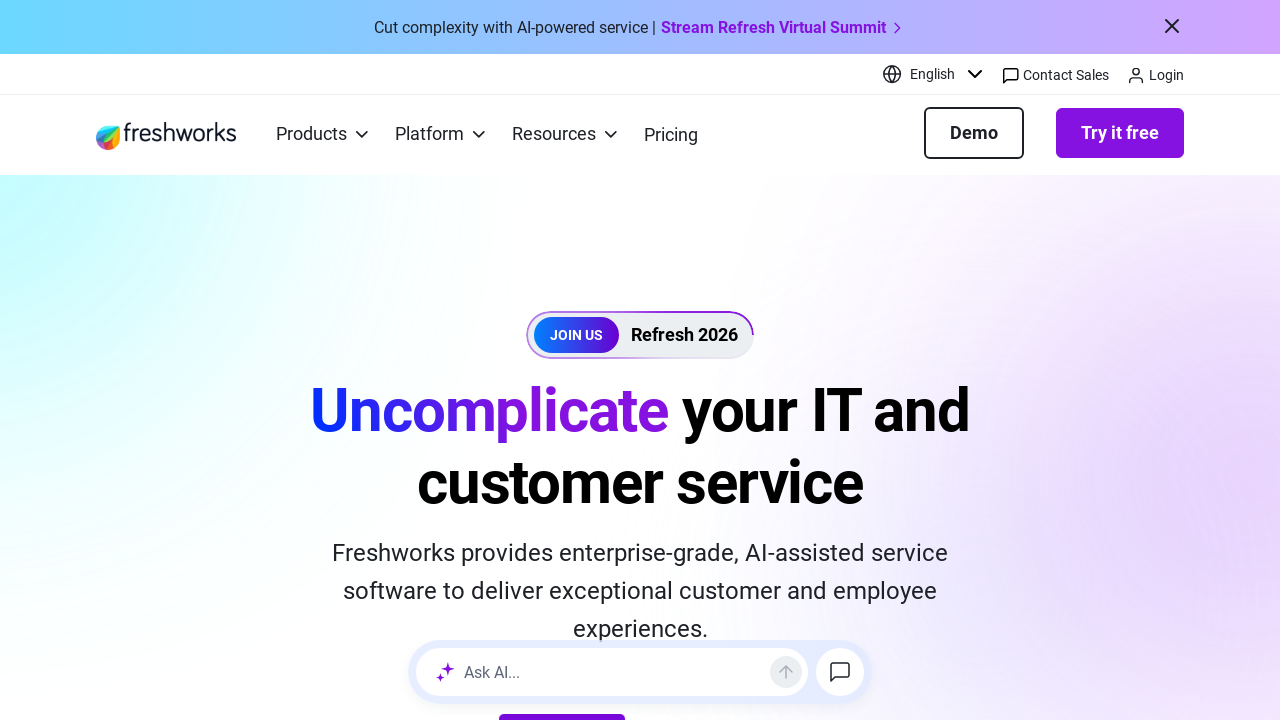

Retrieved link text: 'The CIO’s ITSM playbook
Explore insights from 225 global IT decision-makers.'
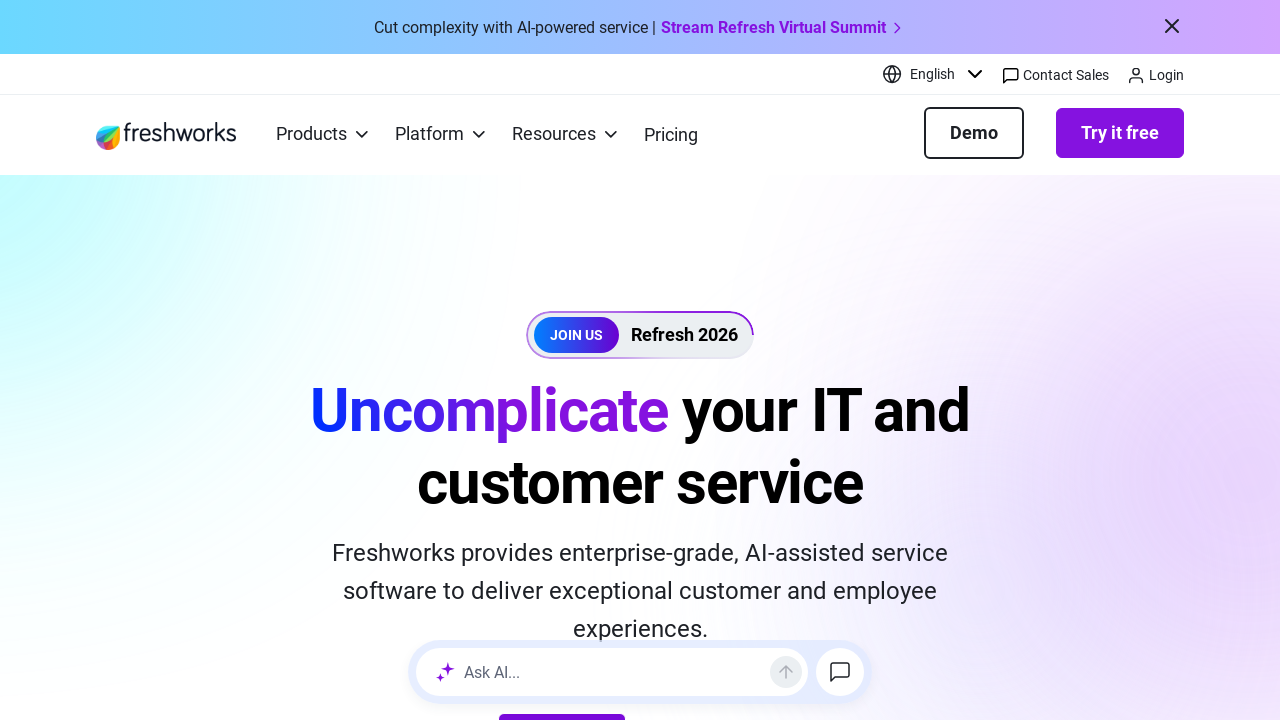

Retrieved link text: 'Tap into the power of people + AI
Explore how AI is transforming workplace and IT efficiency.'
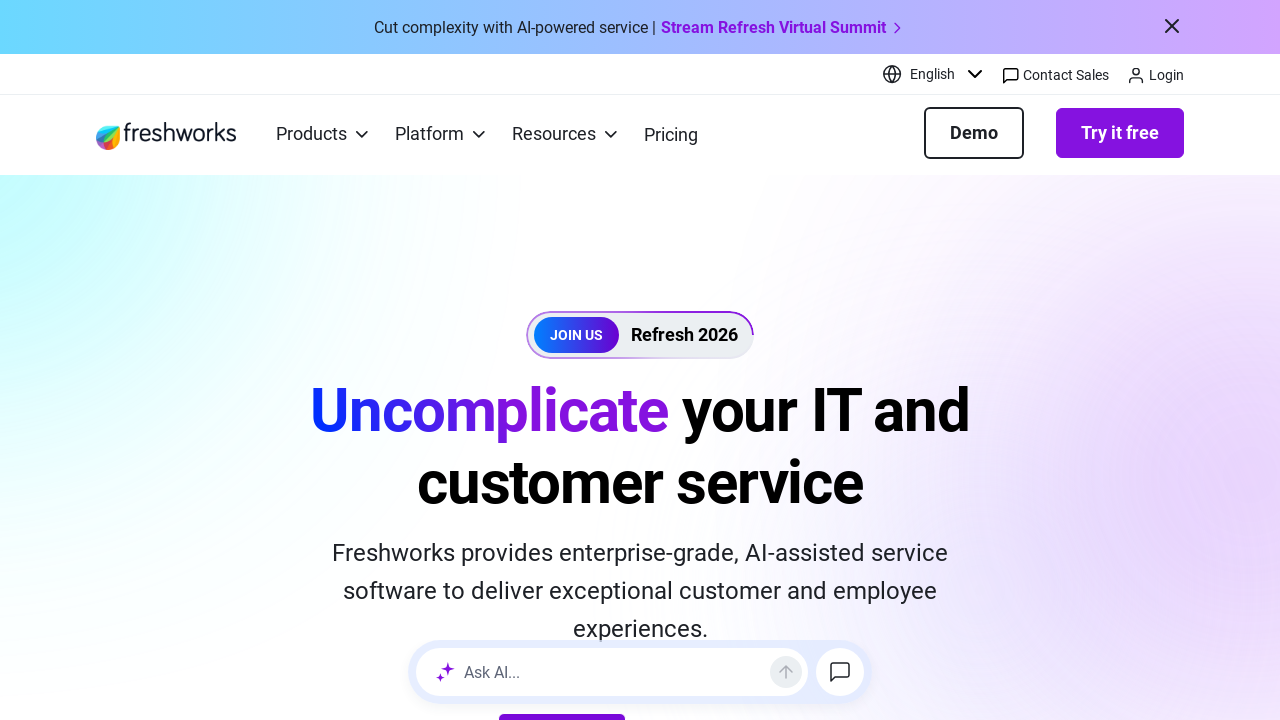

Retrieved link text: 'Explore all resources'
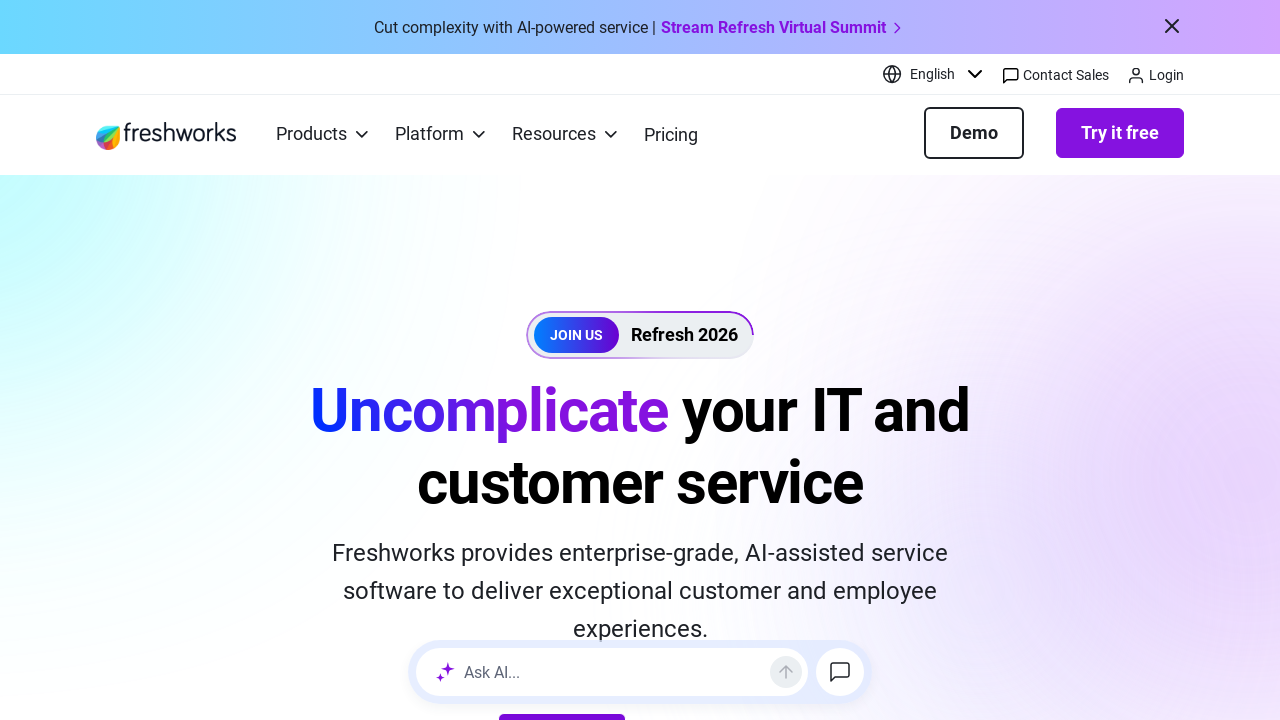

Retrieved link text: 'Try it free'
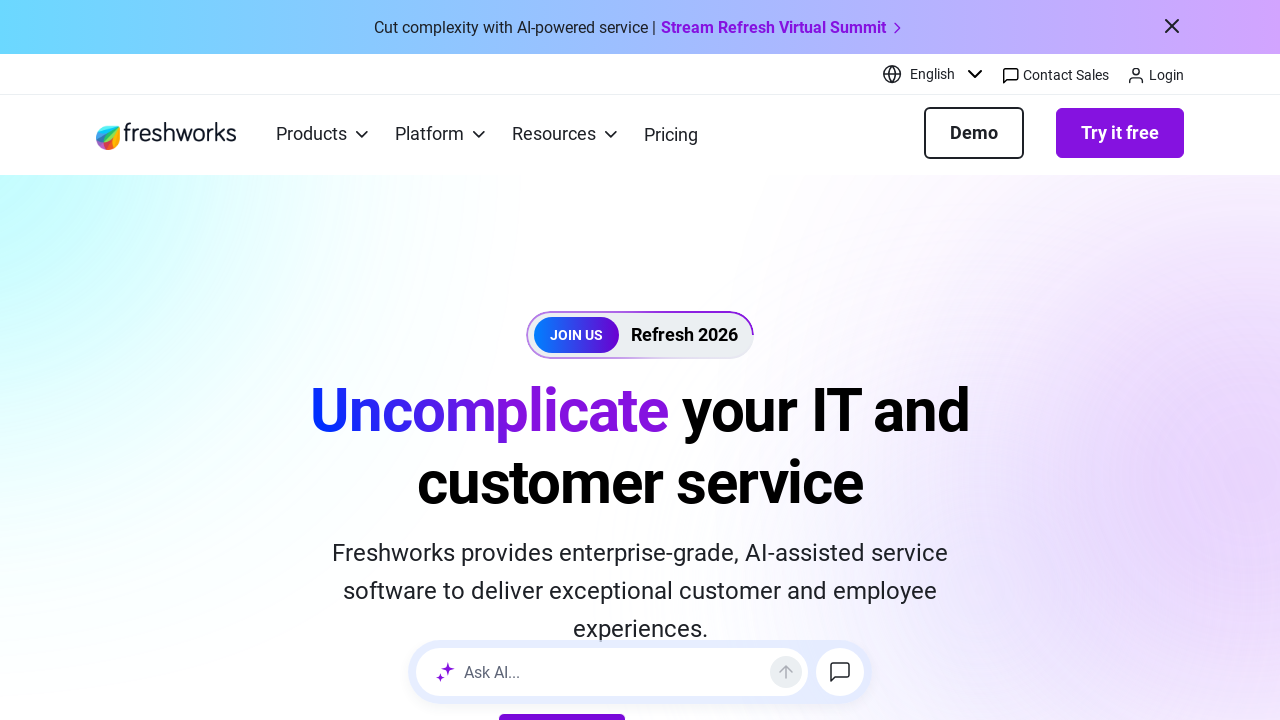

Retrieved link text: 'Book a demo'
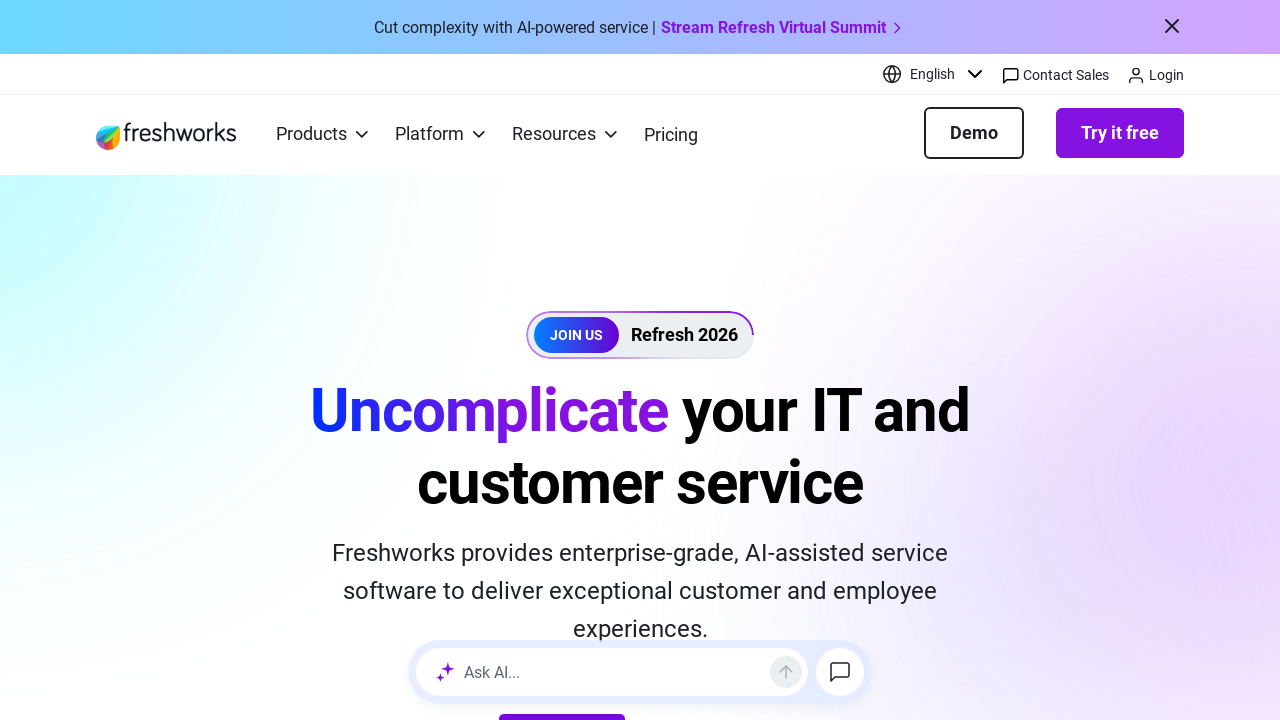

Retrieved link text: 'Browse more'
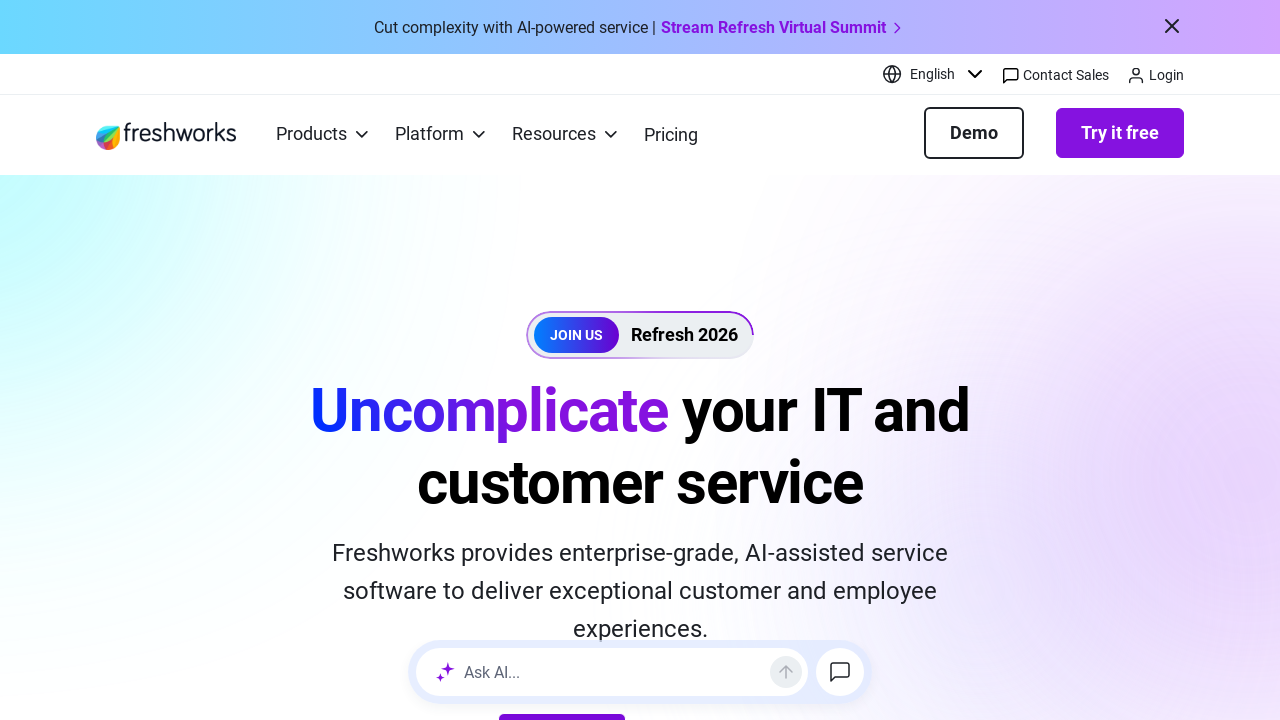

Retrieved link text: 'Contact Us'
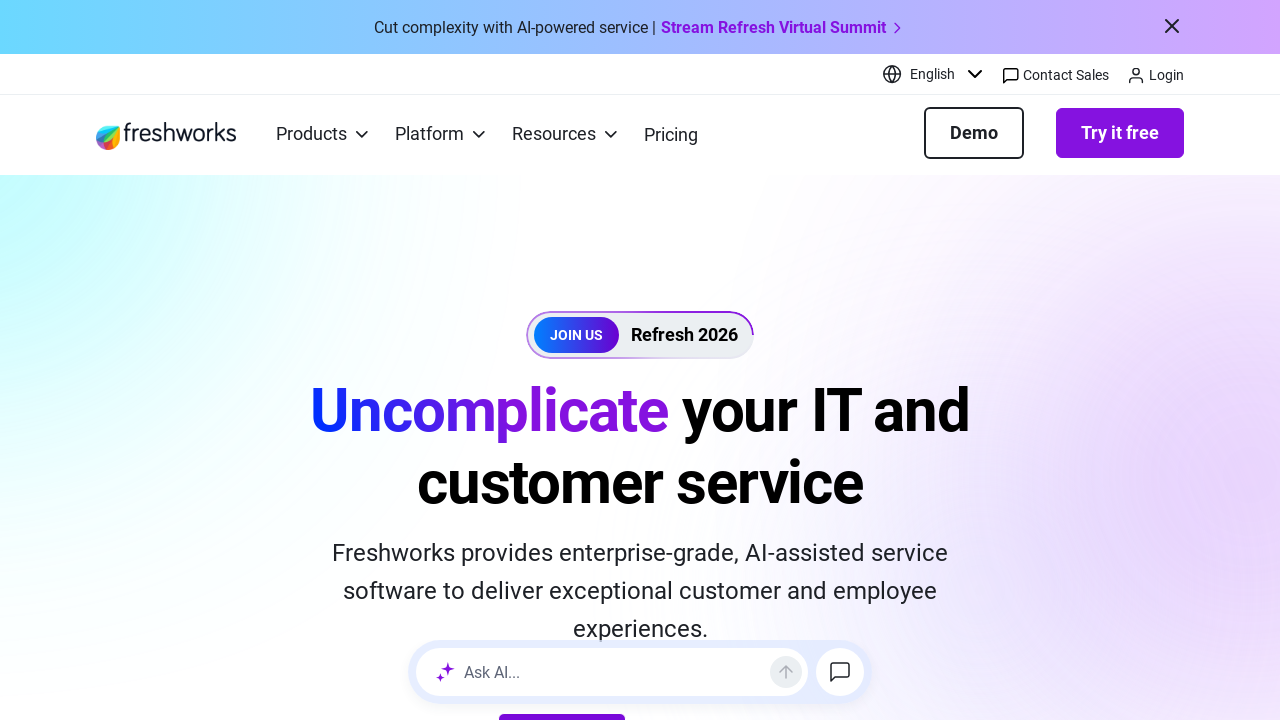

Retrieved link text: 'sales@freshworks.com'
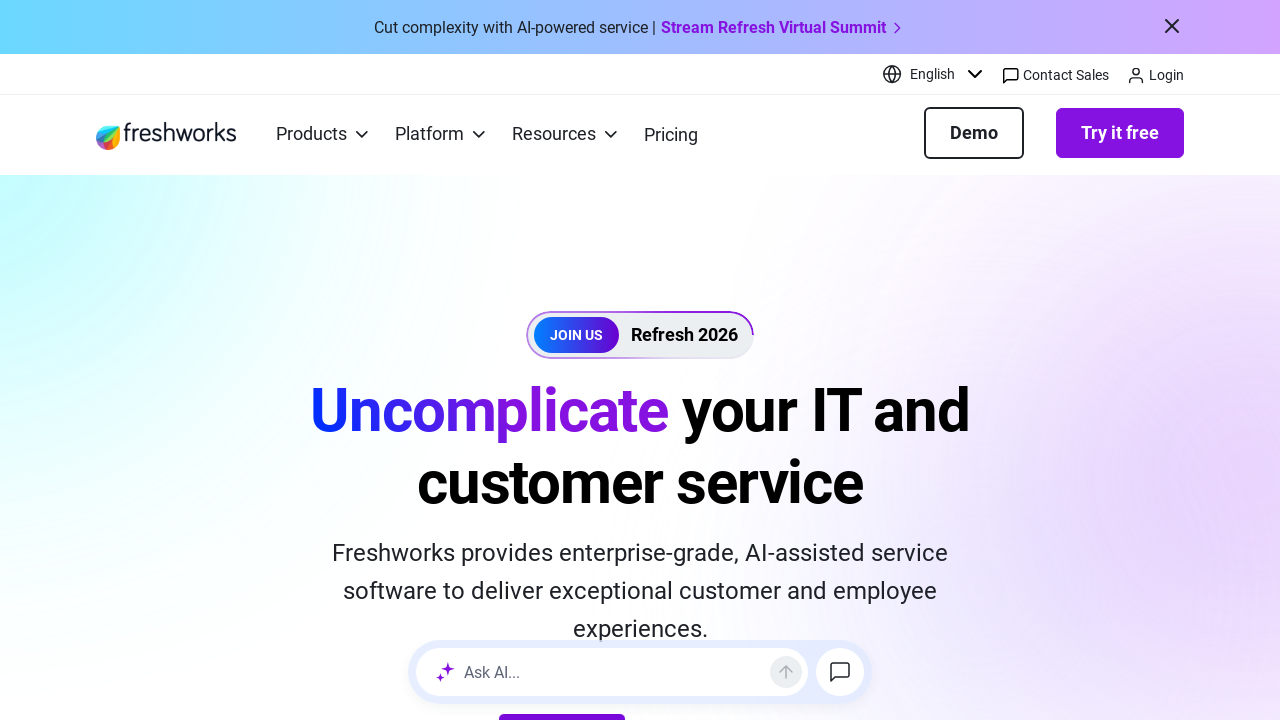

Retrieved link text: 'About'
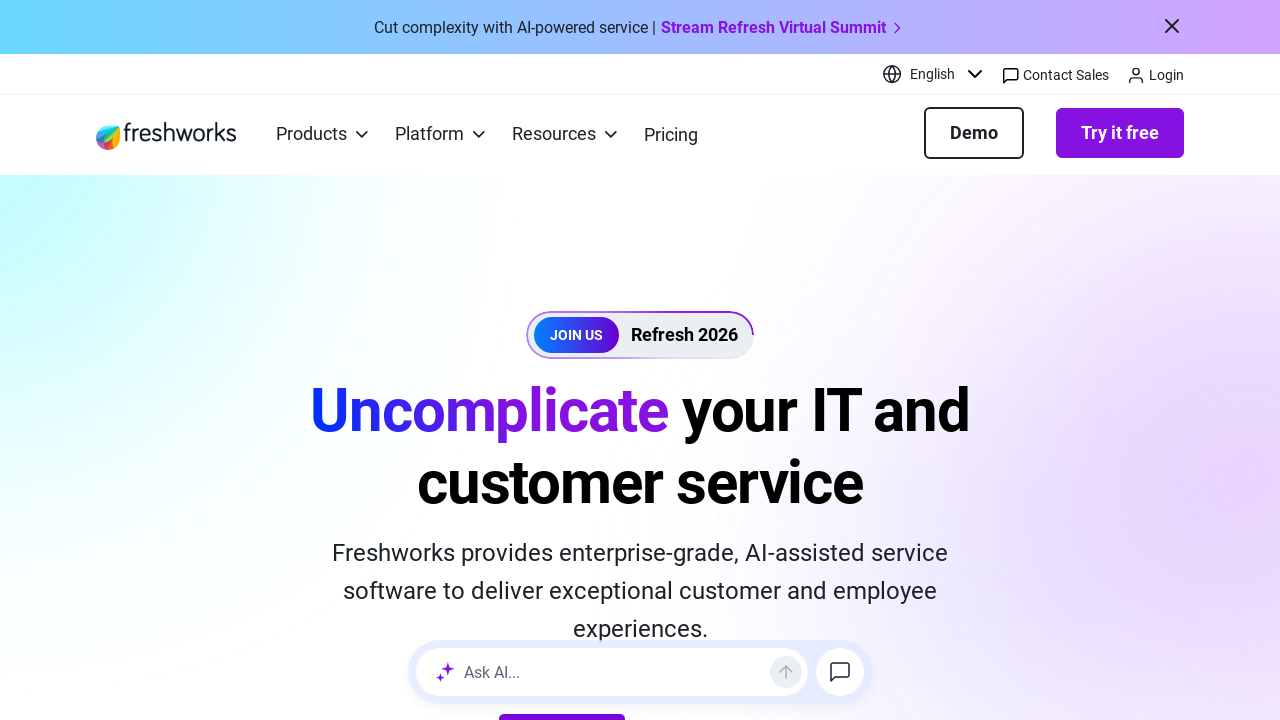

Retrieved link text: 'Leadership'
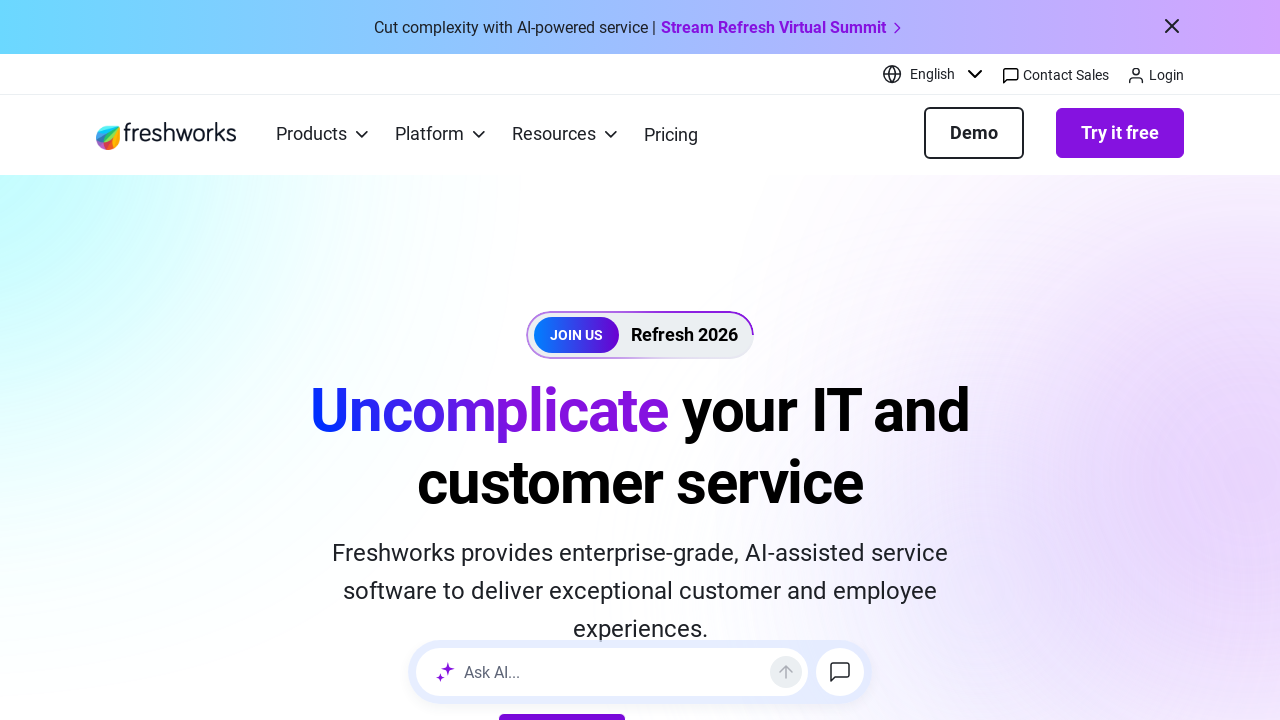

Retrieved link text: 'Investors'
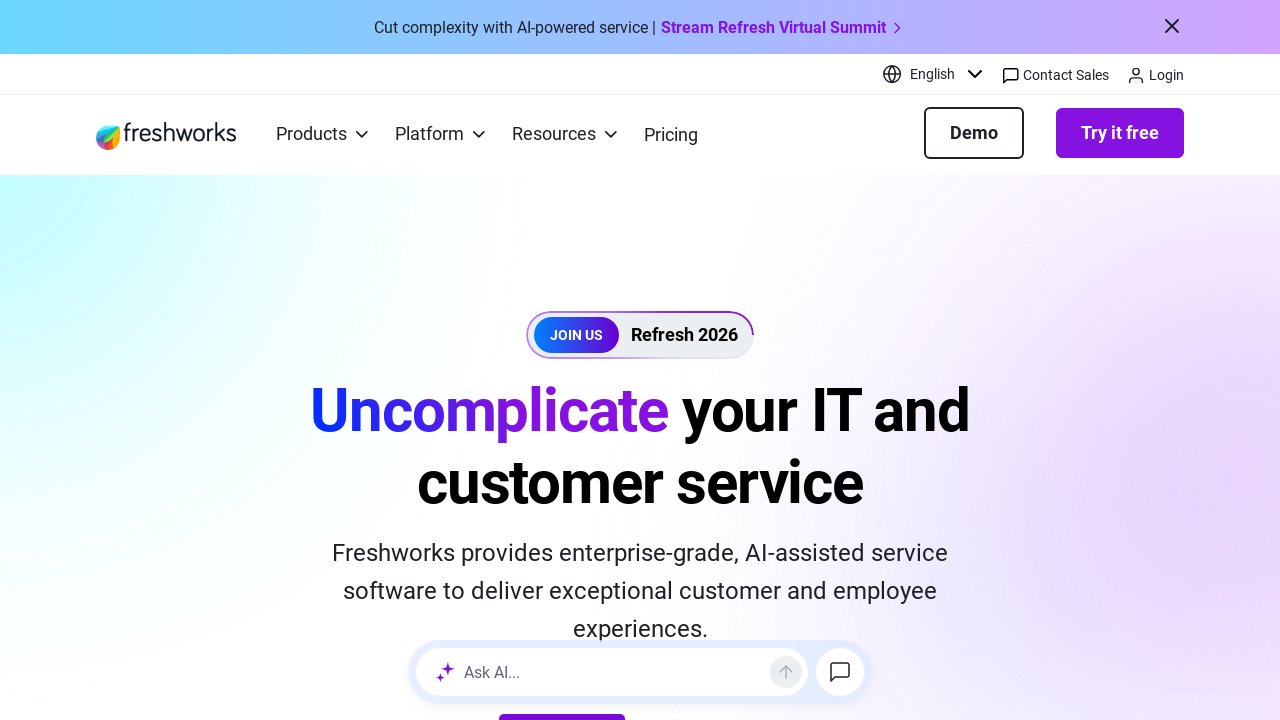

Retrieved link text: 'Careers'
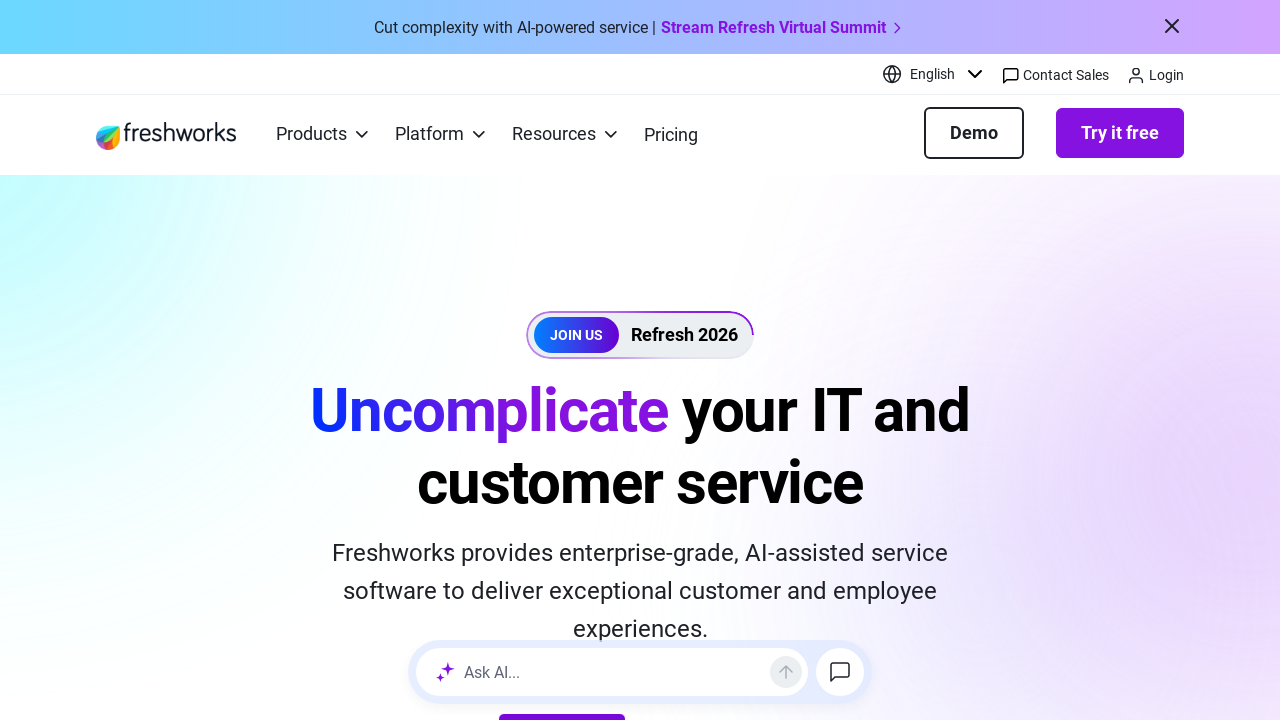

Retrieved link text: 'Customers'
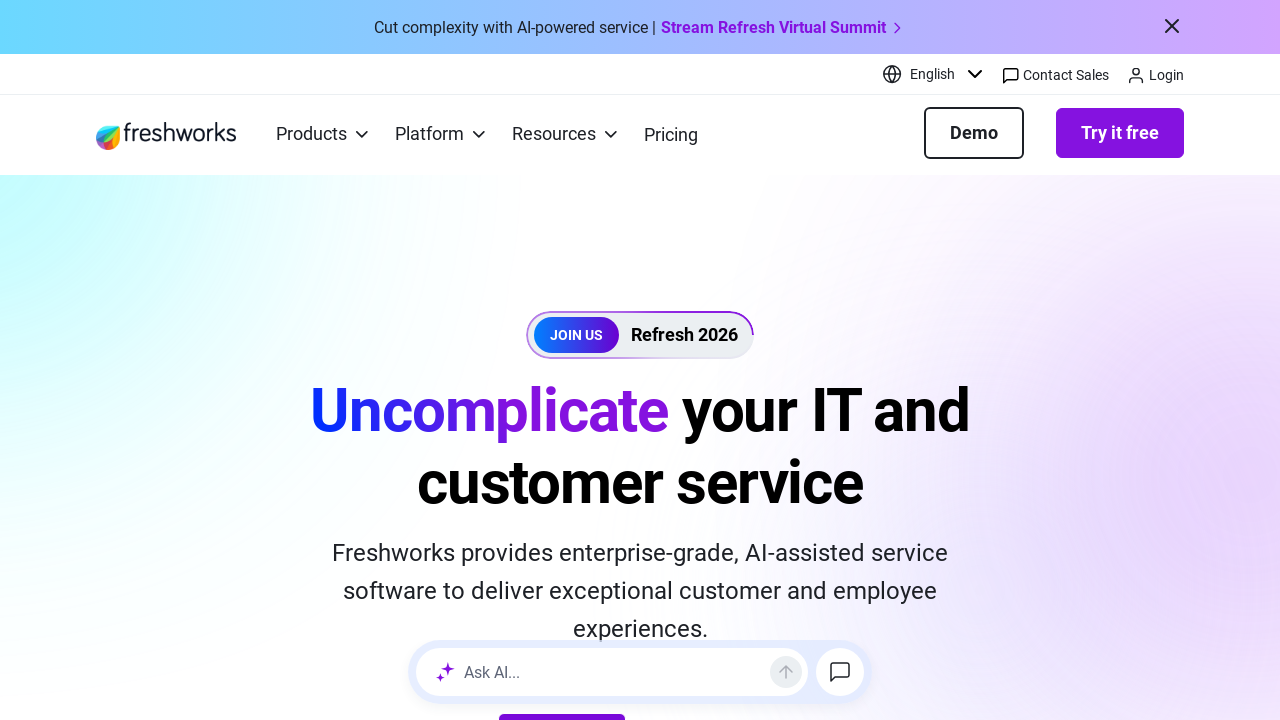

Retrieved link text: 'Partners'
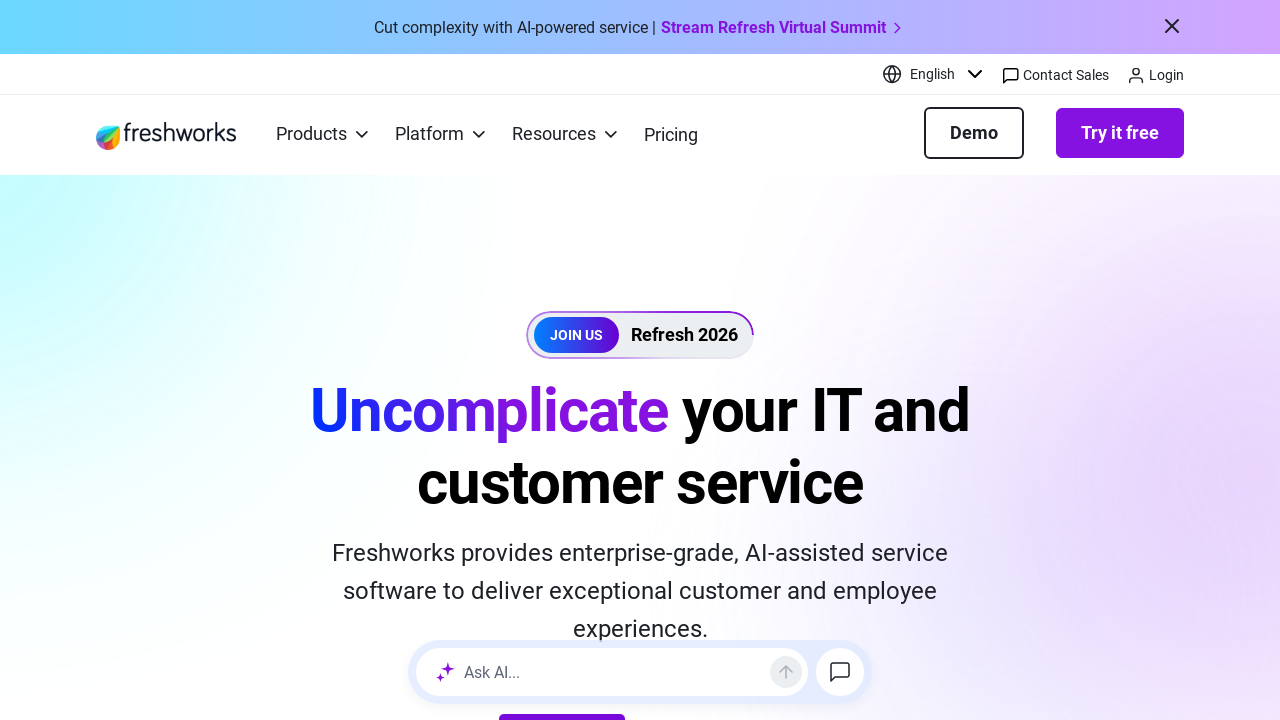

Retrieved link text: 'Events'
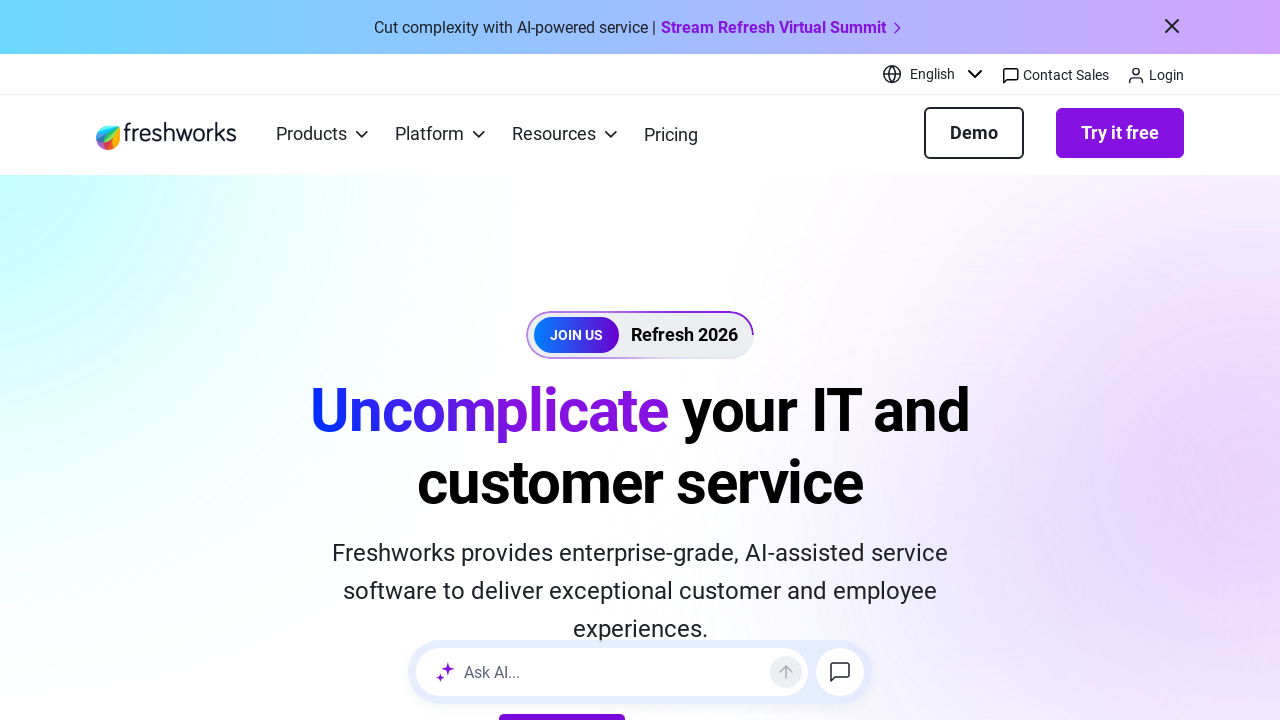

Retrieved link text: 'Insights & Trends'
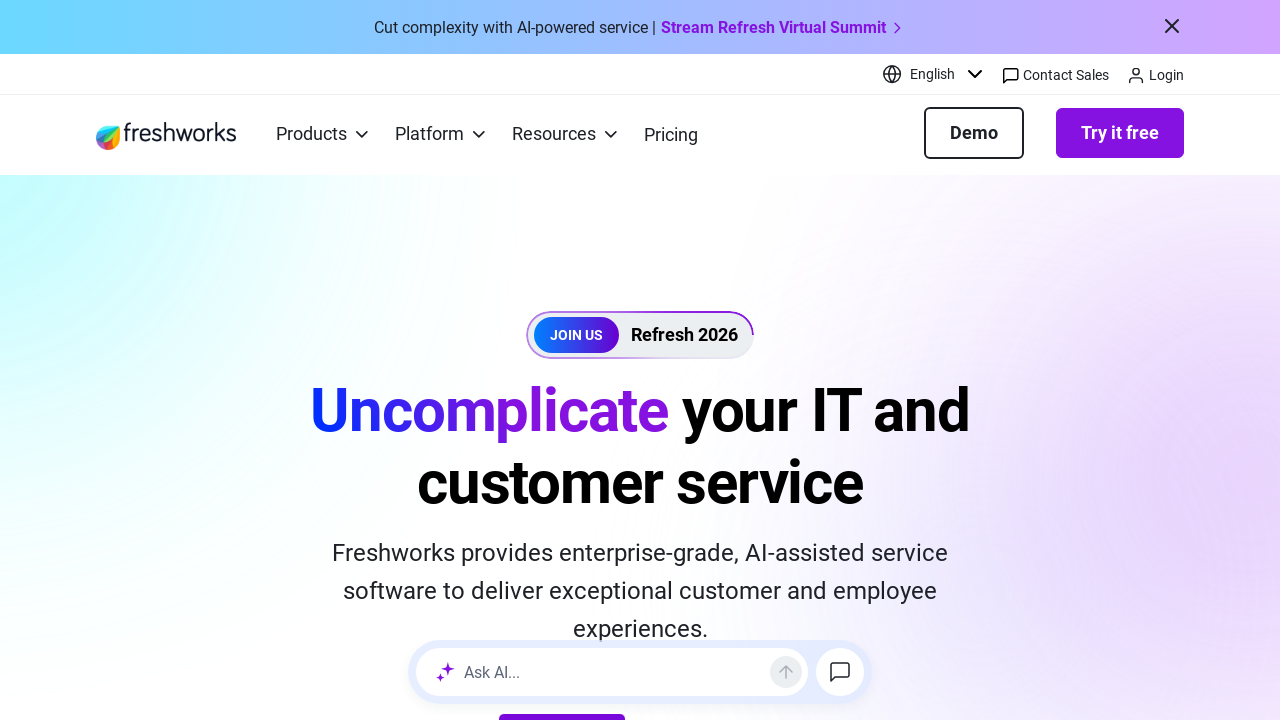

Retrieved link text: 'Newsroom'
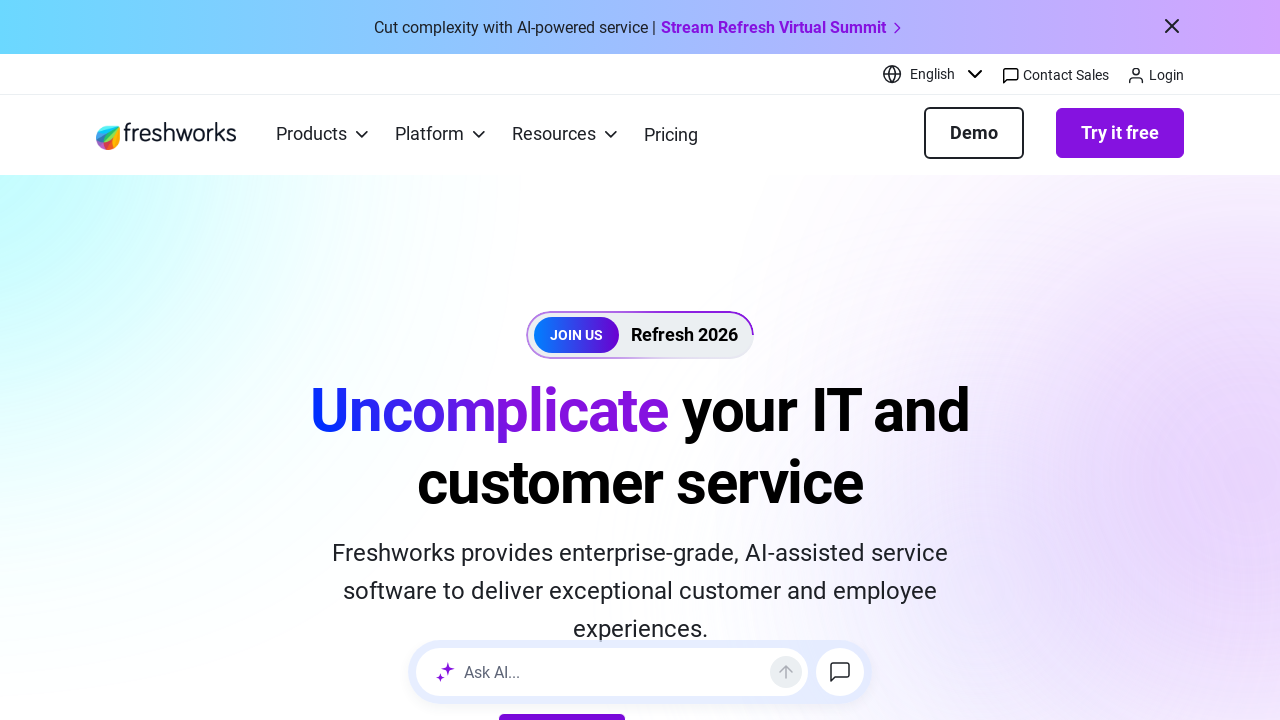

Retrieved link text: 'Contact'
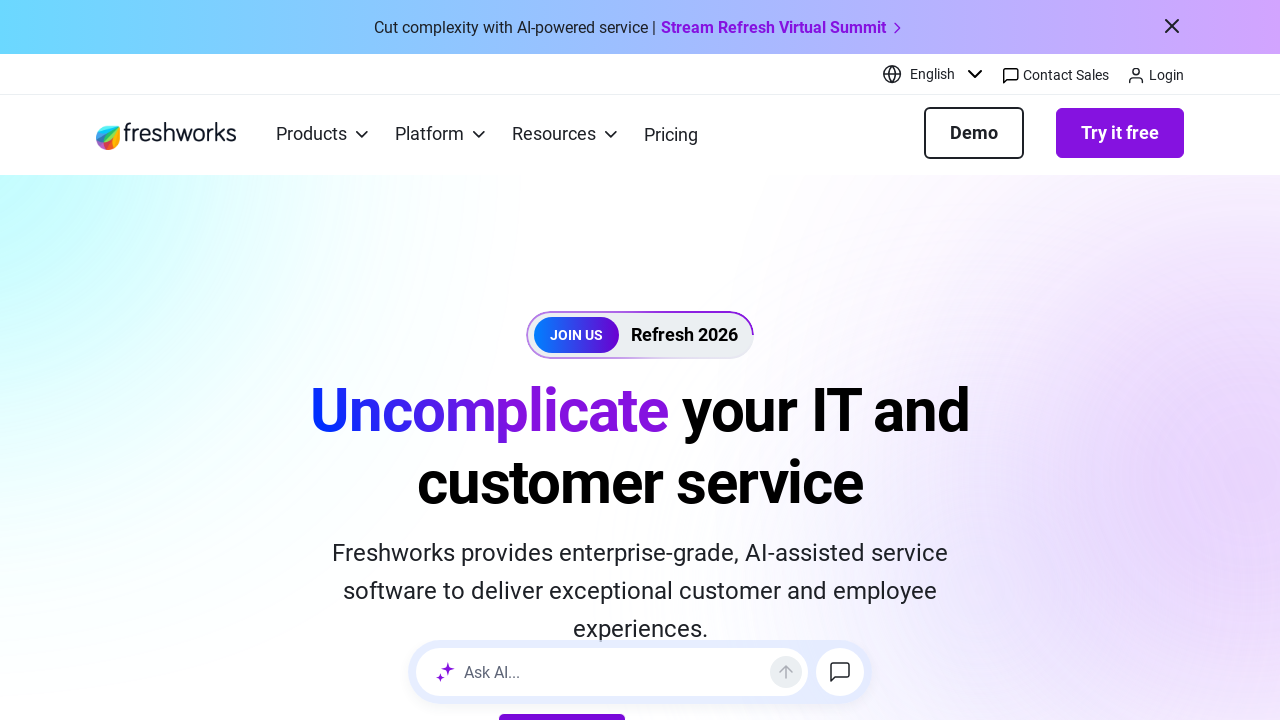

Retrieved link text: 'Support'
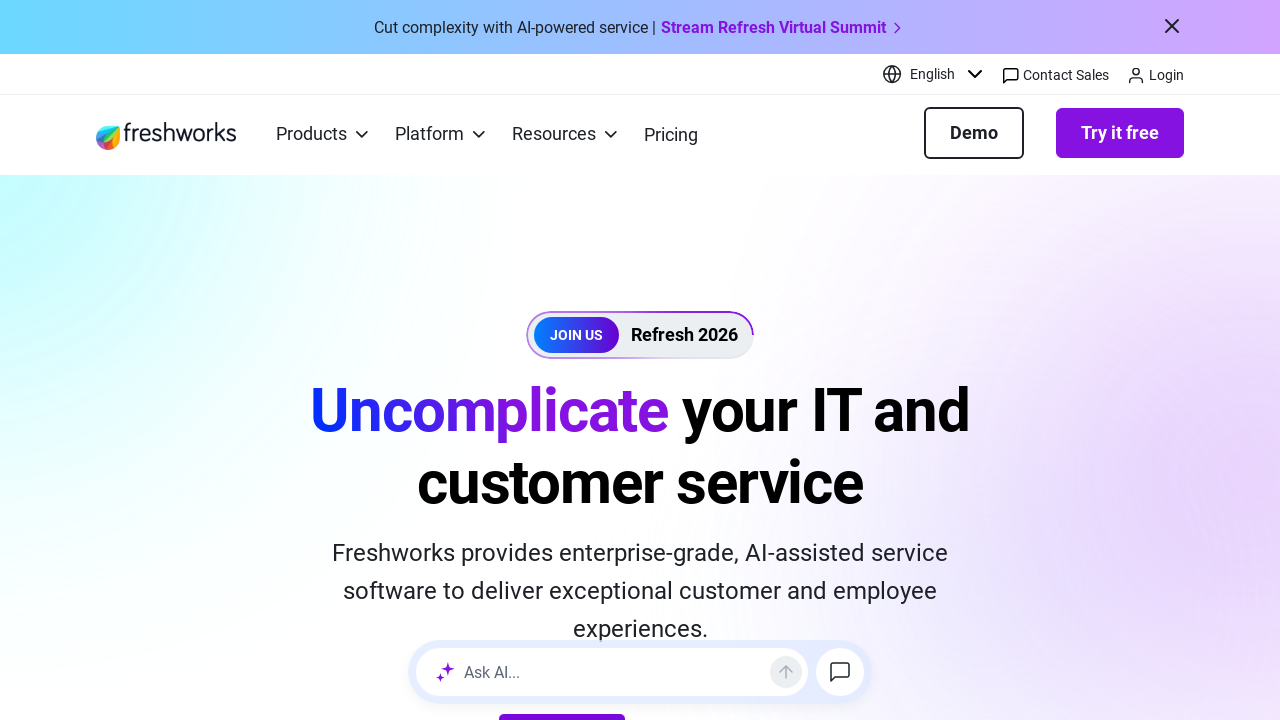

Retrieved link text: 'Training & Certification'
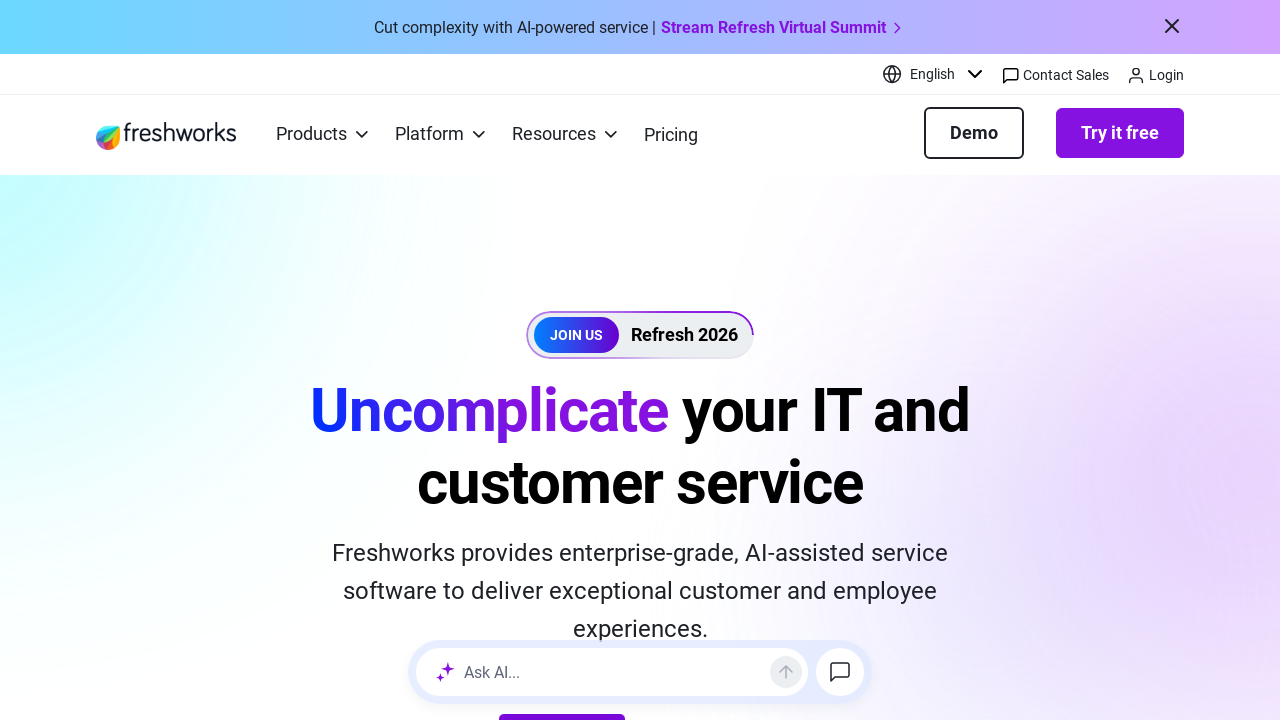

Retrieved link text: 'Services'
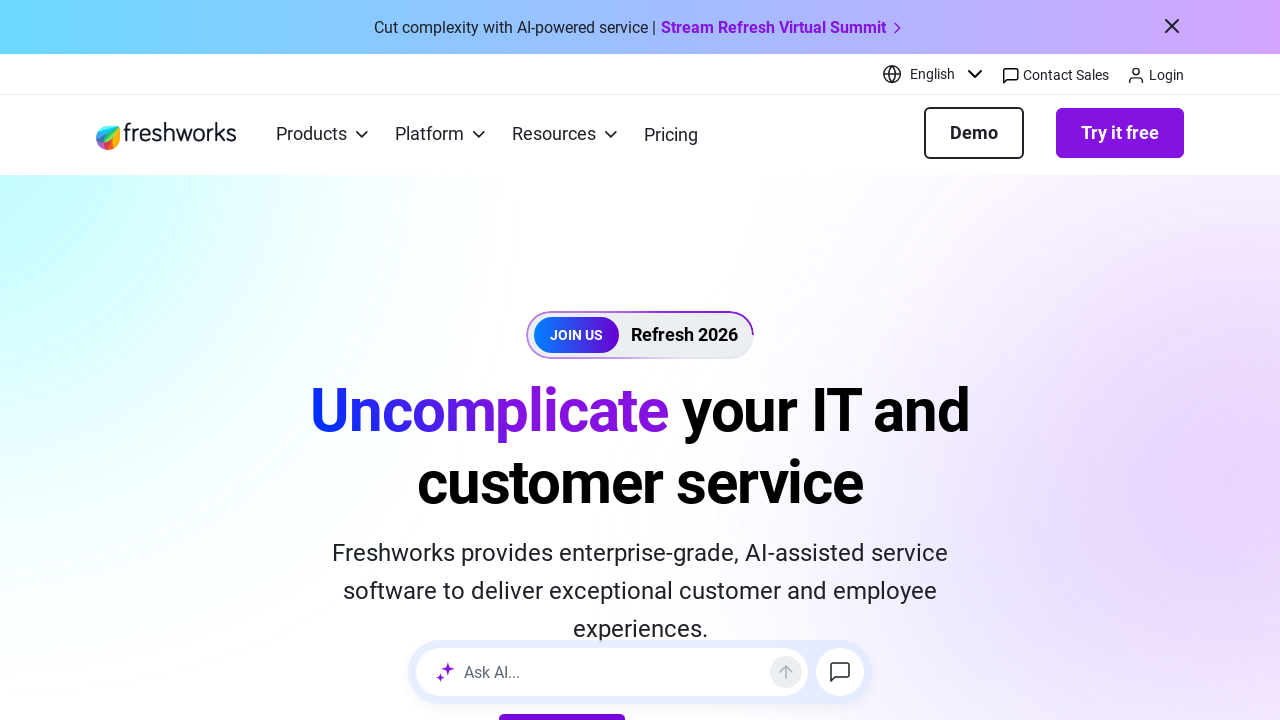

Retrieved link text: 'Student Academy'
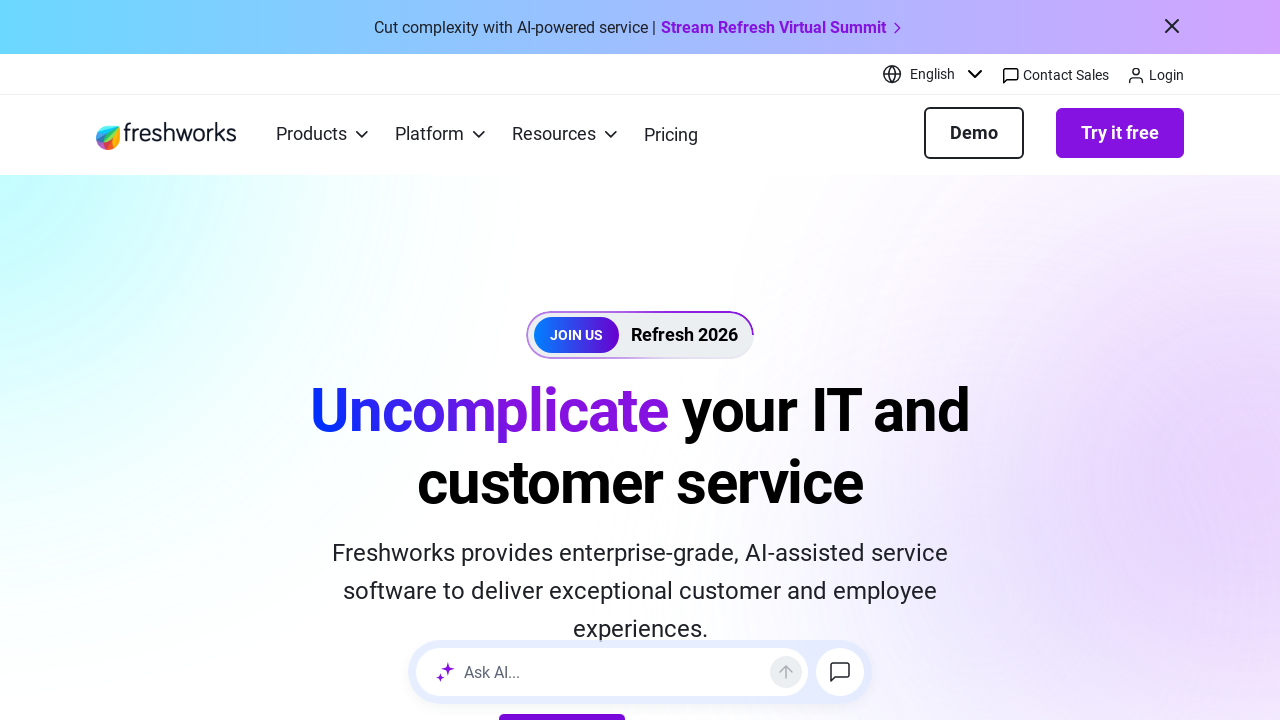

Retrieved link text: 'Community'
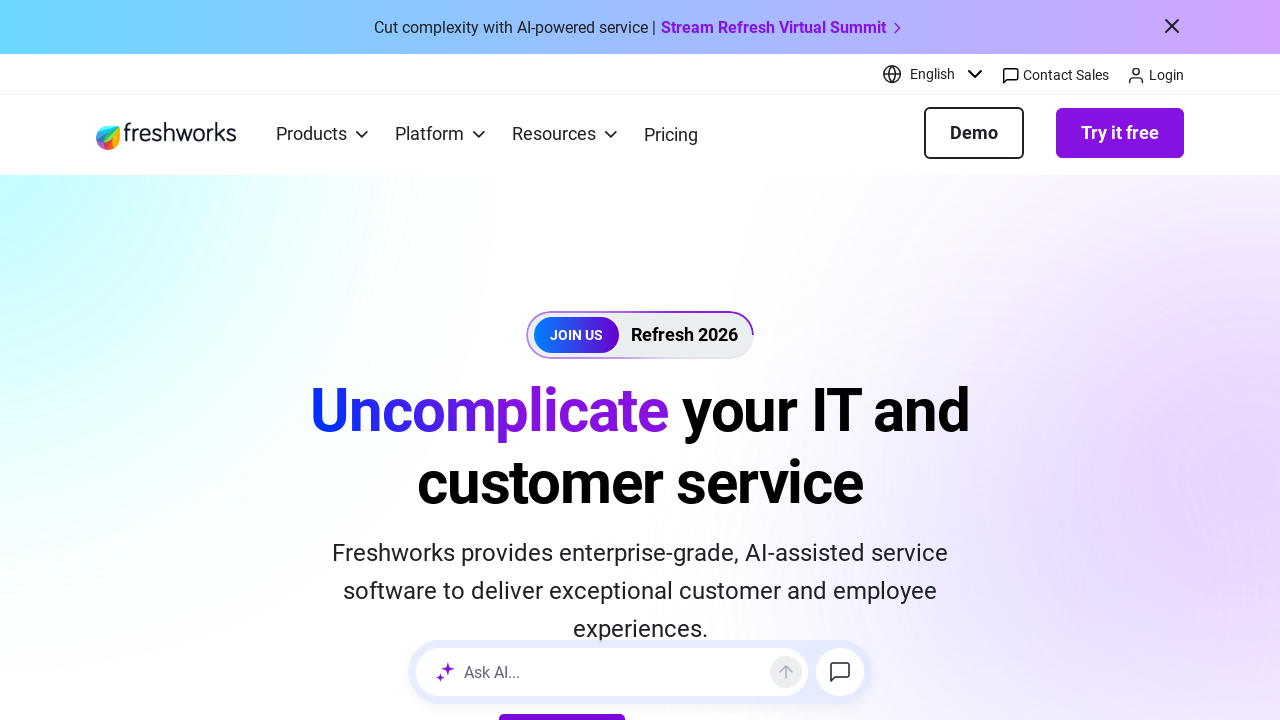

Retrieved link text: 'What’s New'
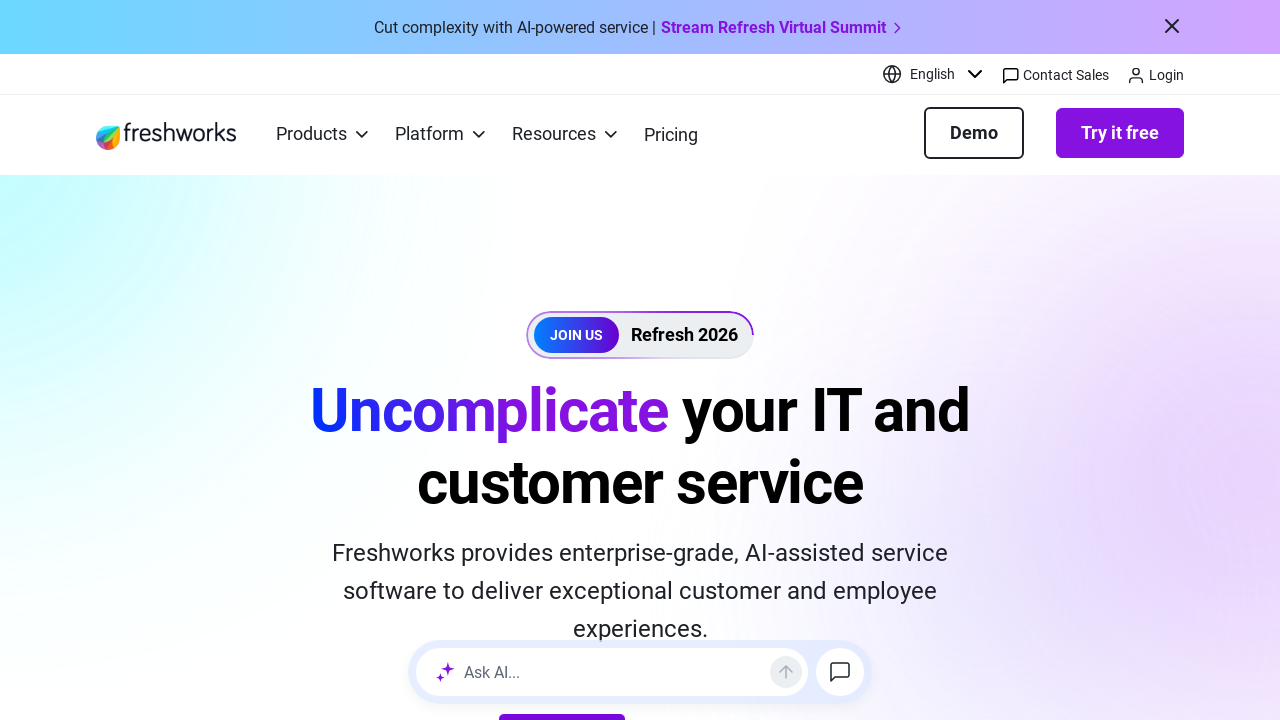

Retrieved link text: 'Freshdesk Omni'
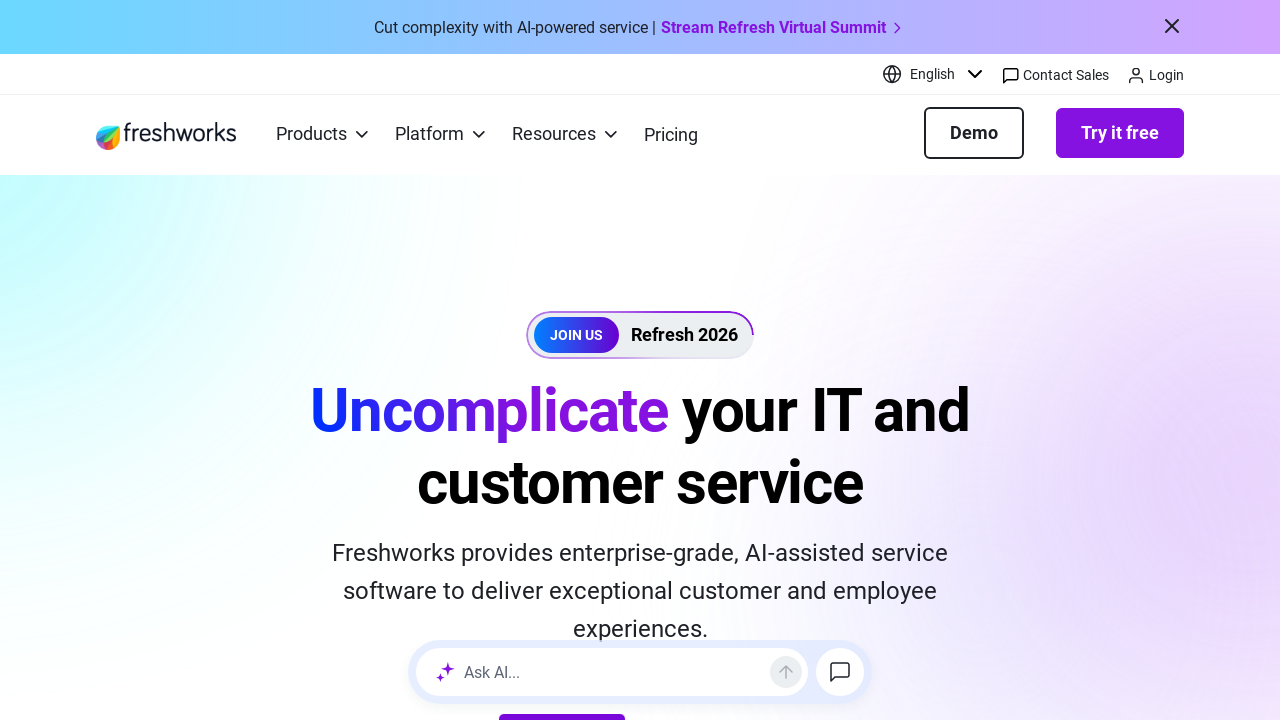

Retrieved link text: 'Freshdesk'
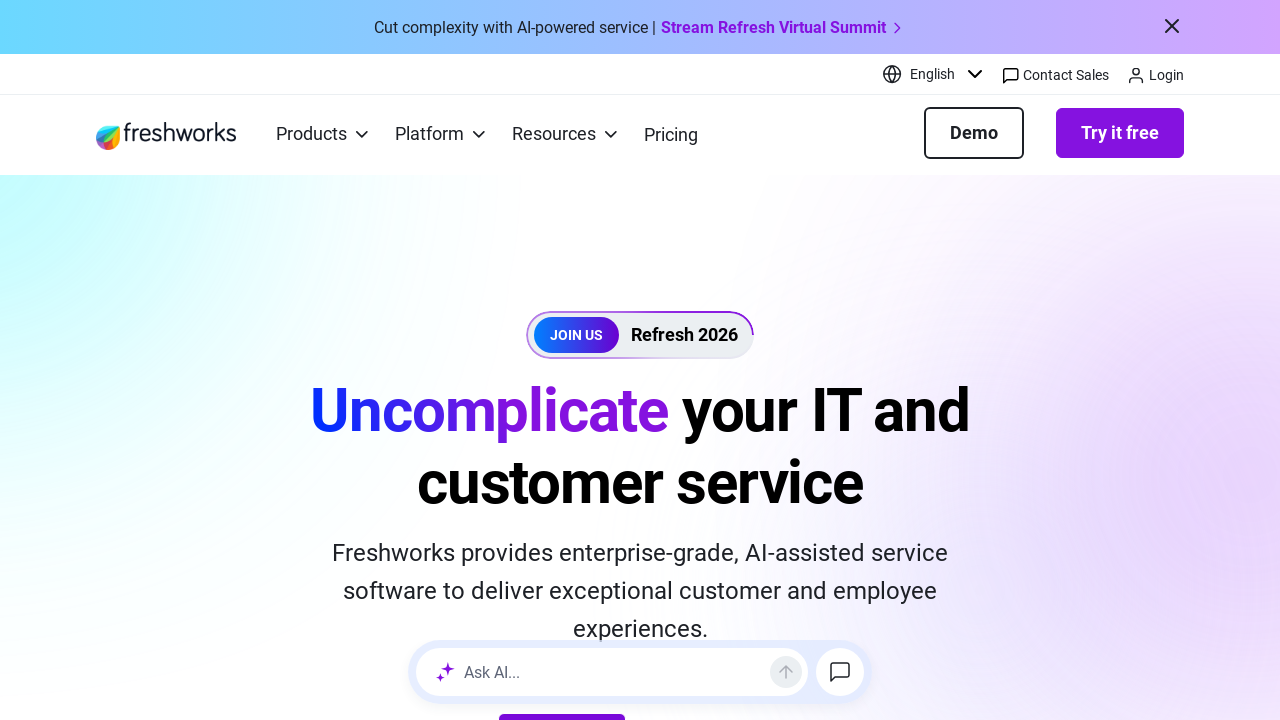

Retrieved link text: 'Freshchat'
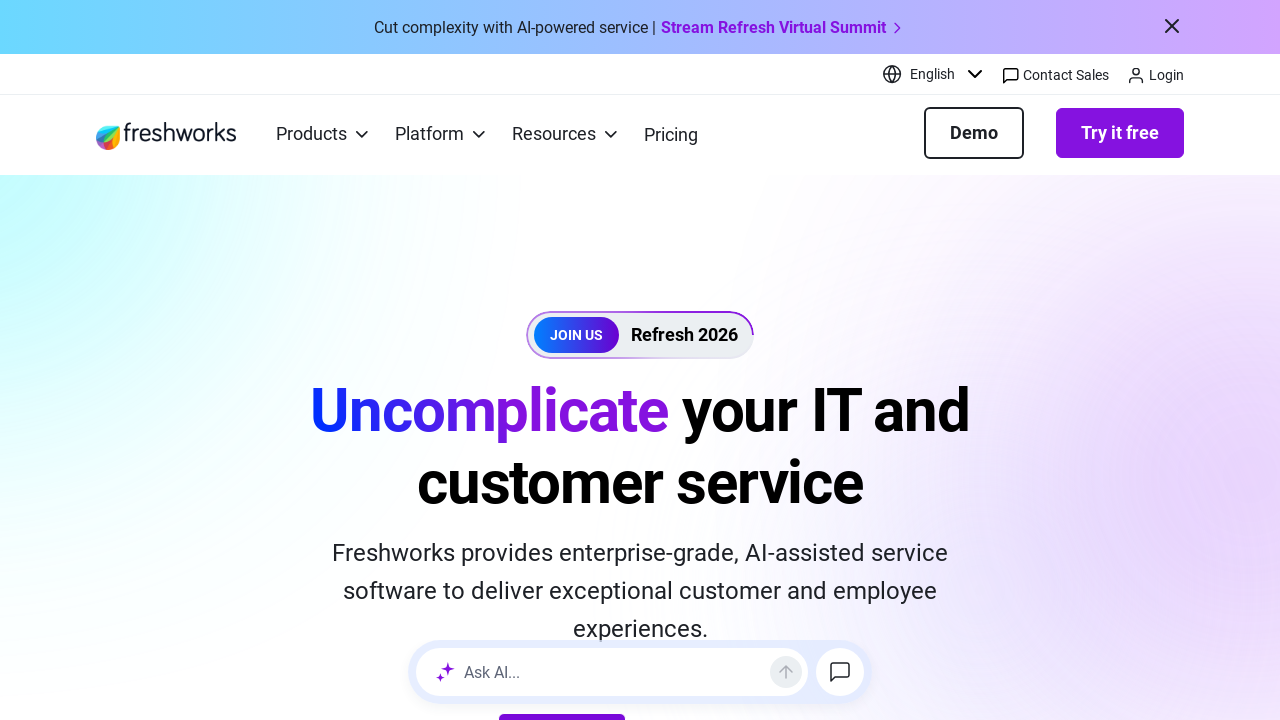

Retrieved link text: 'Freshservice'
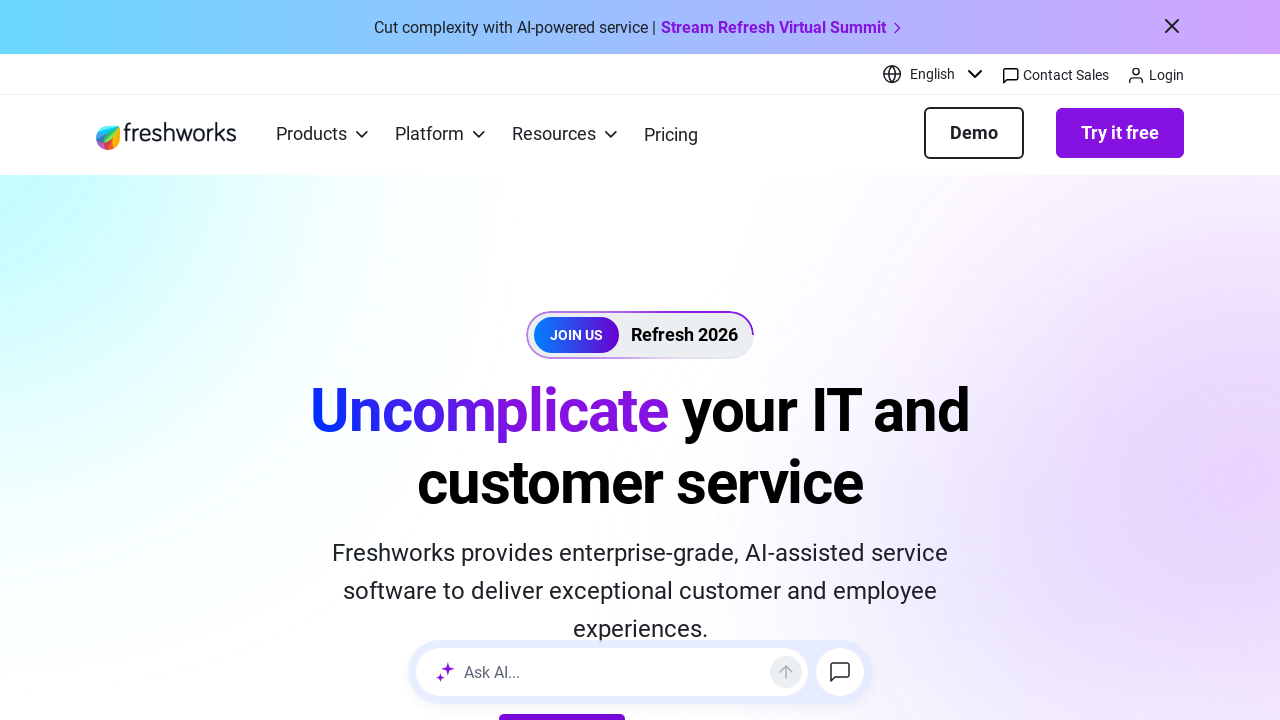

Retrieved link text: 'Freshservice for MSPs'
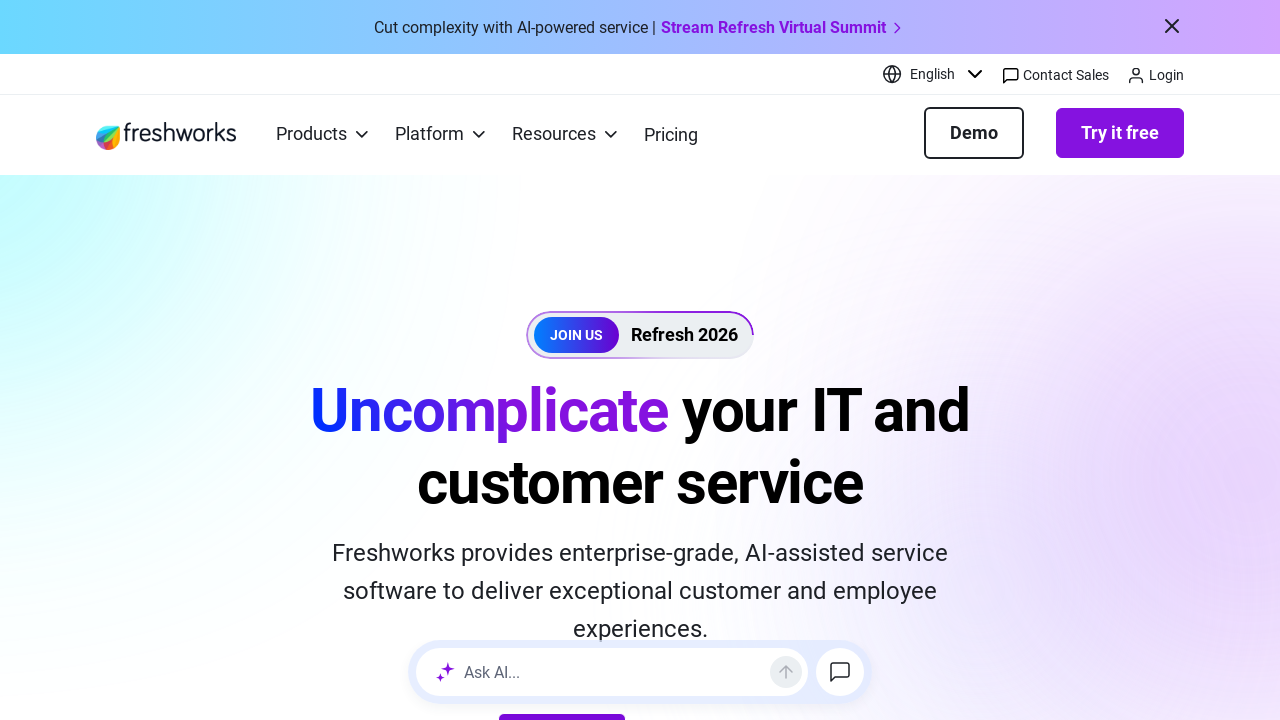

Retrieved link text: 'Freshservice for Business Teams'
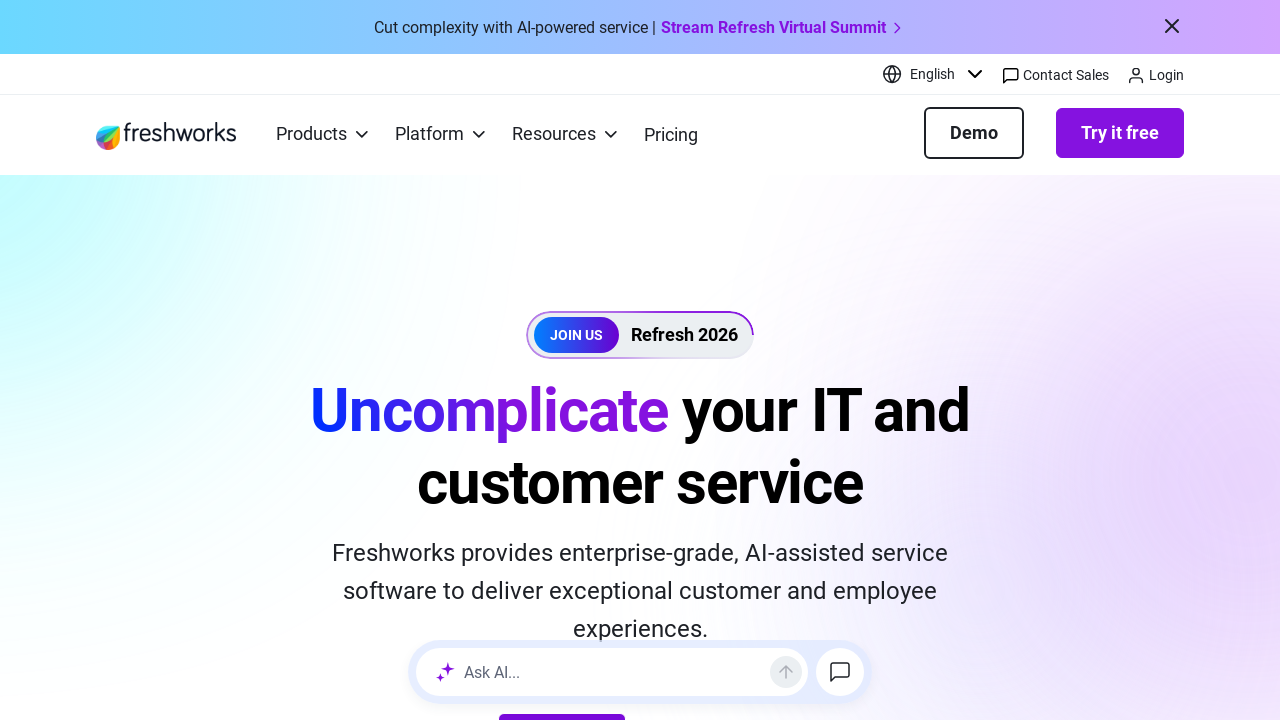

Retrieved link text: 'Freshsales'
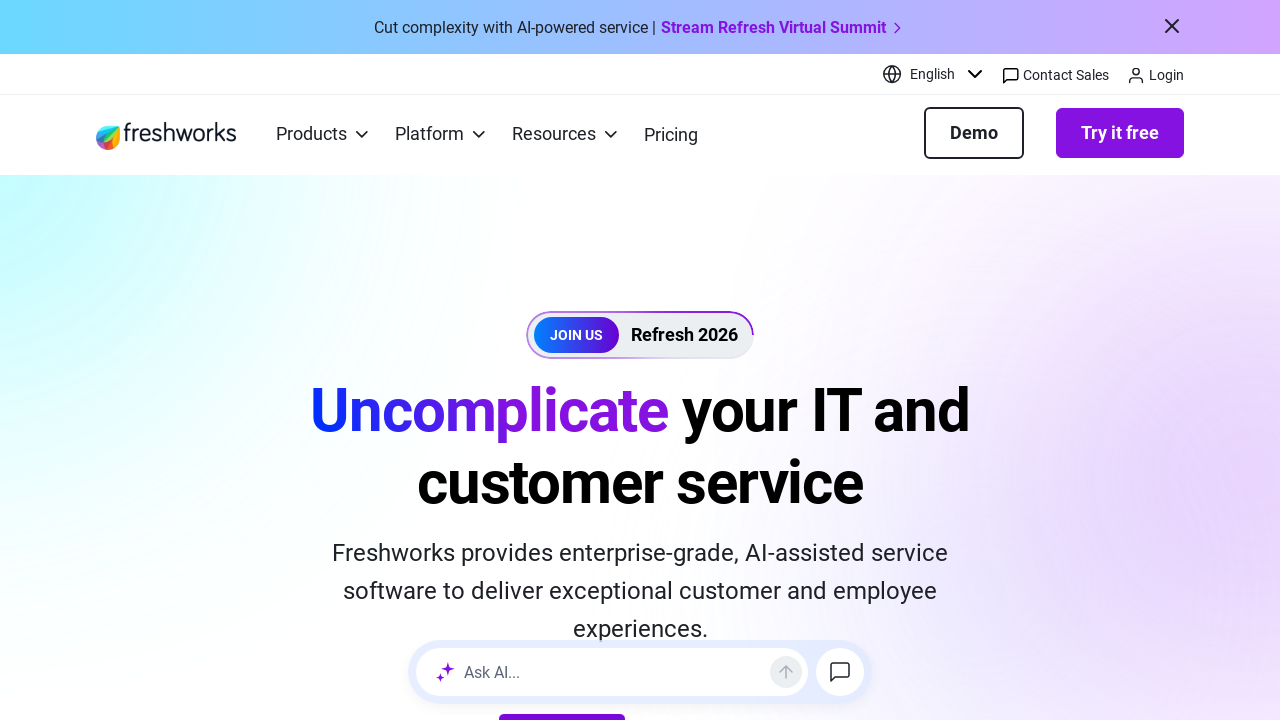

Retrieved link text: 'Freshsales Suite'
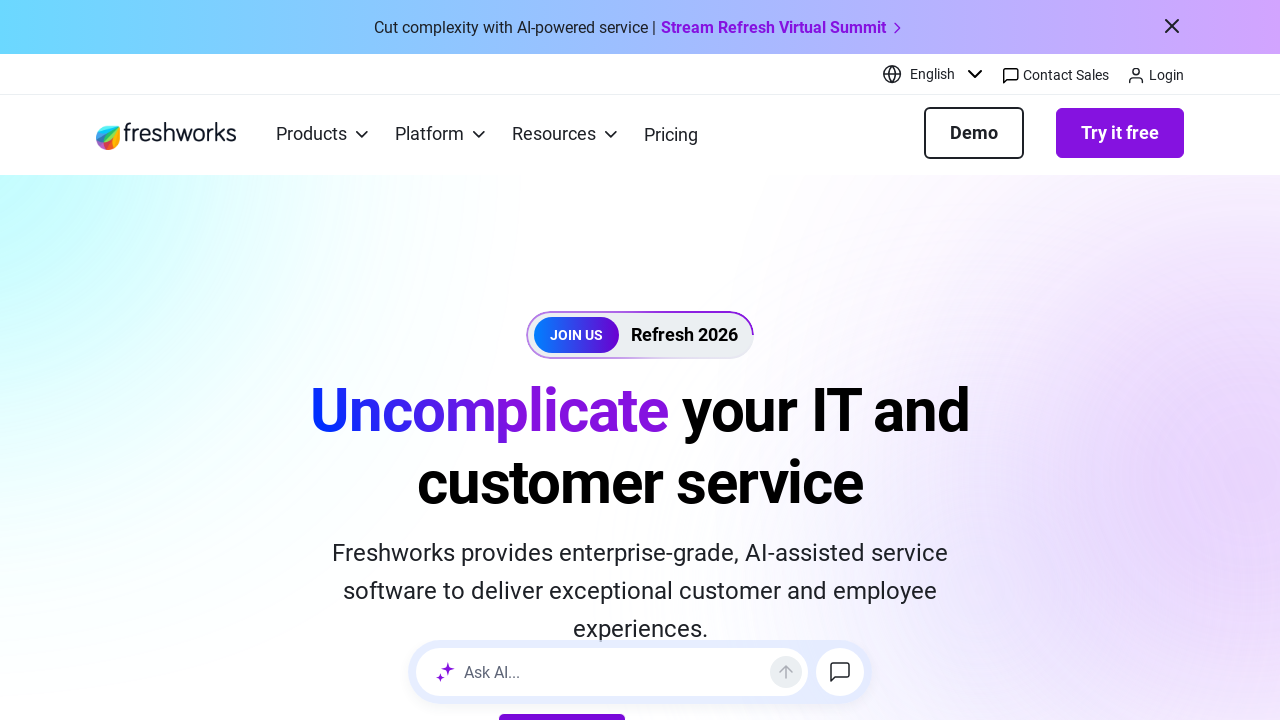

Retrieved link text: 'Freshmarketer'
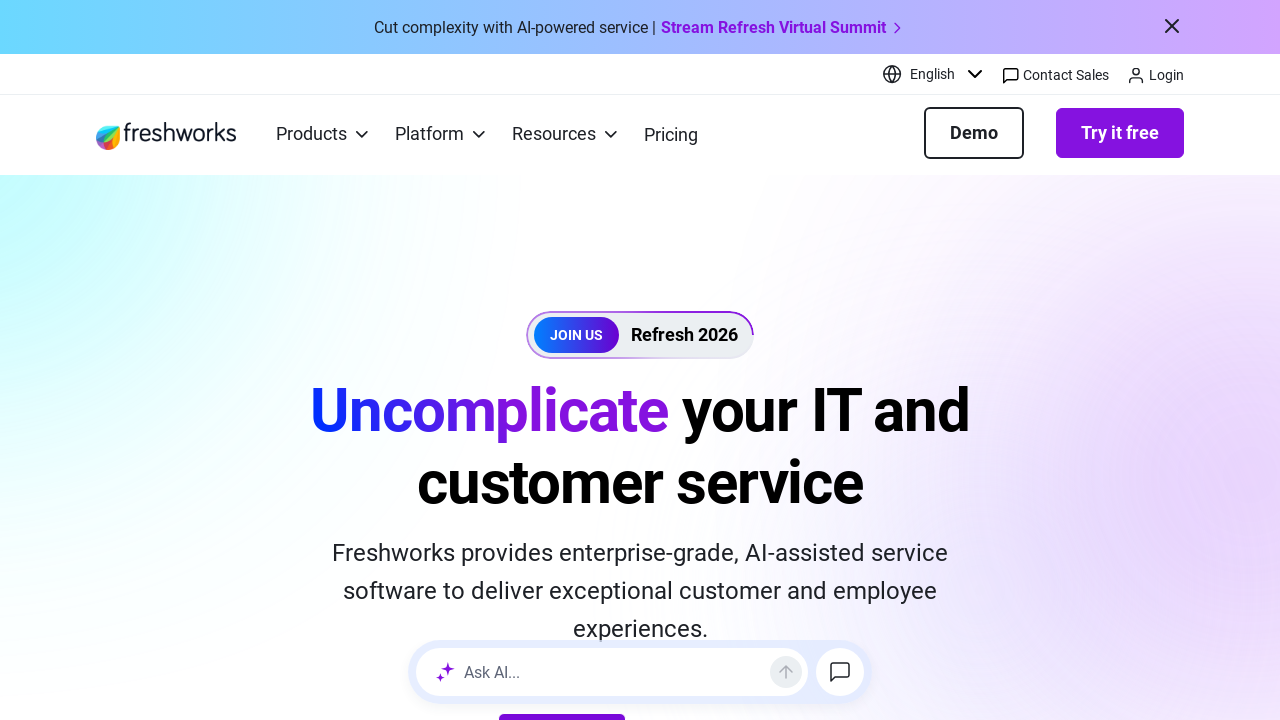

Retrieved link text: 'Freshworks Platform'
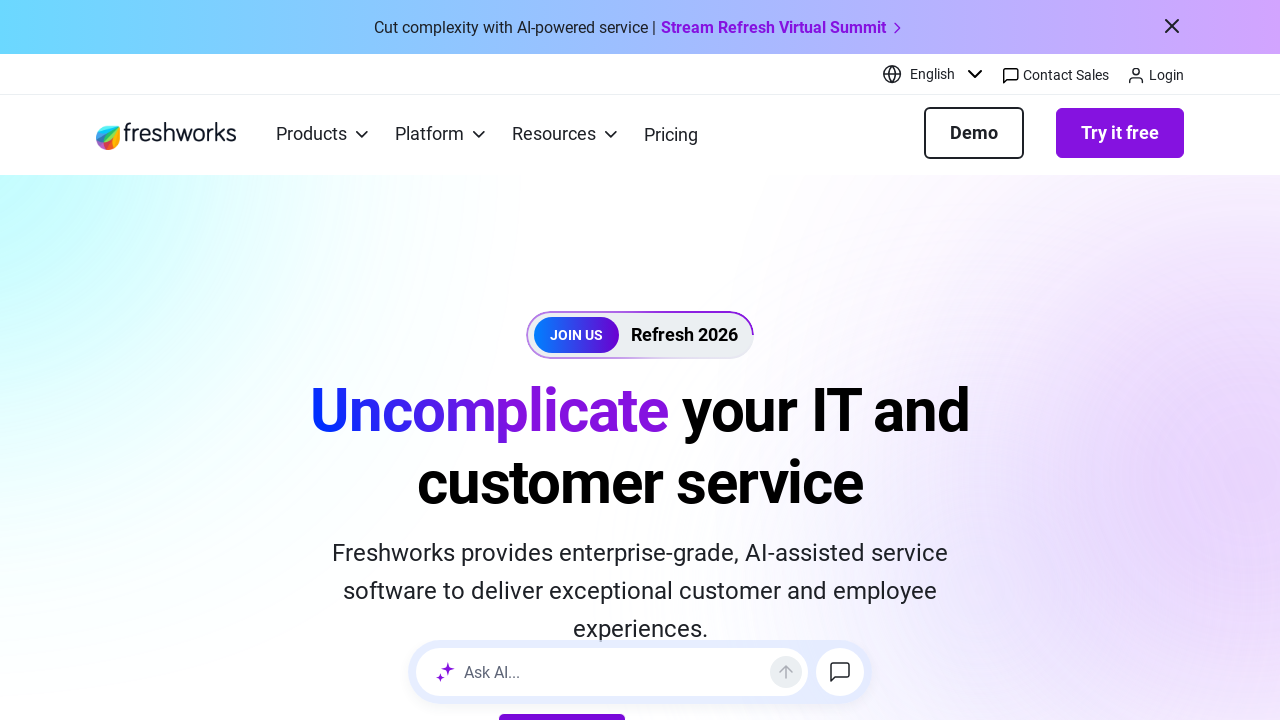

Retrieved link text: 'Freddy AI'
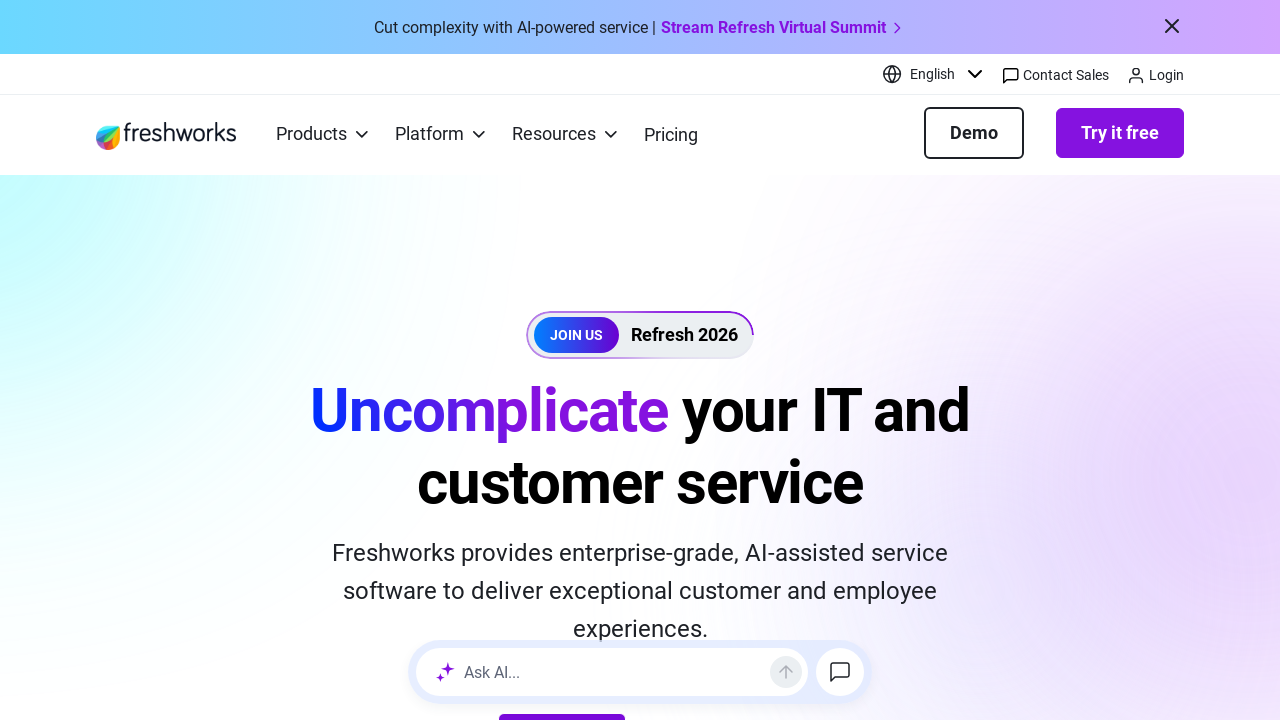

Retrieved link text: ''
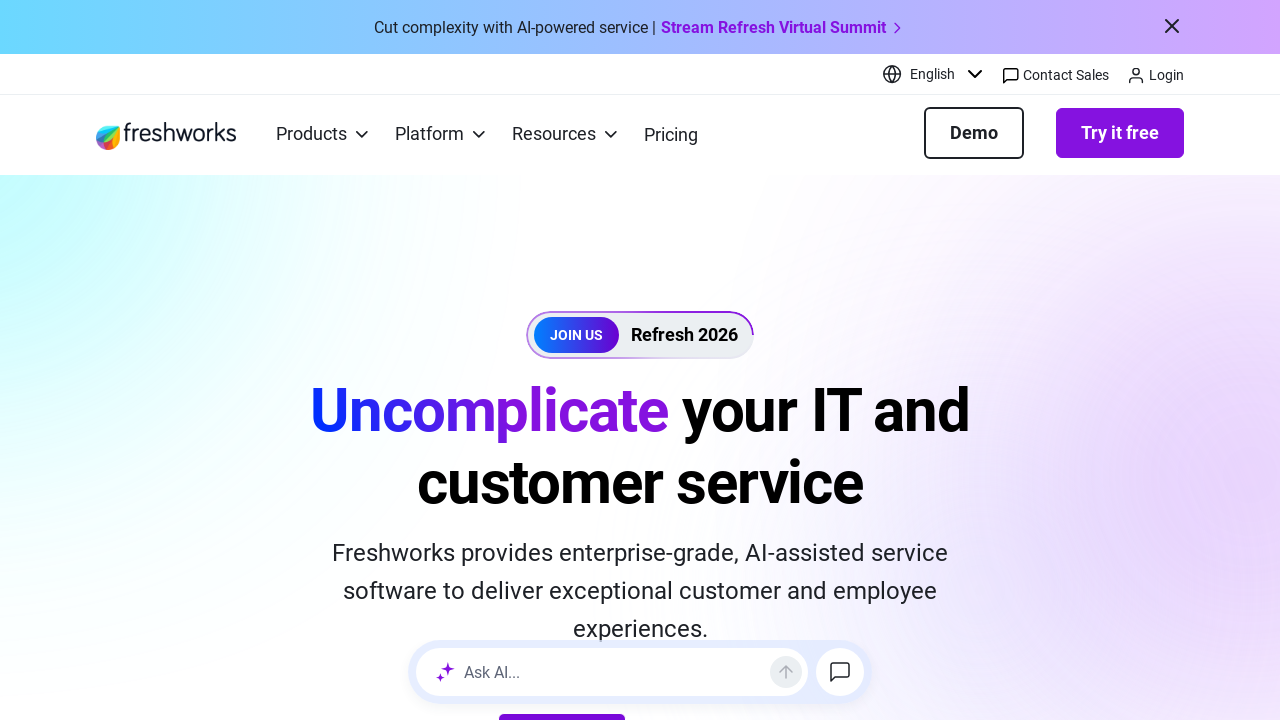

Retrieved link text: ''
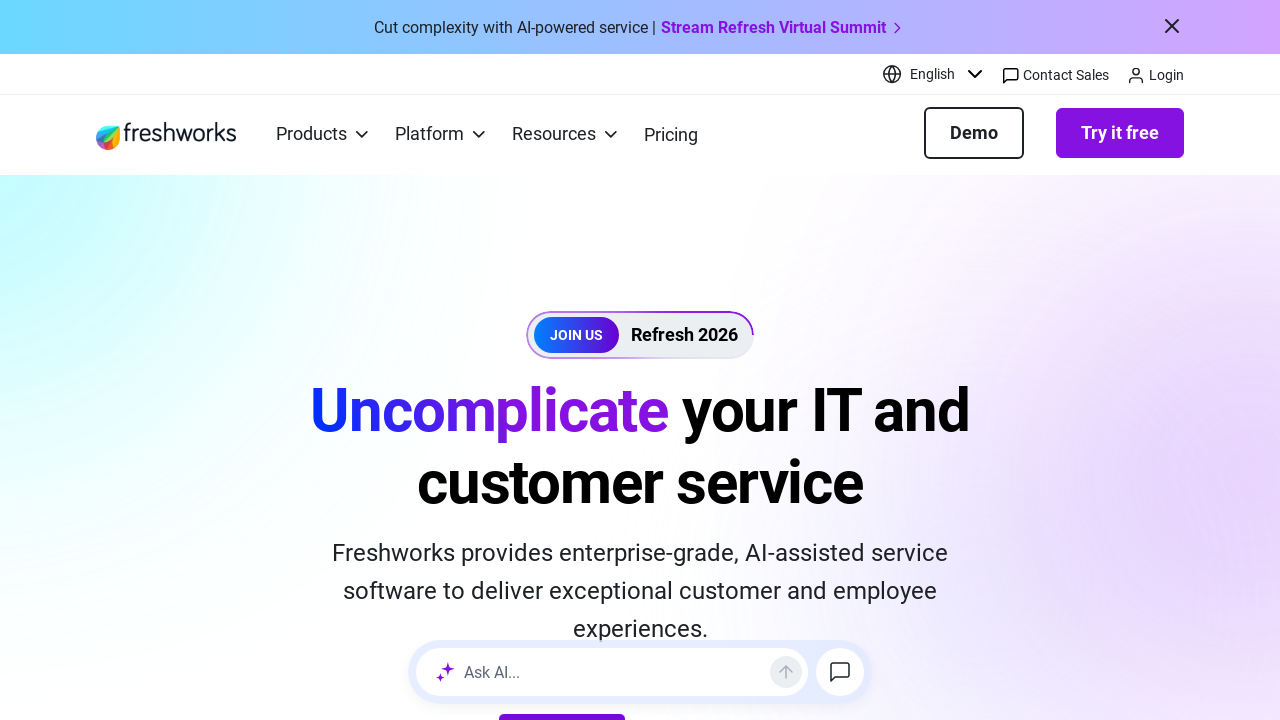

Retrieved link text: ''
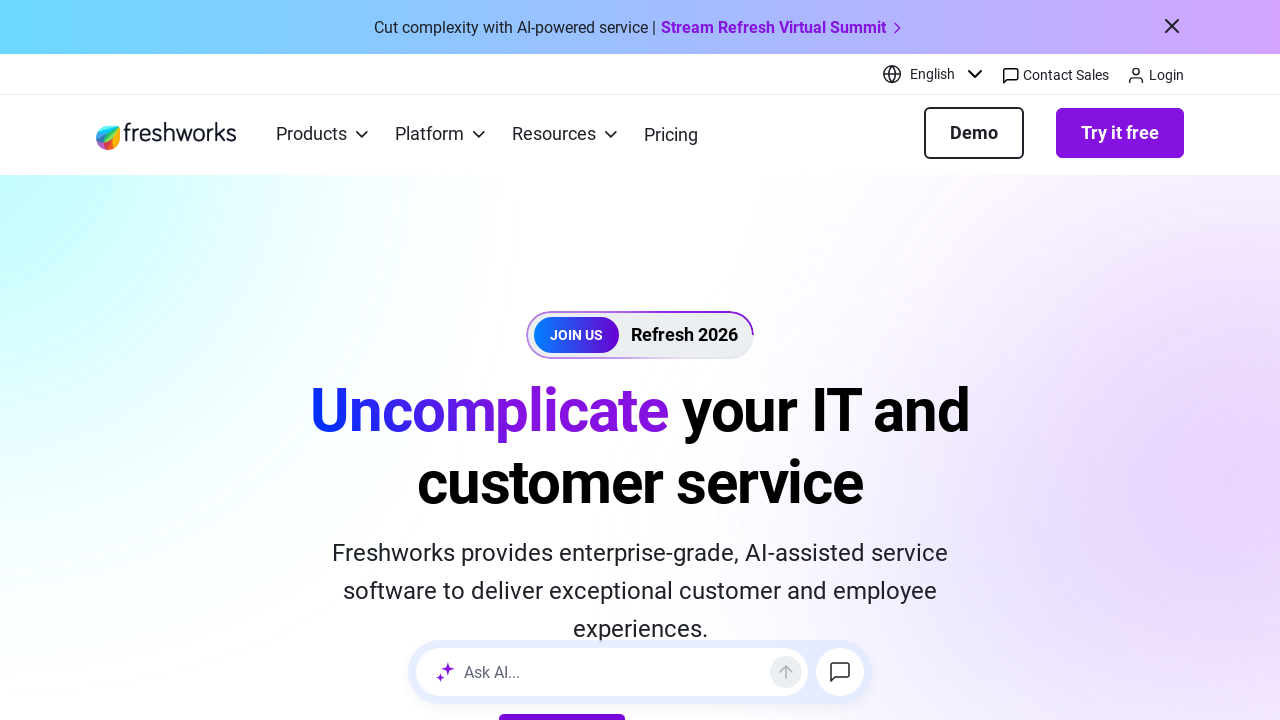

Retrieved link text: ''
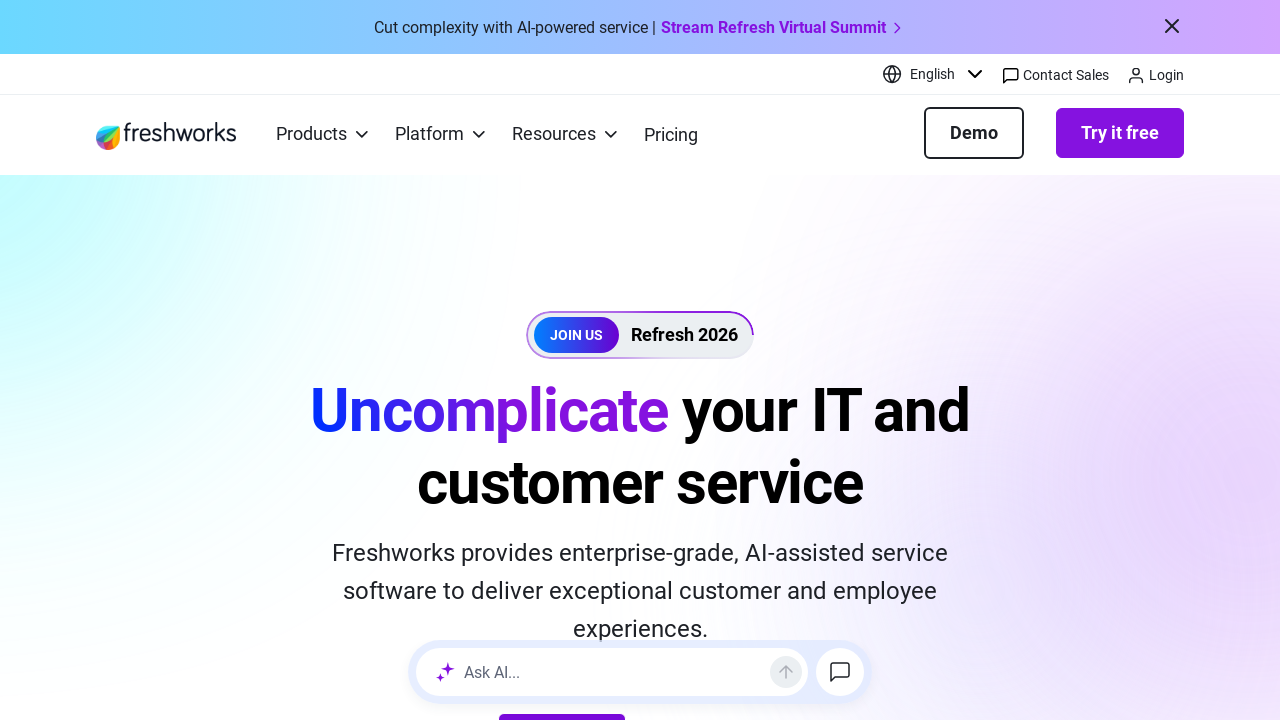

Retrieved link text: ''
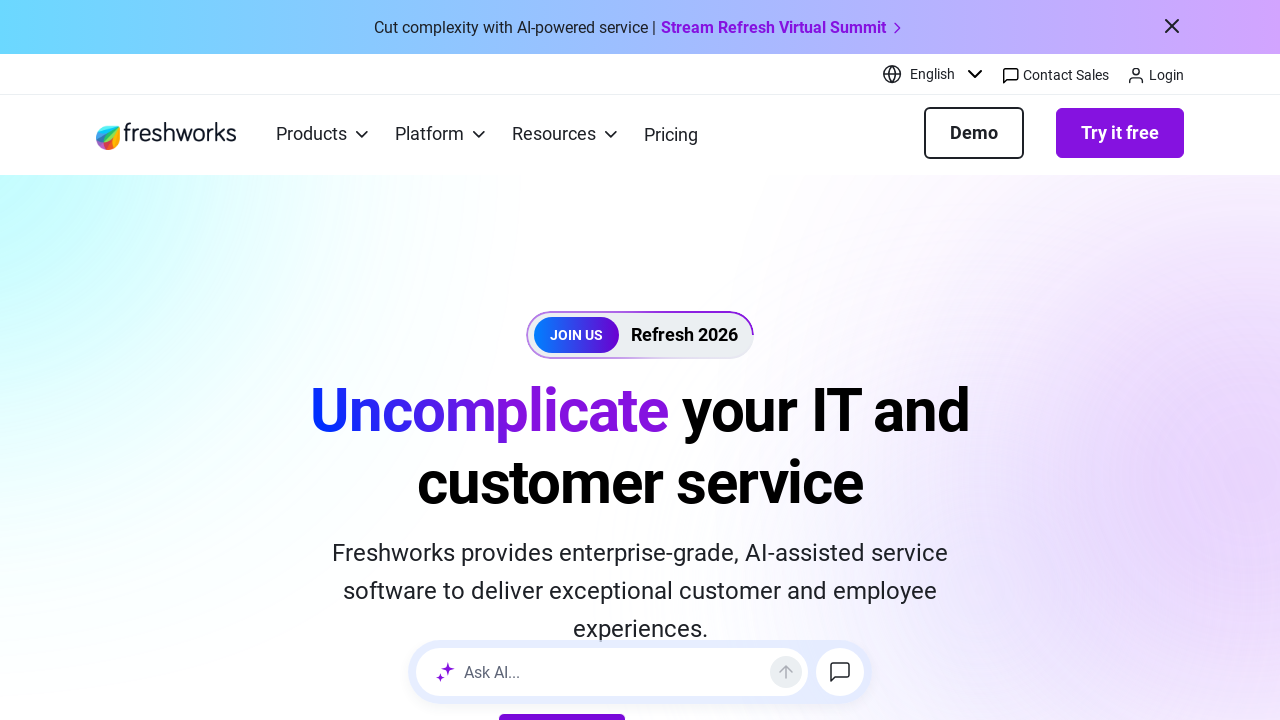

Retrieved link text: ''
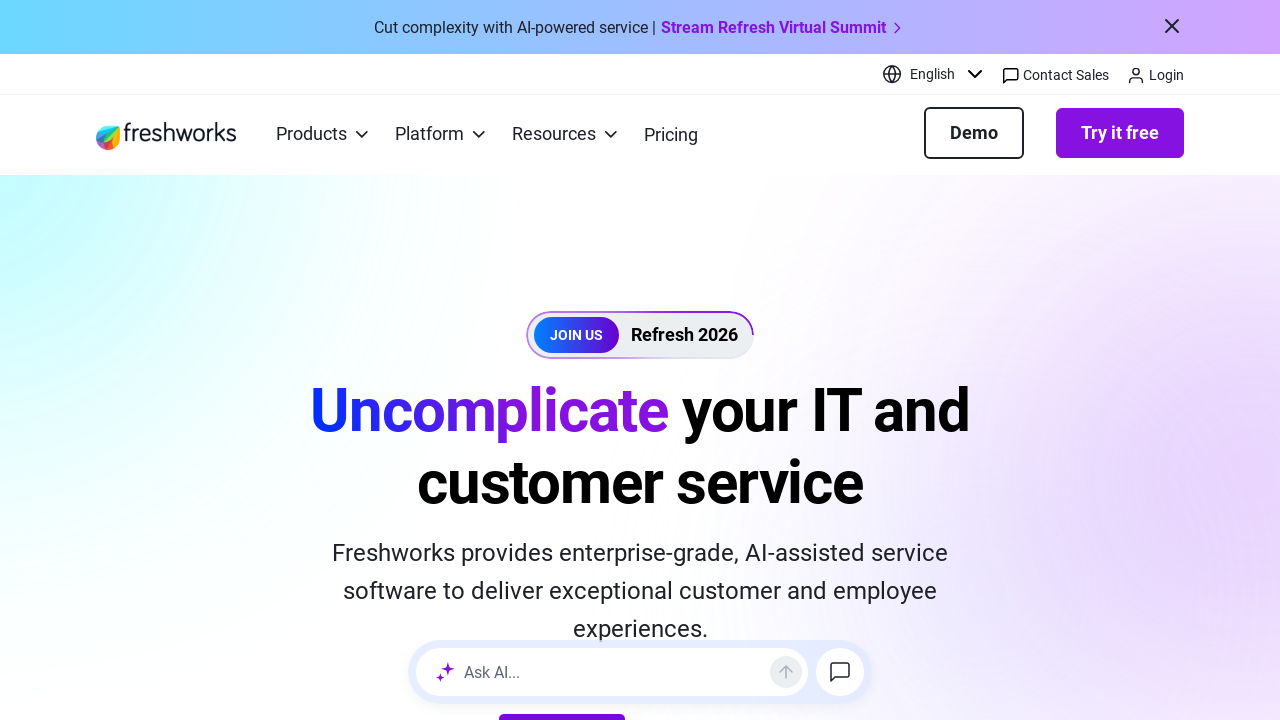

Retrieved link text: ''
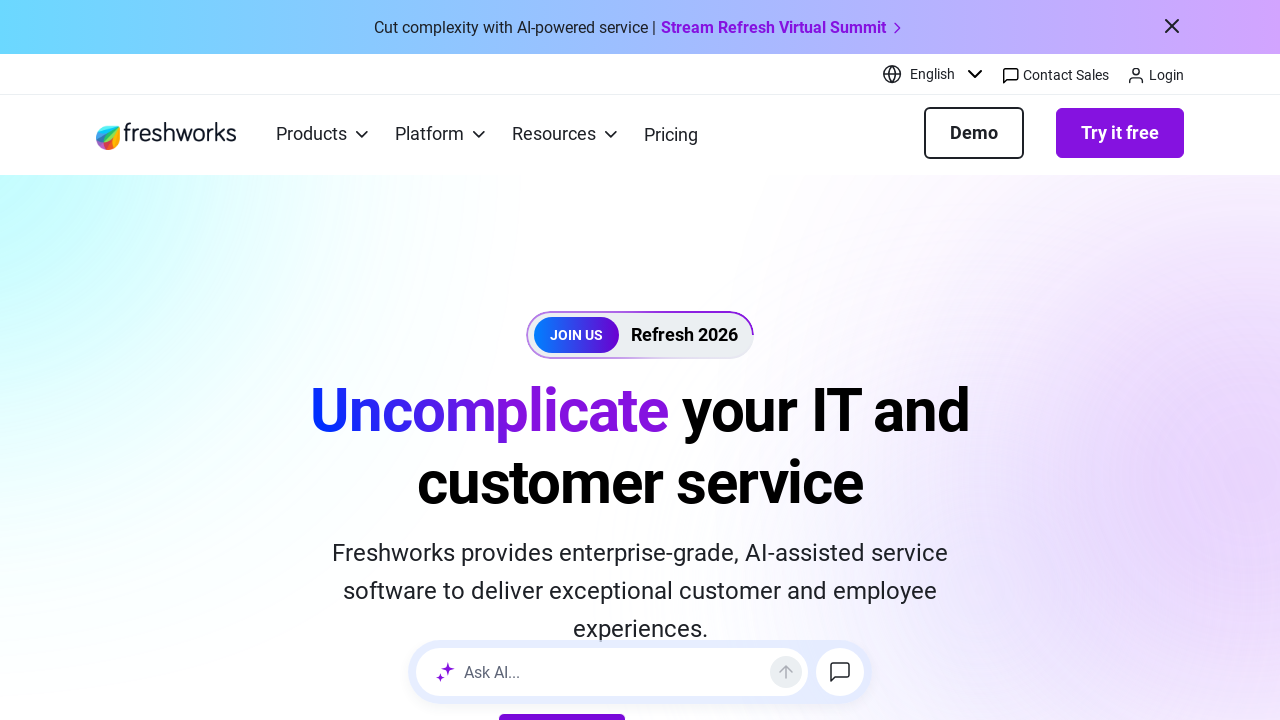

Retrieved link text: 'Legal'
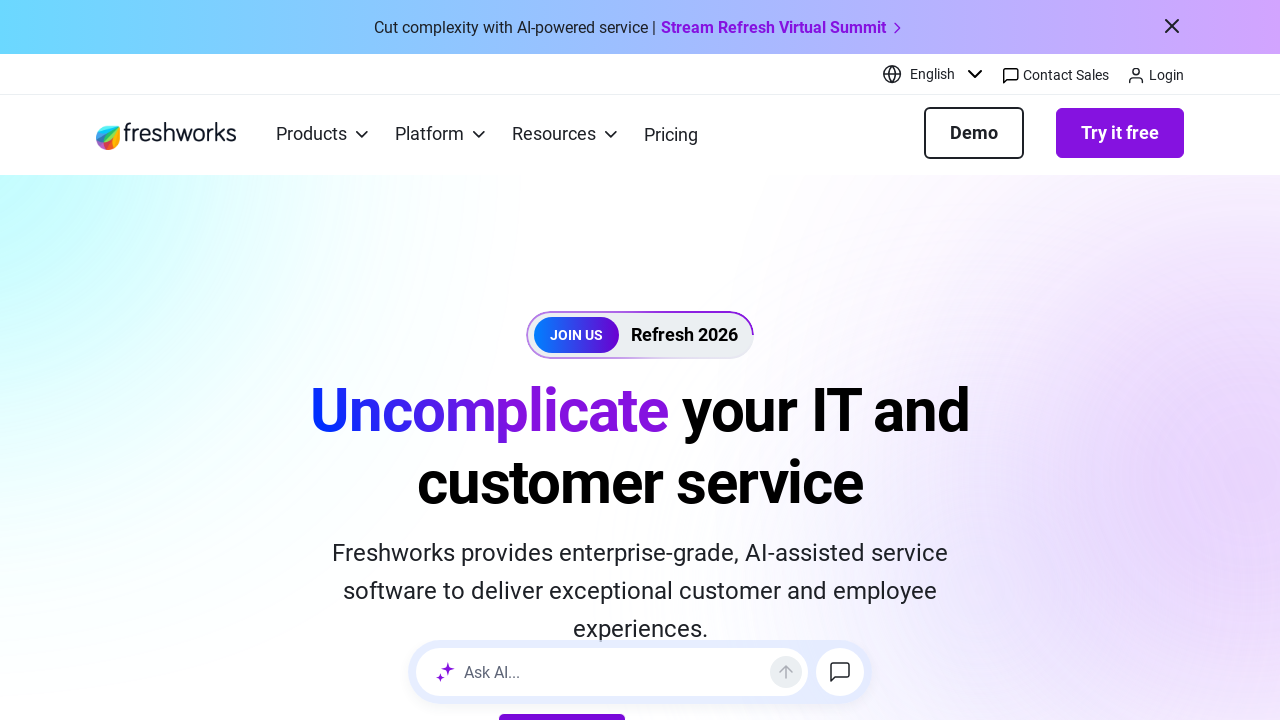

Retrieved link text: 'Privacy Notice'
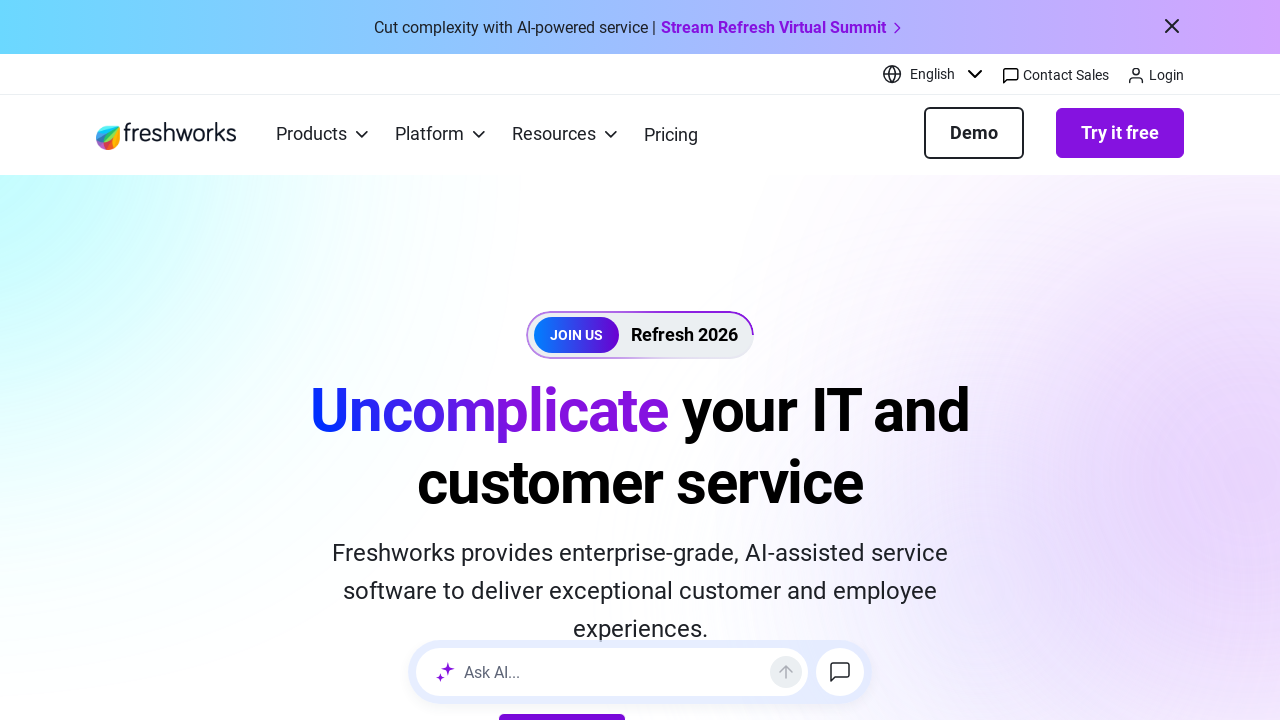

Retrieved link text: 'Site Terms'
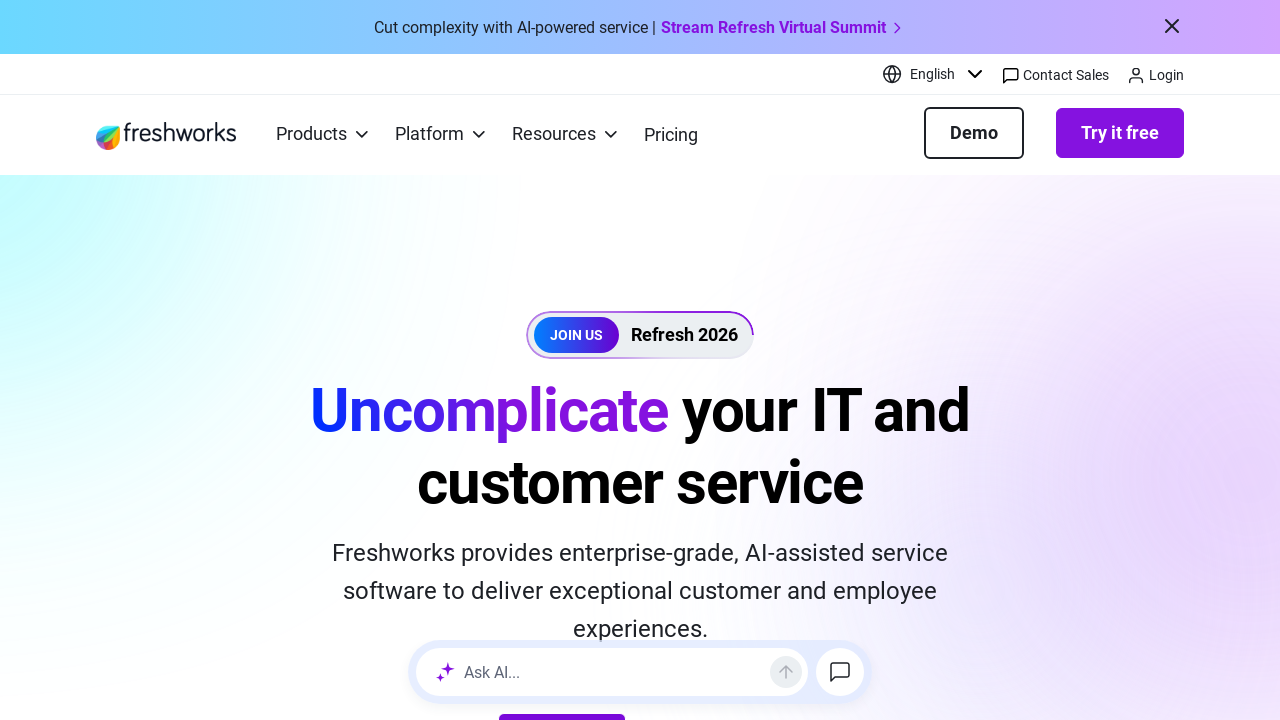

Retrieved link text: 'Cookie Policy'
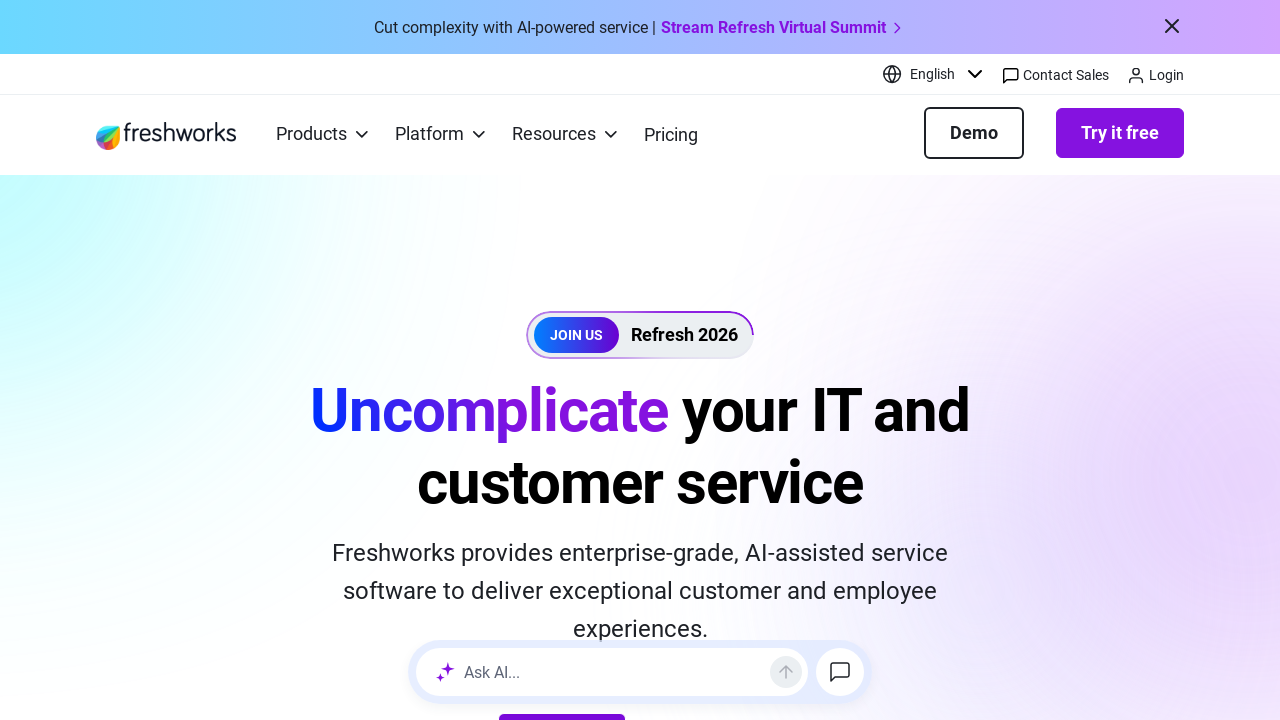

Retrieved link text: 'Do Not Share My Personal Information'
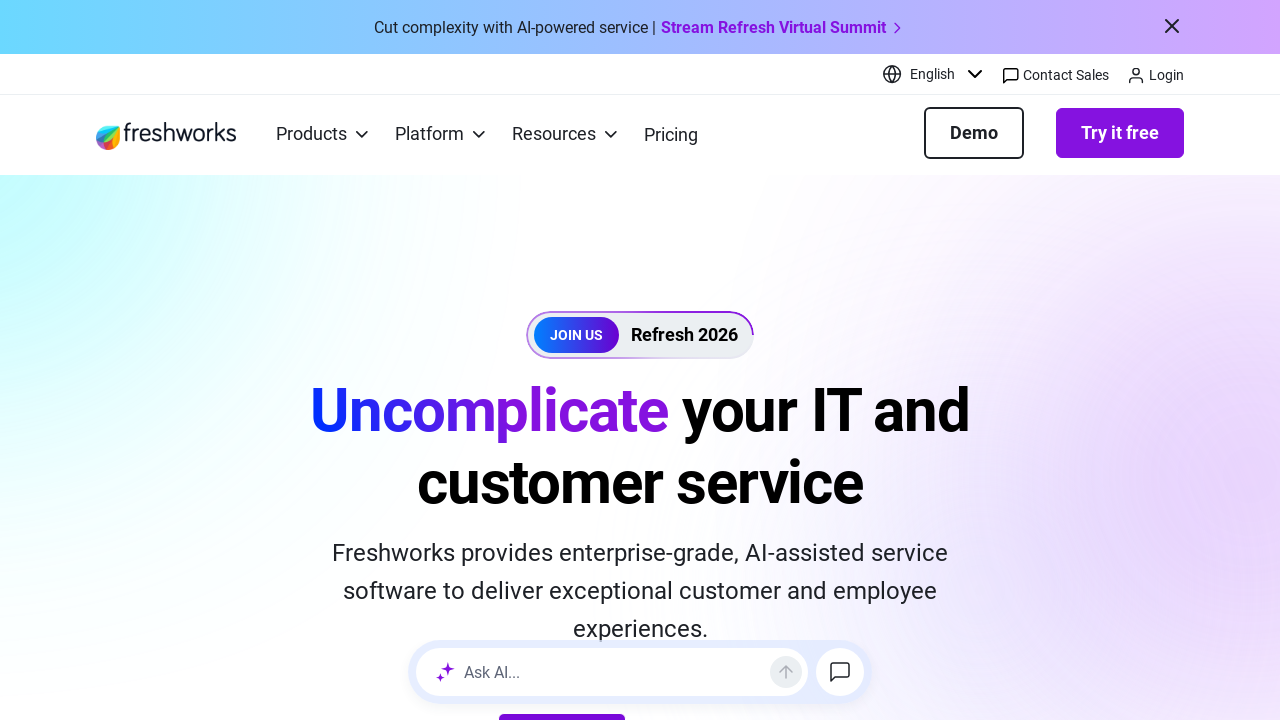

Retrieved link text: 'Security'
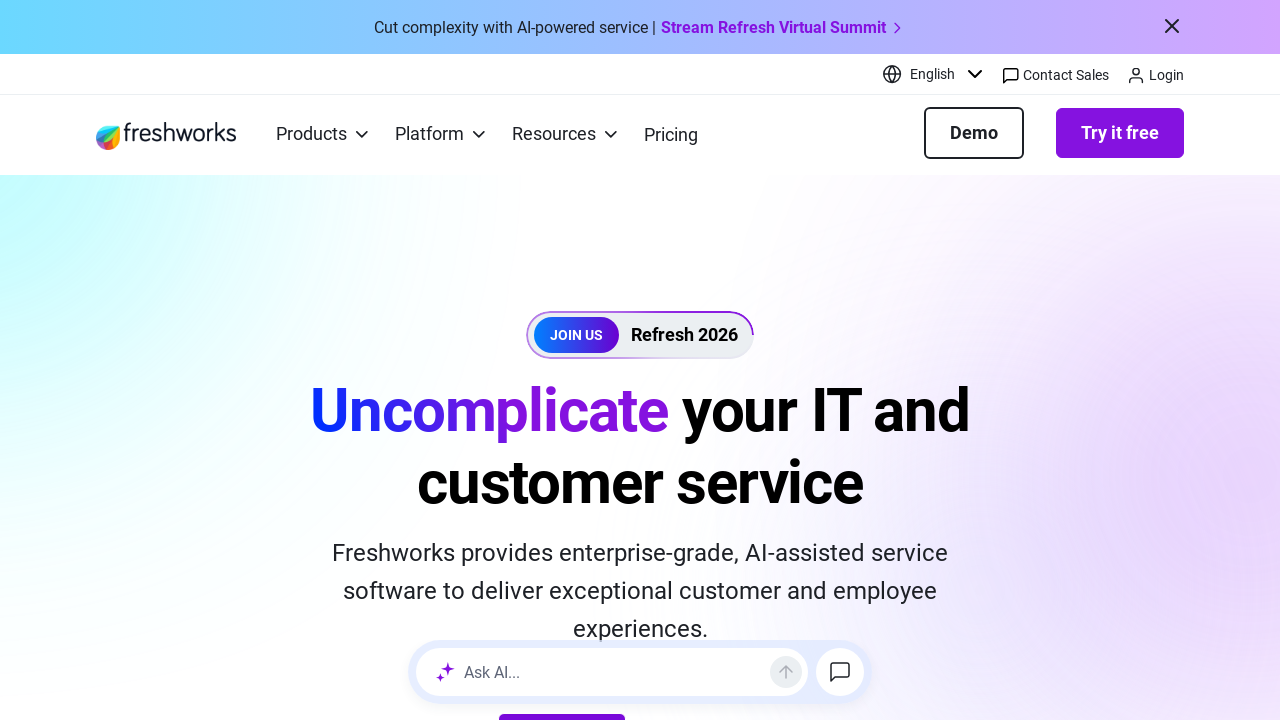

Retrieved link text: 'Accessibility'
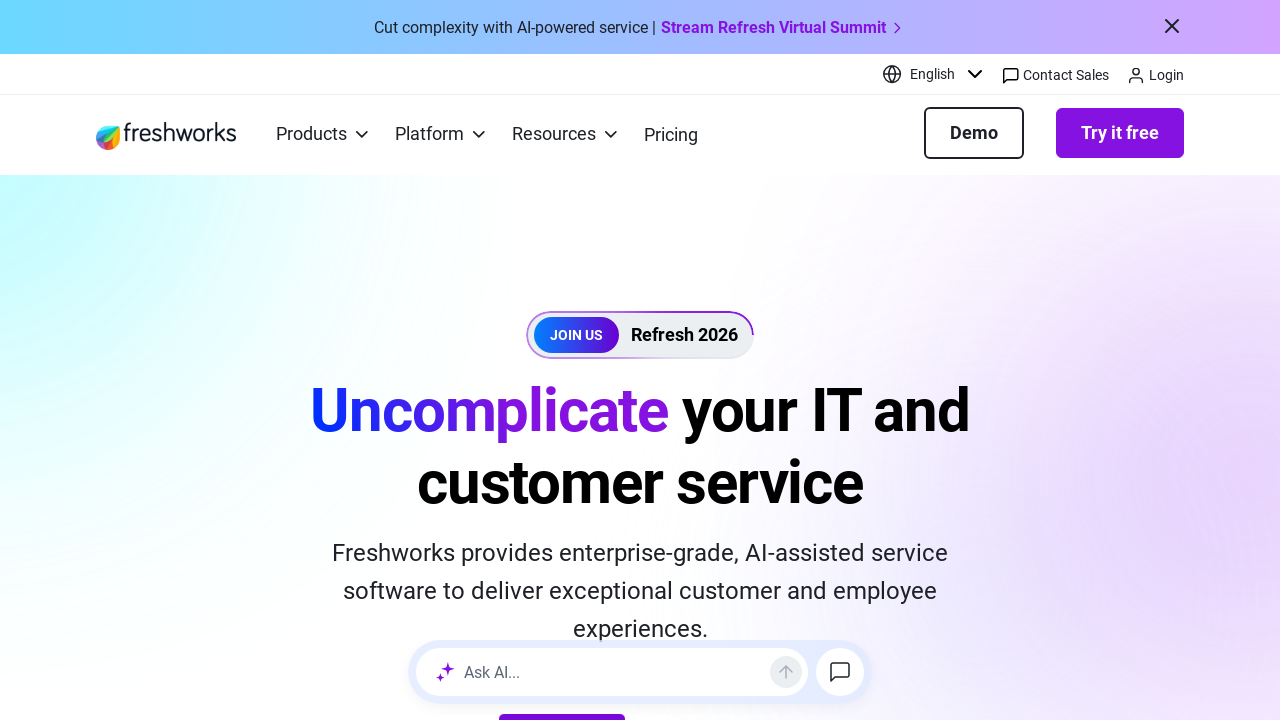

Retrieved link text: 'Unsubscribe'
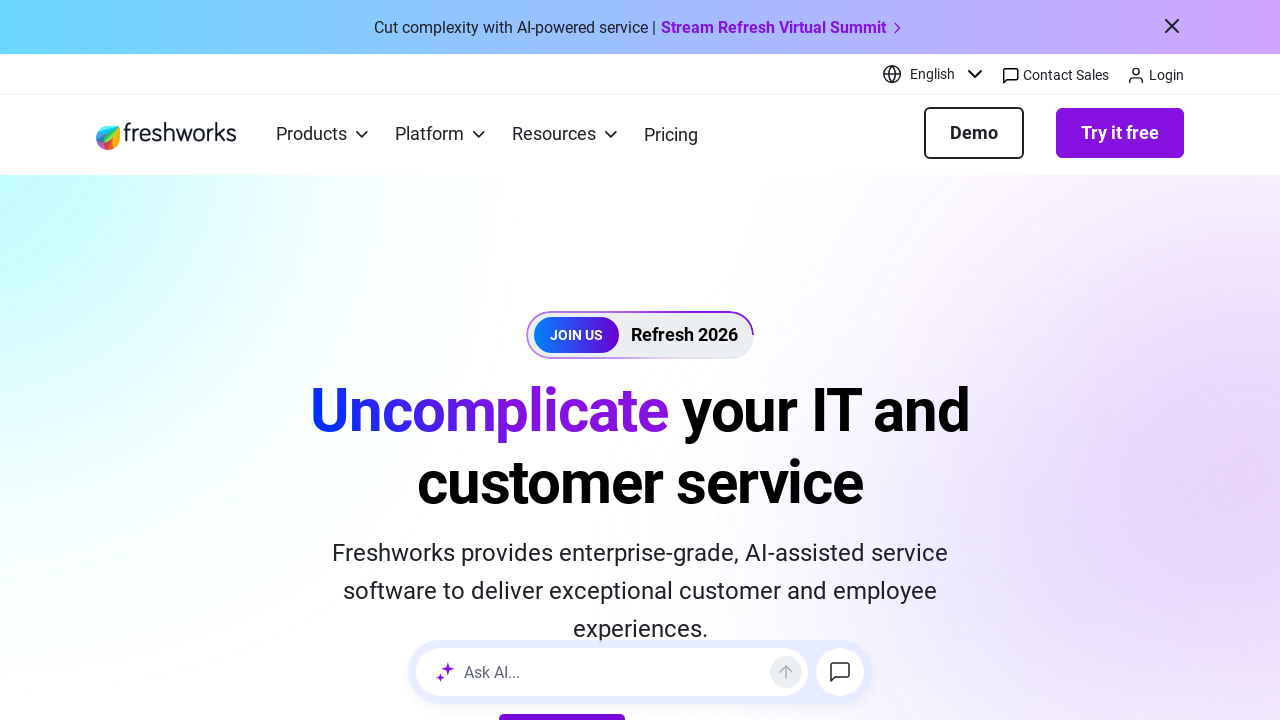

Retrieved link text: 'Sitemap'
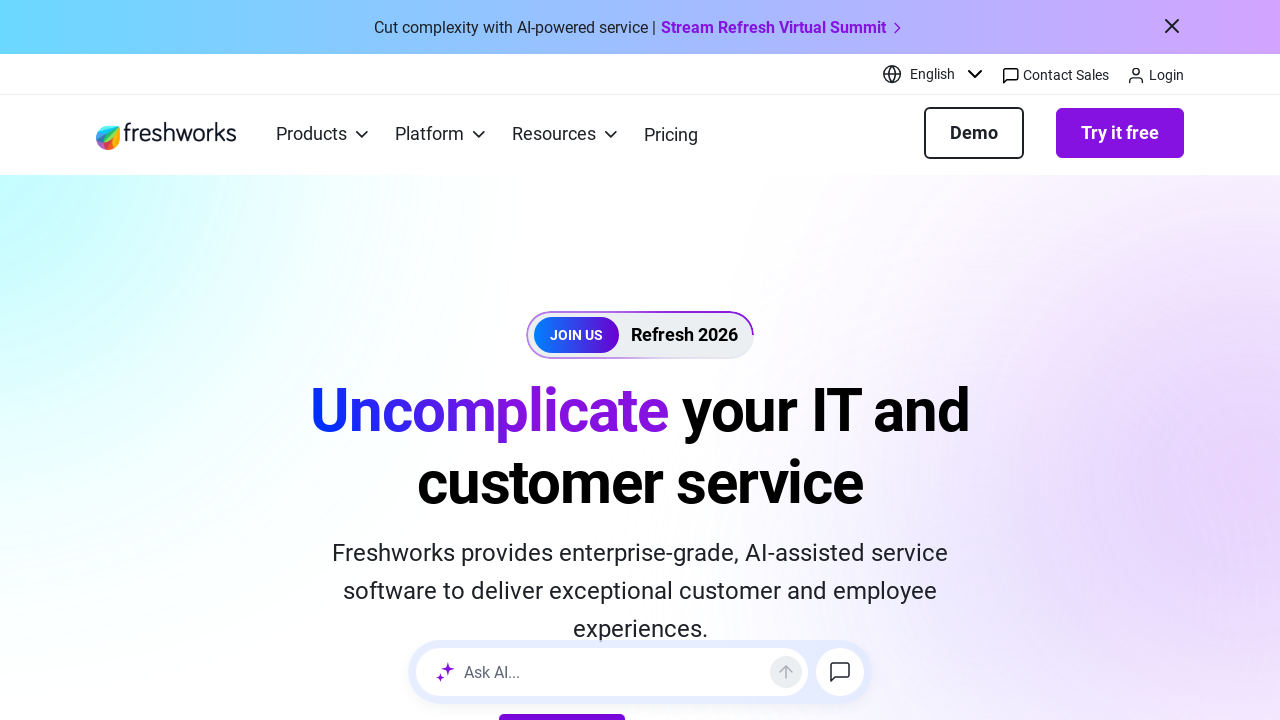

Retrieved link text: ''
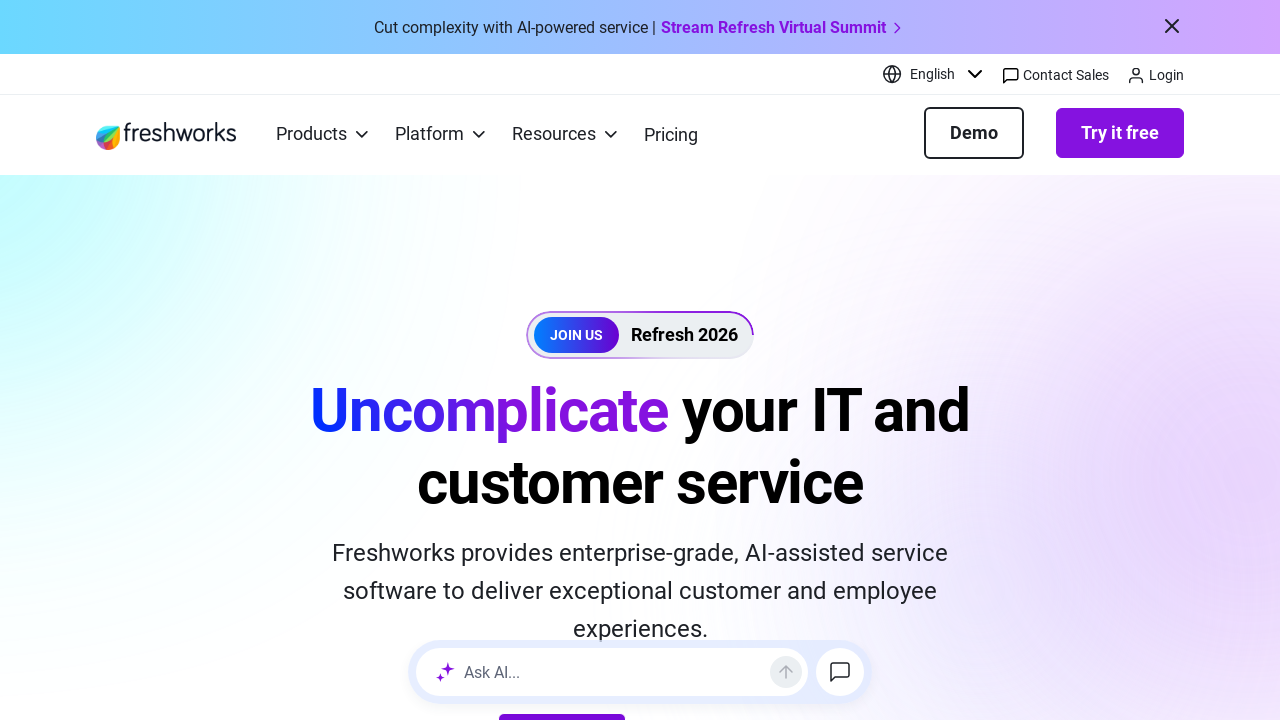

Retrieved link text: ''
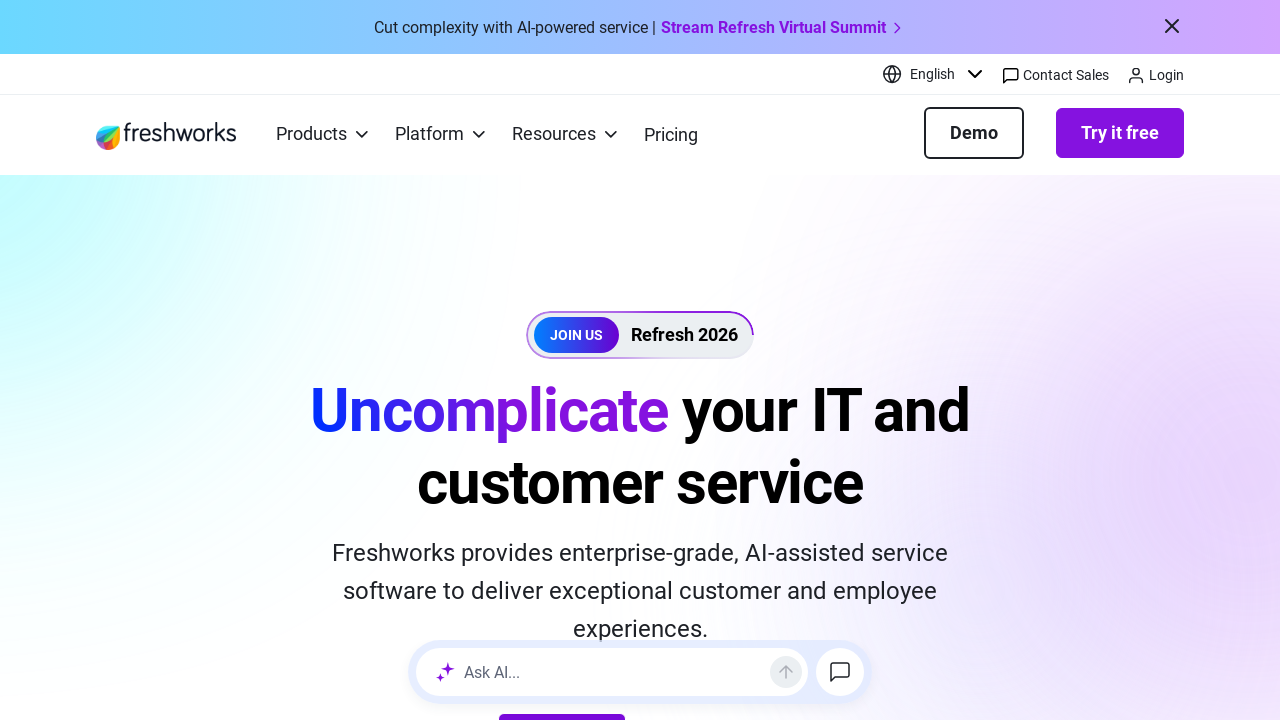

Retrieved link text: ''
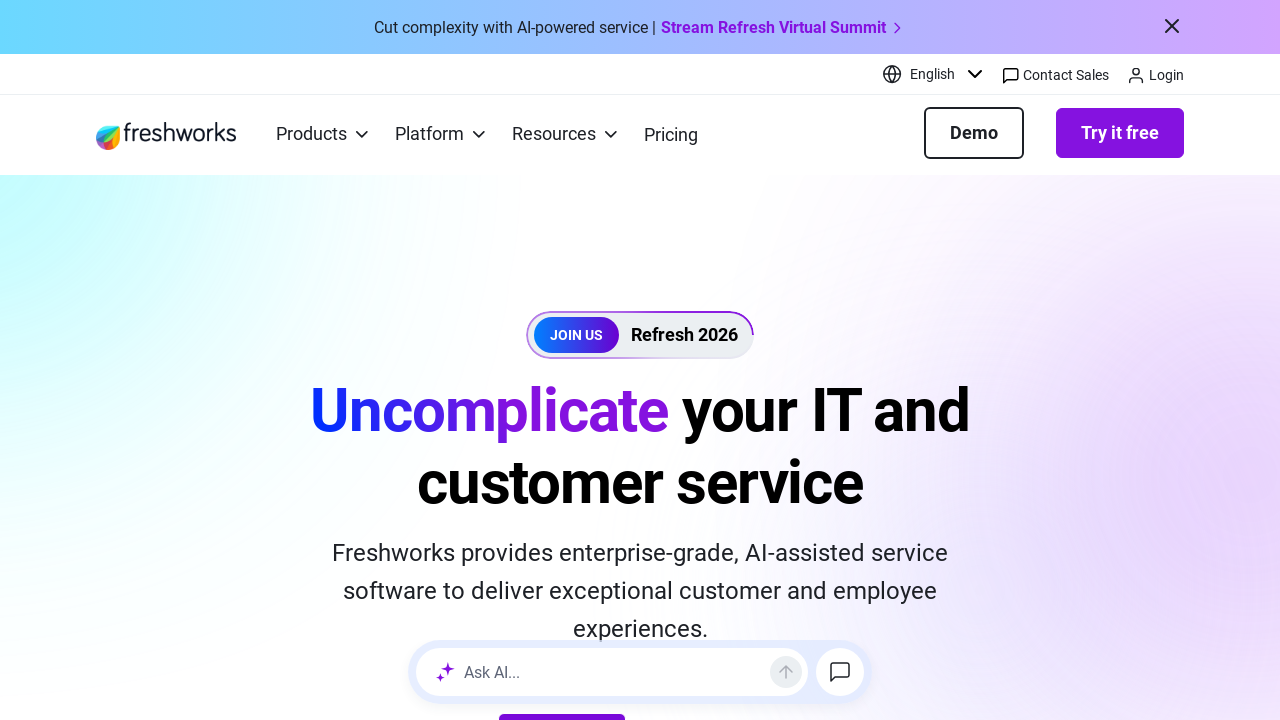

Retrieved link text: ''
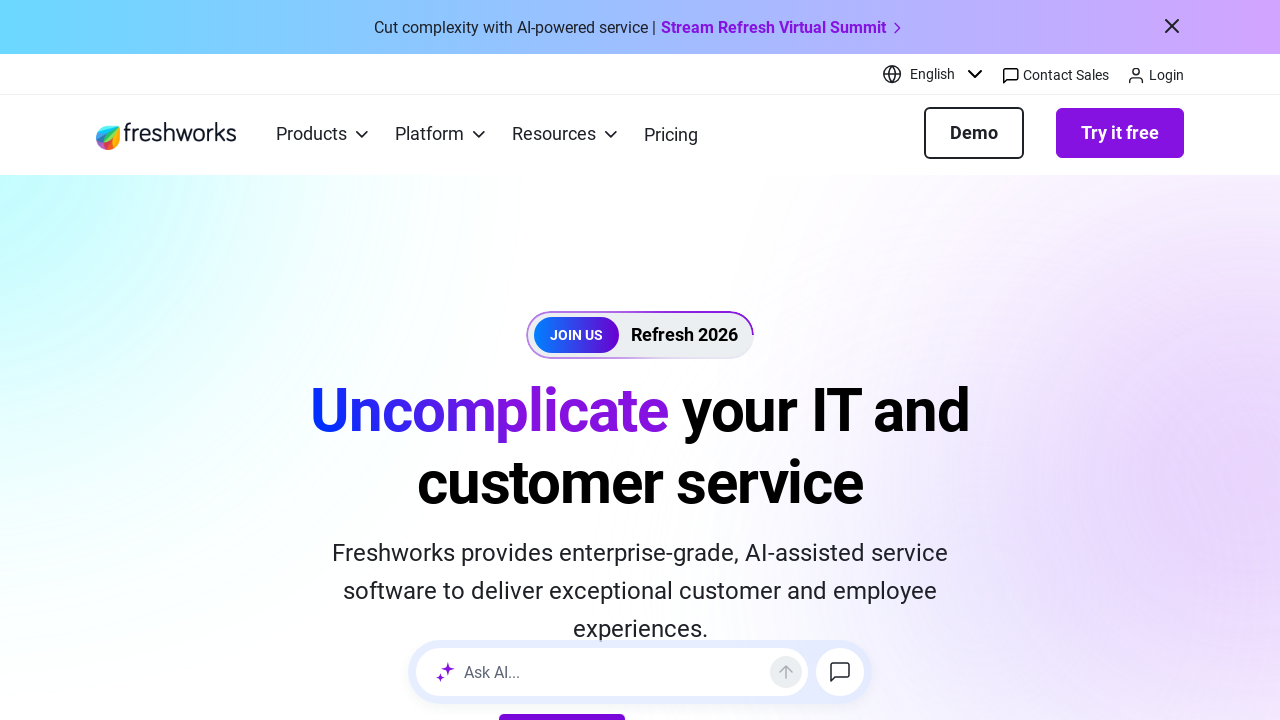

Retrieved link text: ''
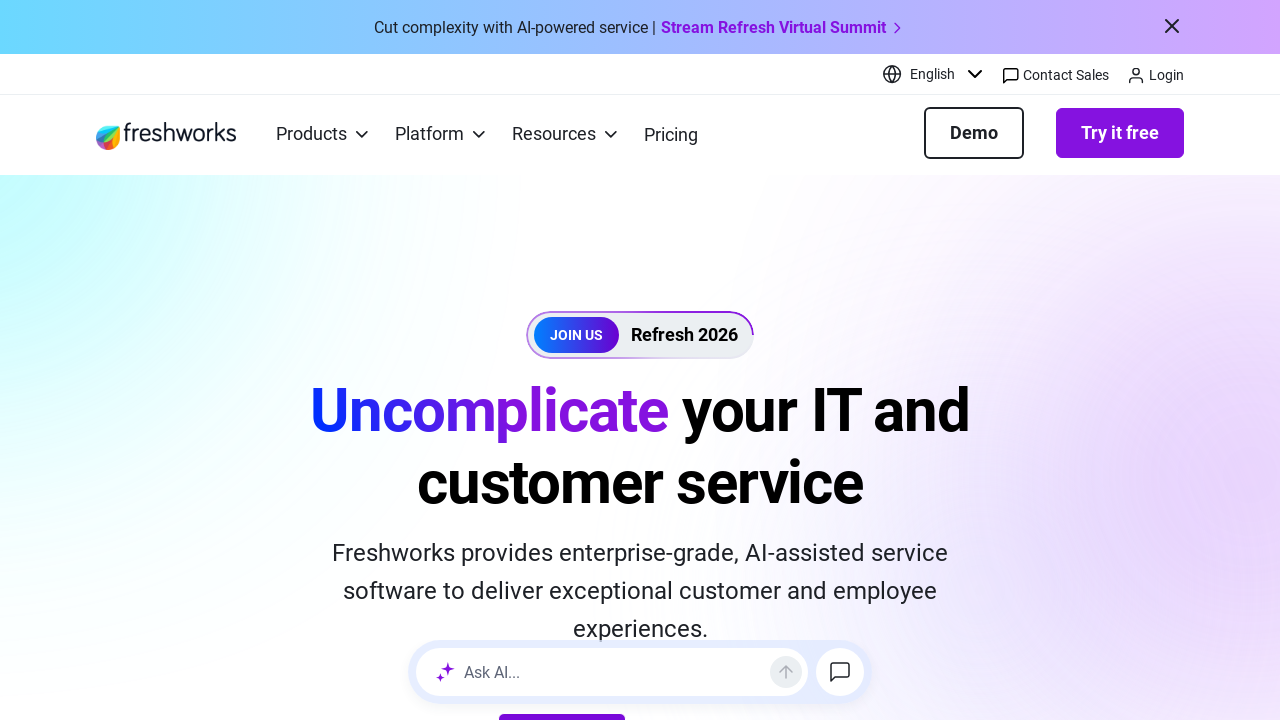

Retrieved link text: 'More information'
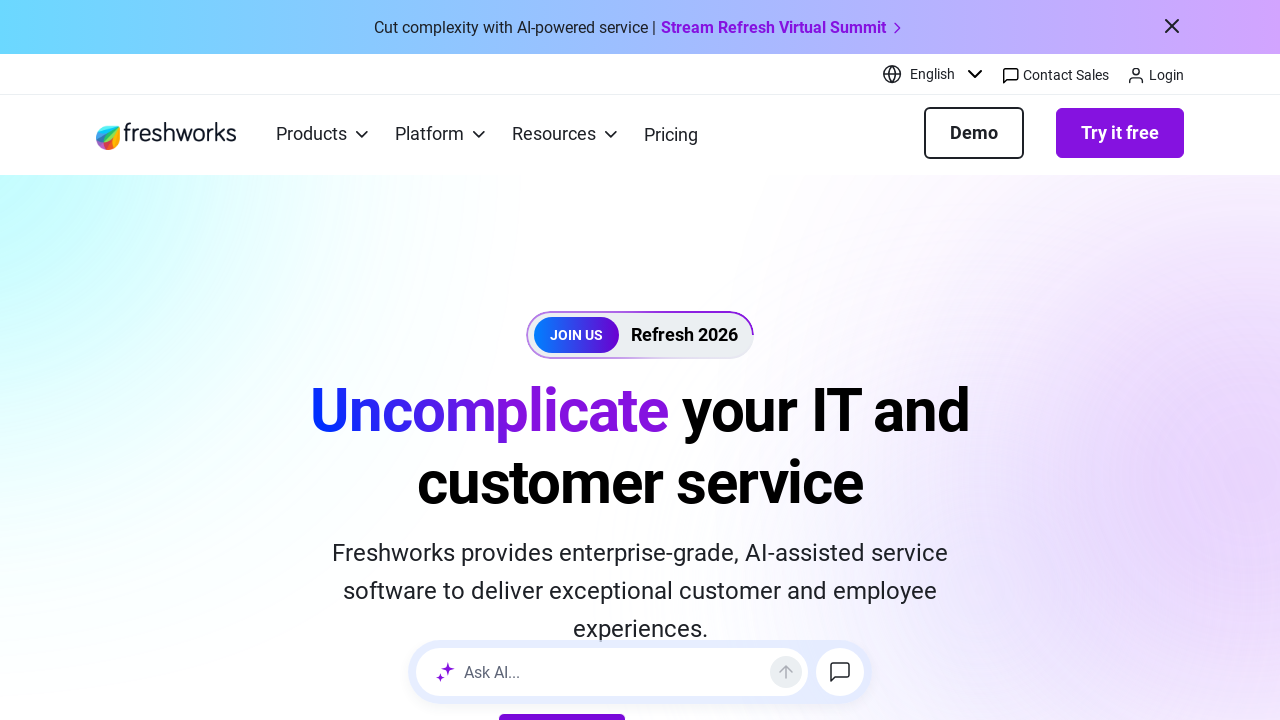

Retrieved link text: ''
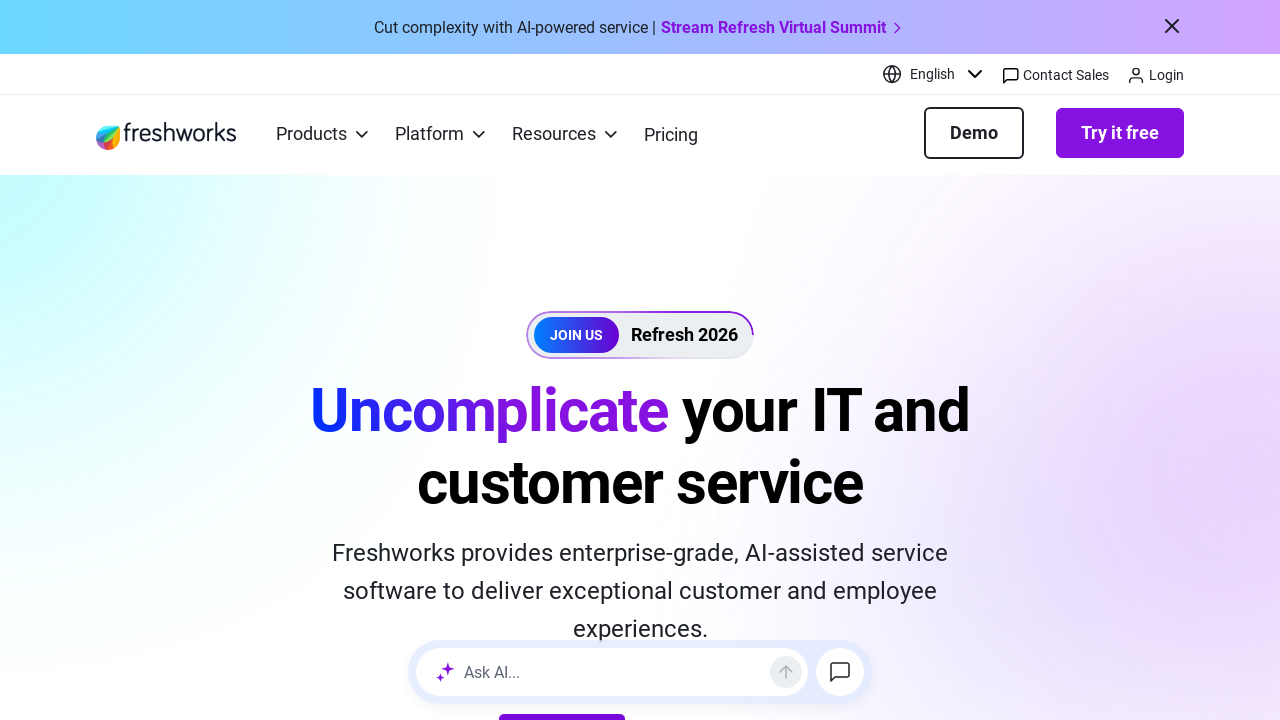

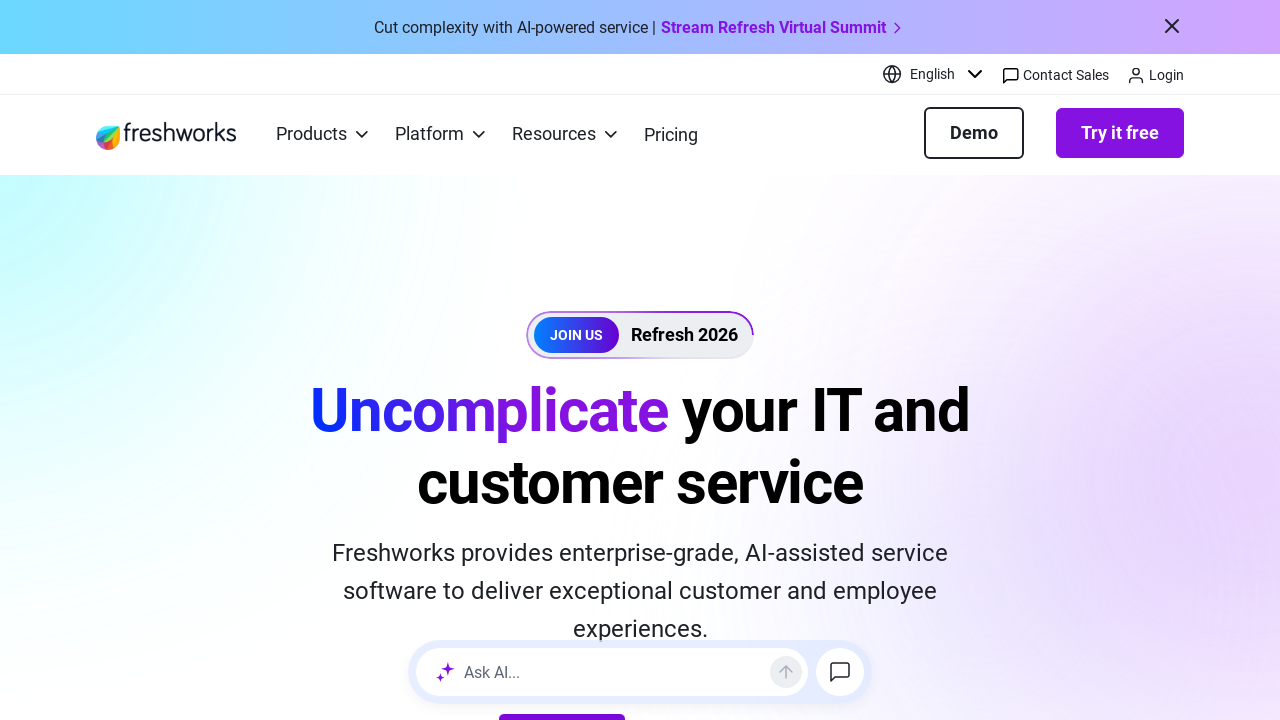